Navigates through a paginated data table, searching for rows with a specific country value and extracting corresponding names from those rows

Starting URL: https://leafground.com/table.xhtml

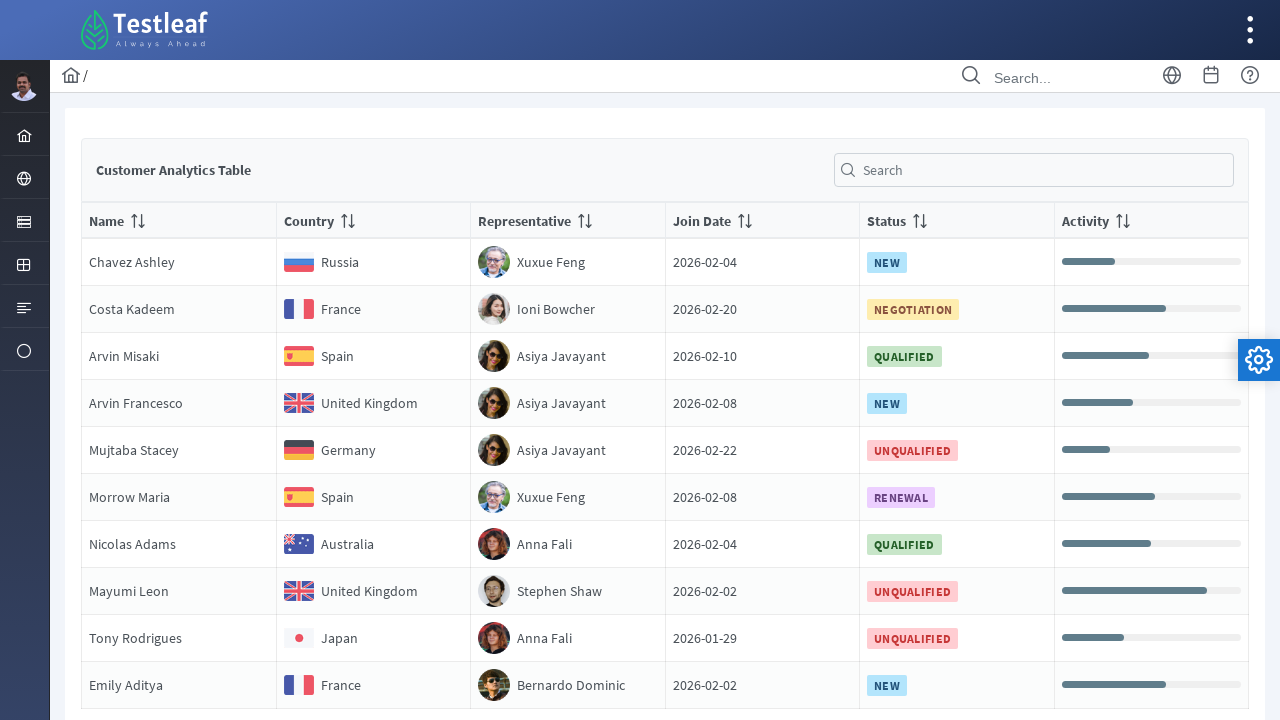

Retrieved all pagination page links
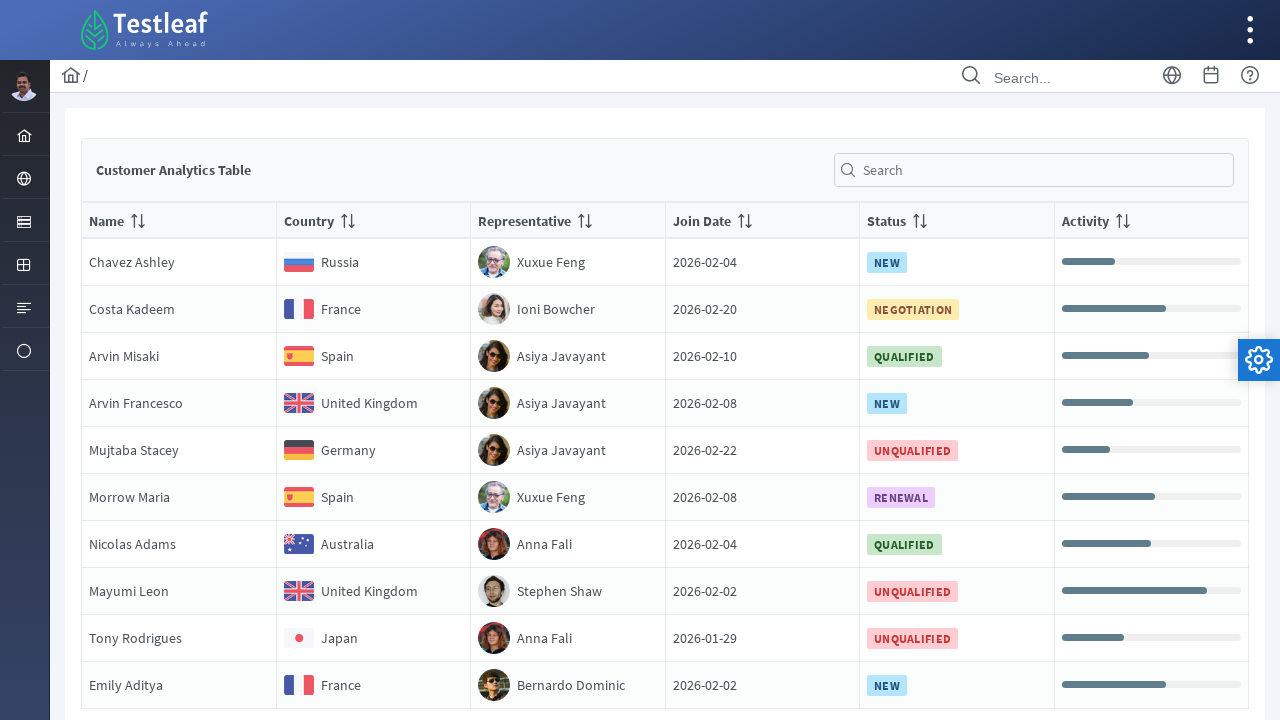

Counted 5 total pages in pagination
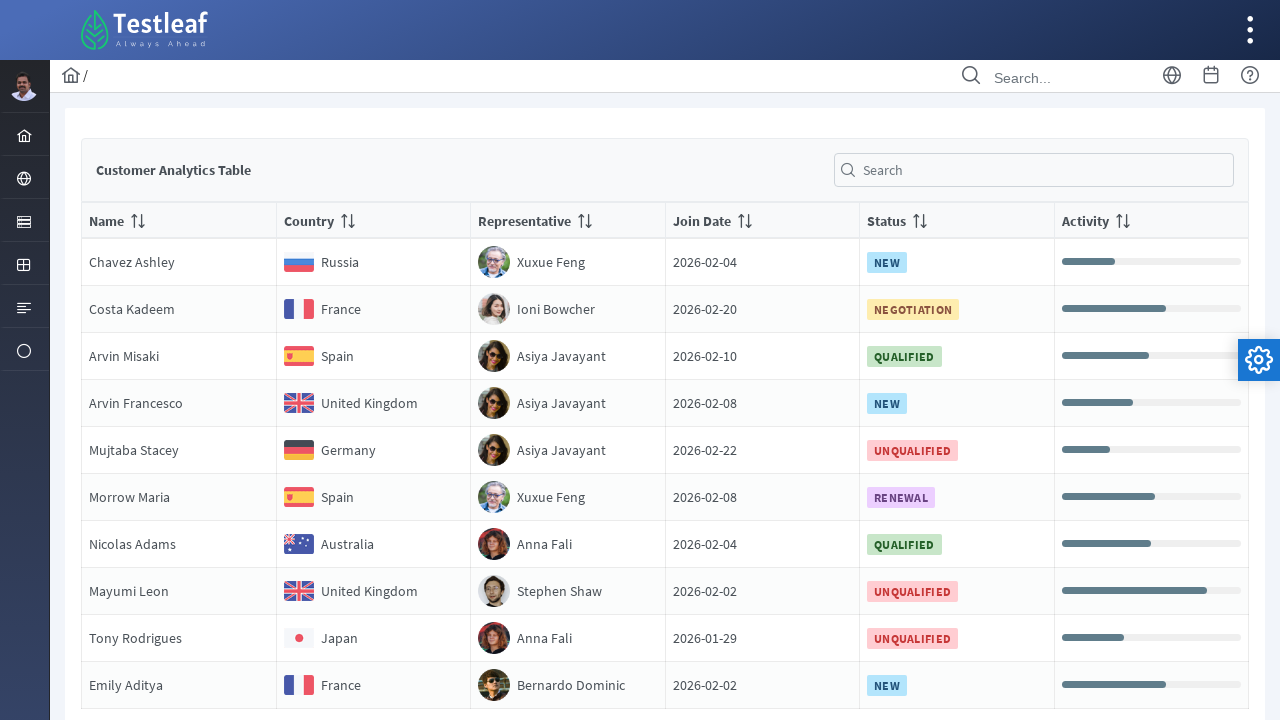

Clicked on pagination page 1 at (594, 617) on //*[@class='ui-paginator-pages']//a[1]
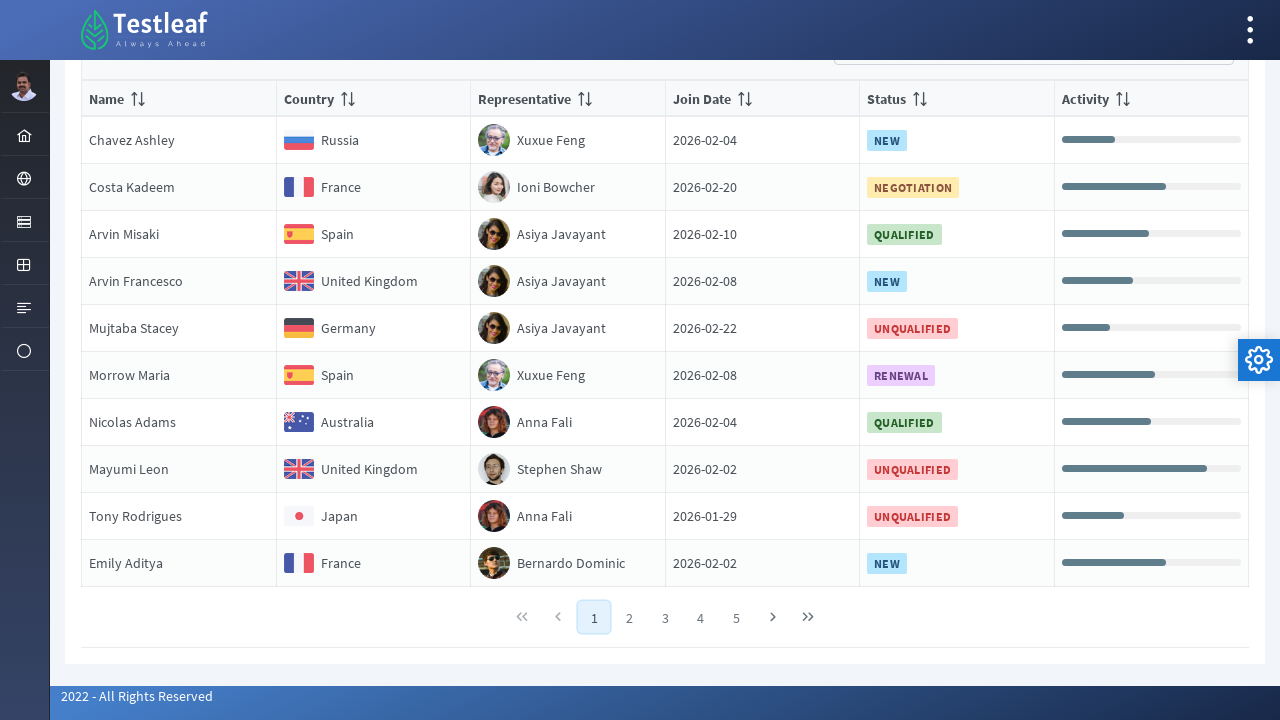

Waited 2 seconds for table to load
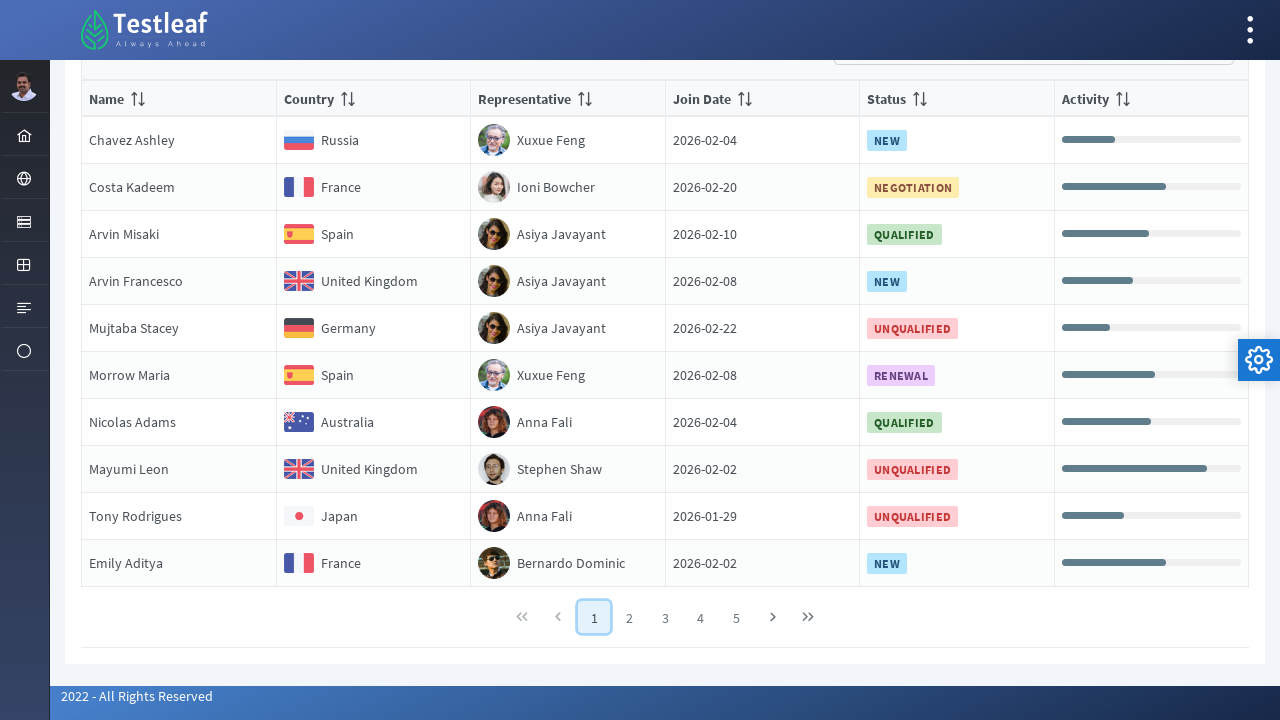

Retrieved 10 rows from current page table
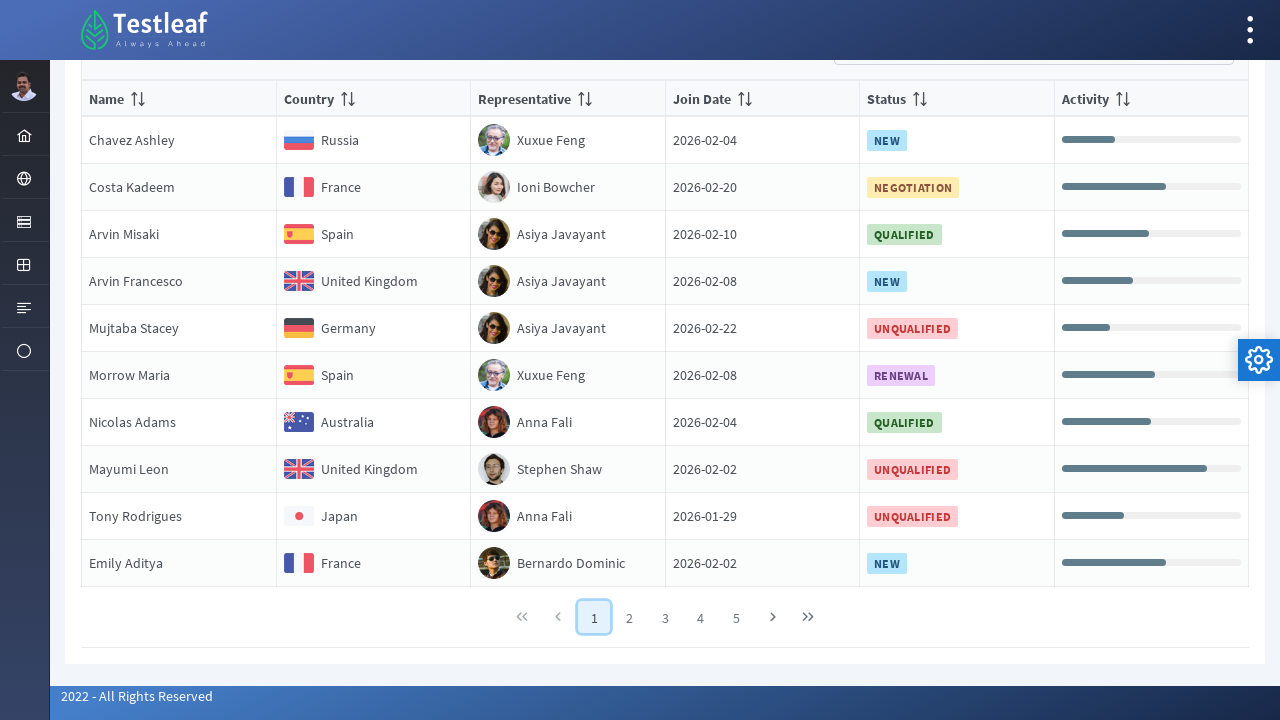

Located country element in row 1
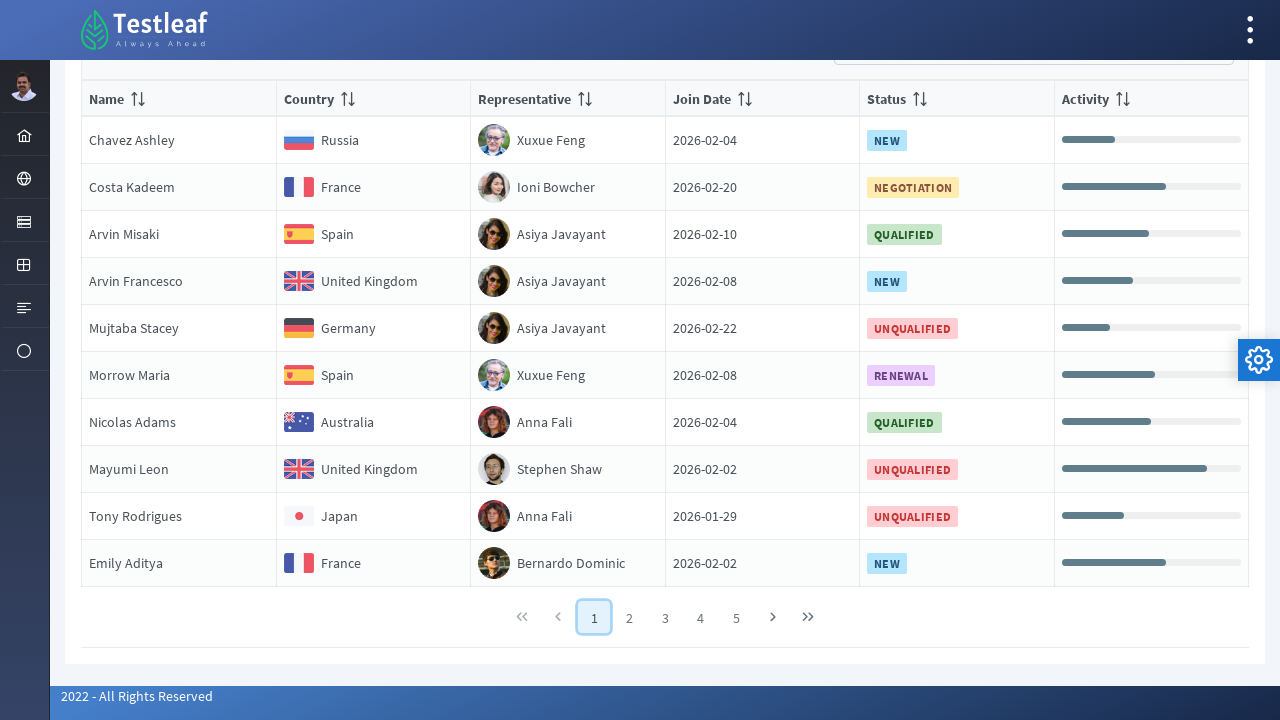

Retrieved country text 'Russia' from row 1
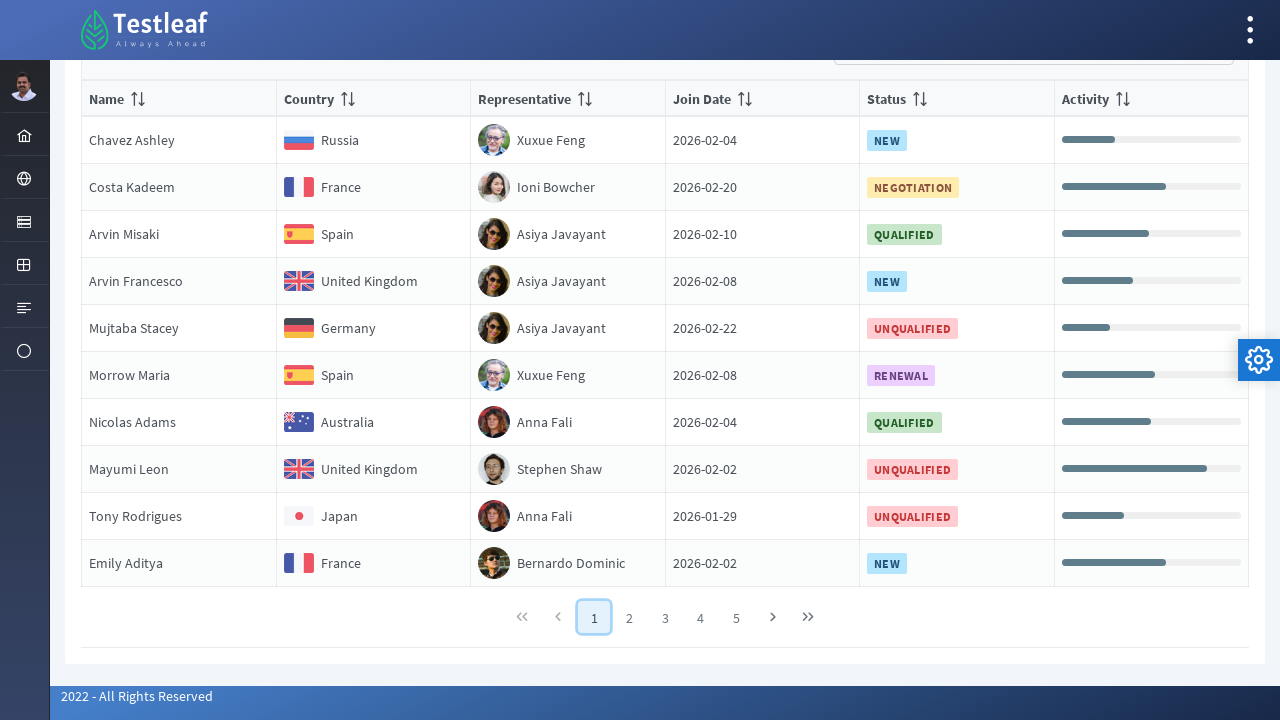

Located country element in row 2
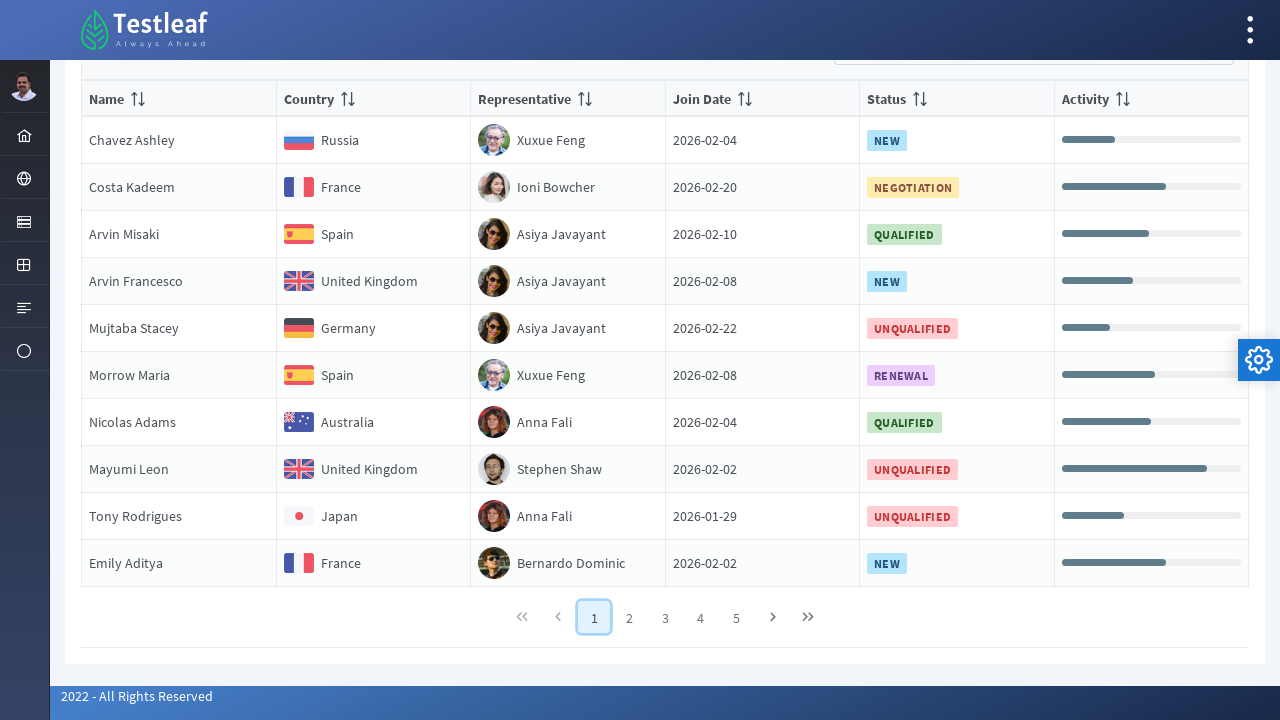

Retrieved country text 'France' from row 2
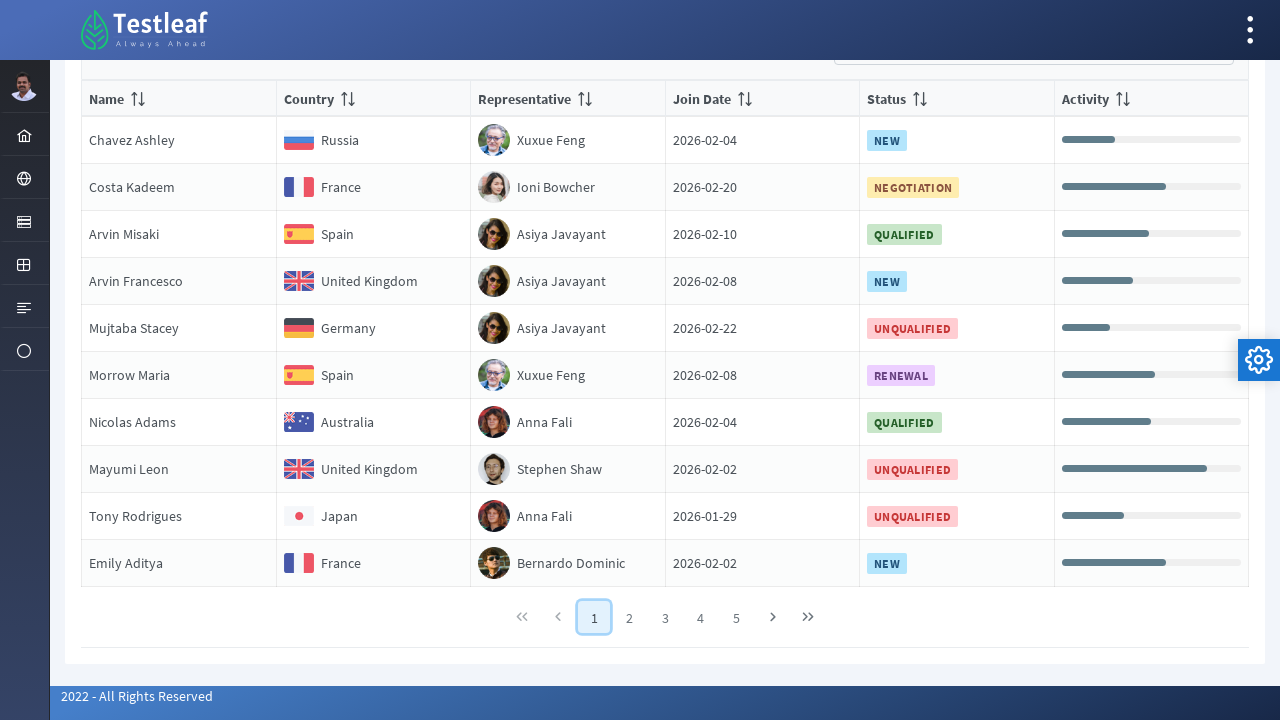

Found row 2 with country 'France'
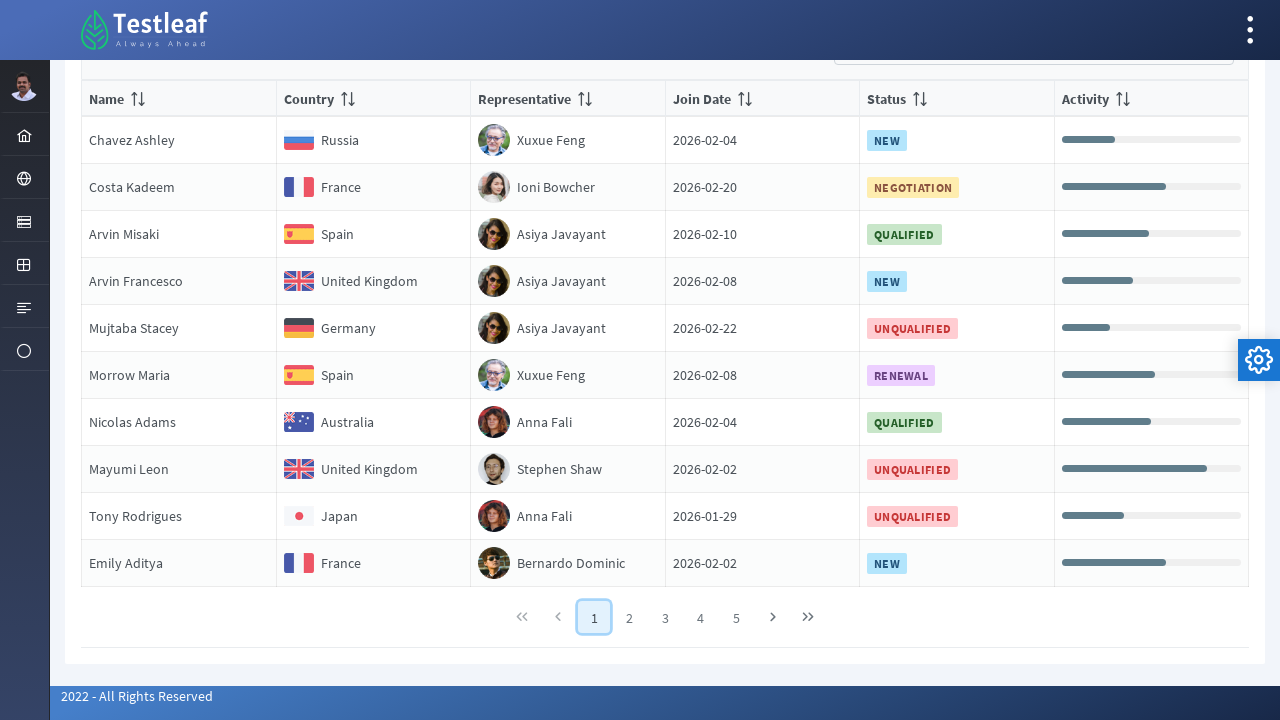

Located name element in row 2
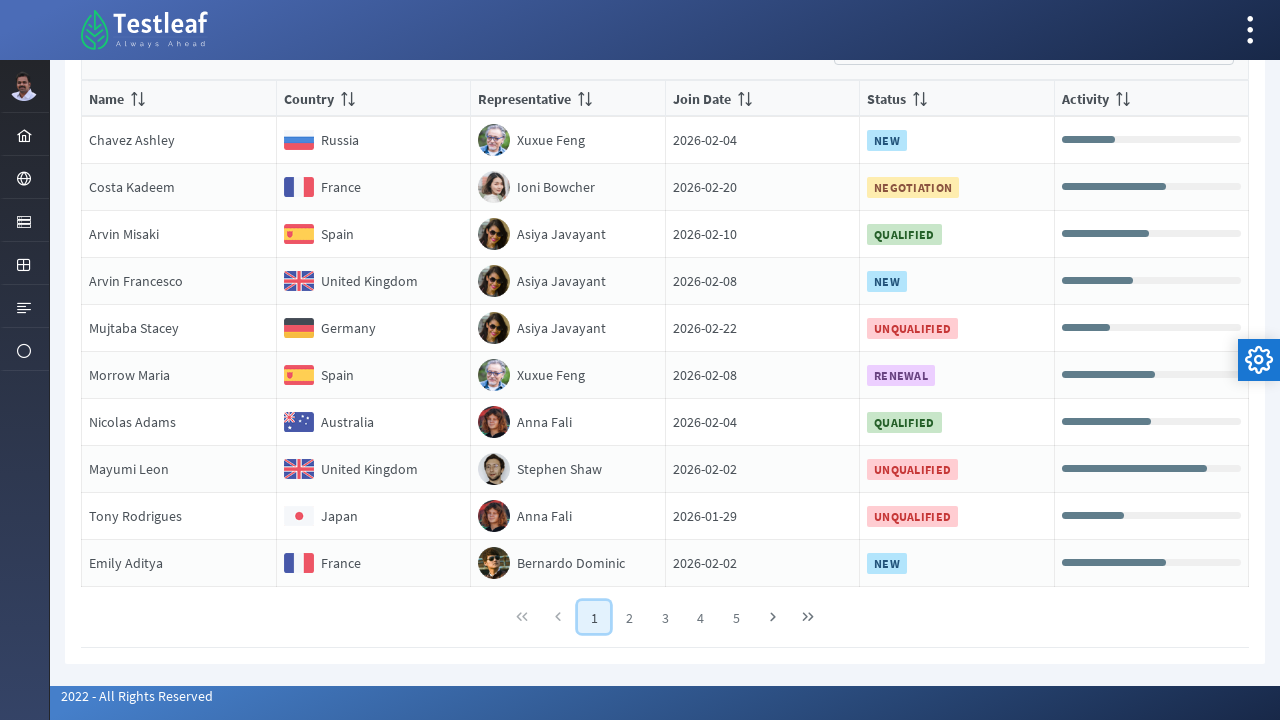

Extracted name 'NameCosta Kadeem' from France row
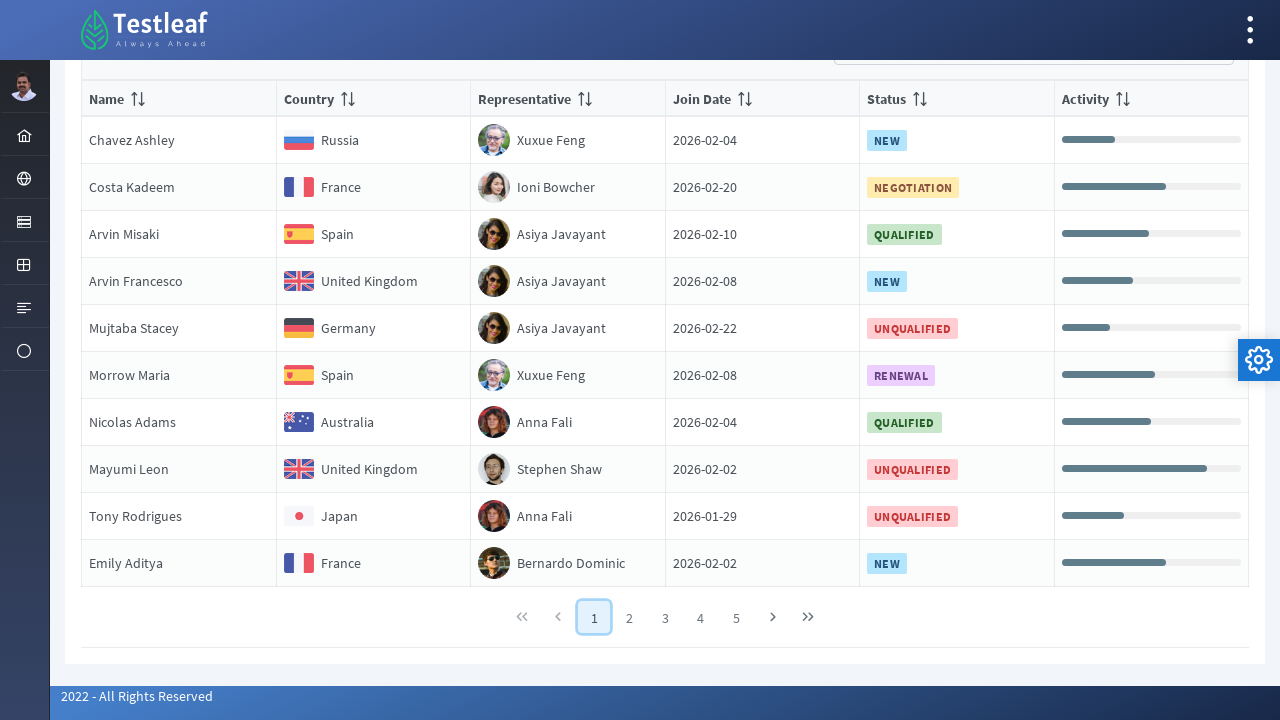

Located country element in row 3
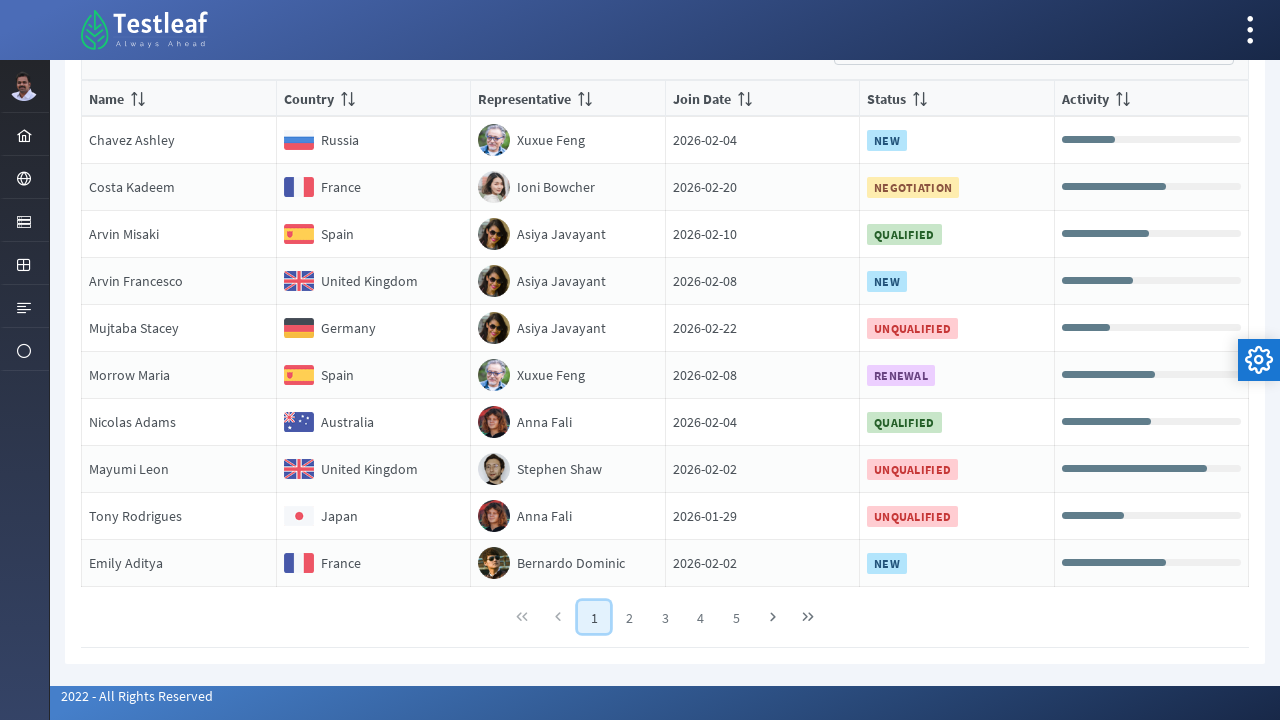

Retrieved country text 'Spain' from row 3
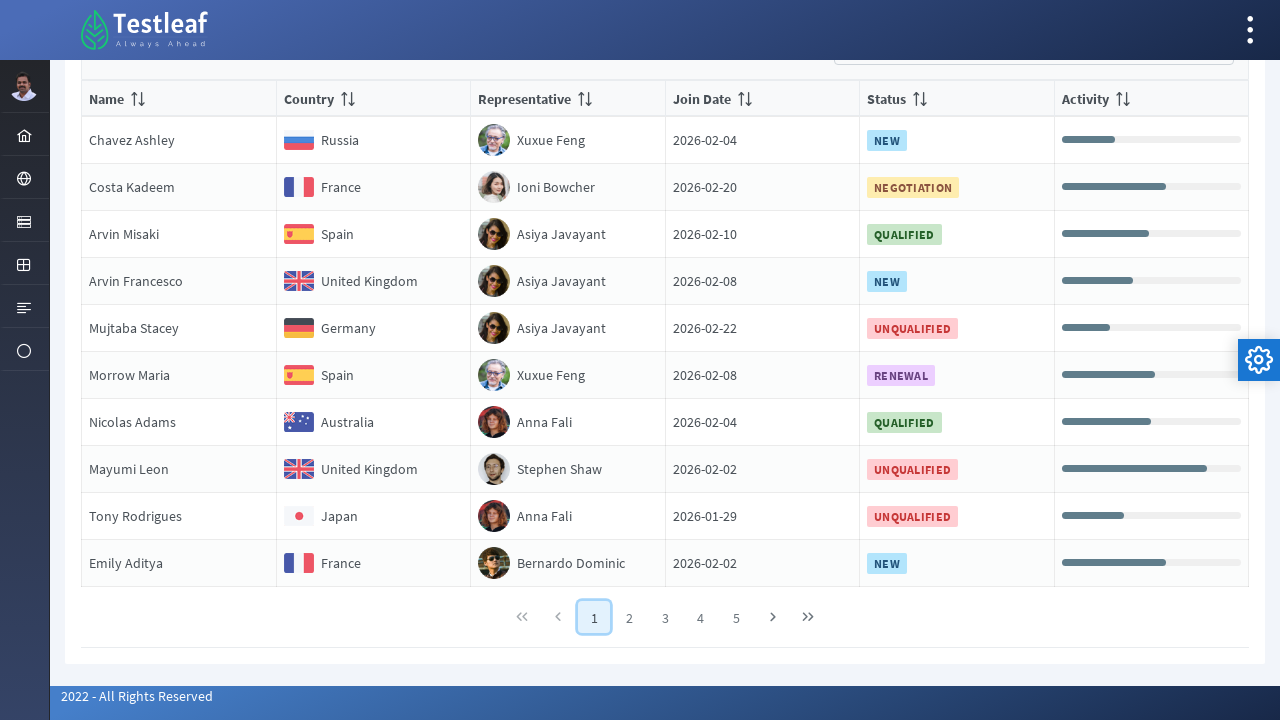

Located country element in row 4
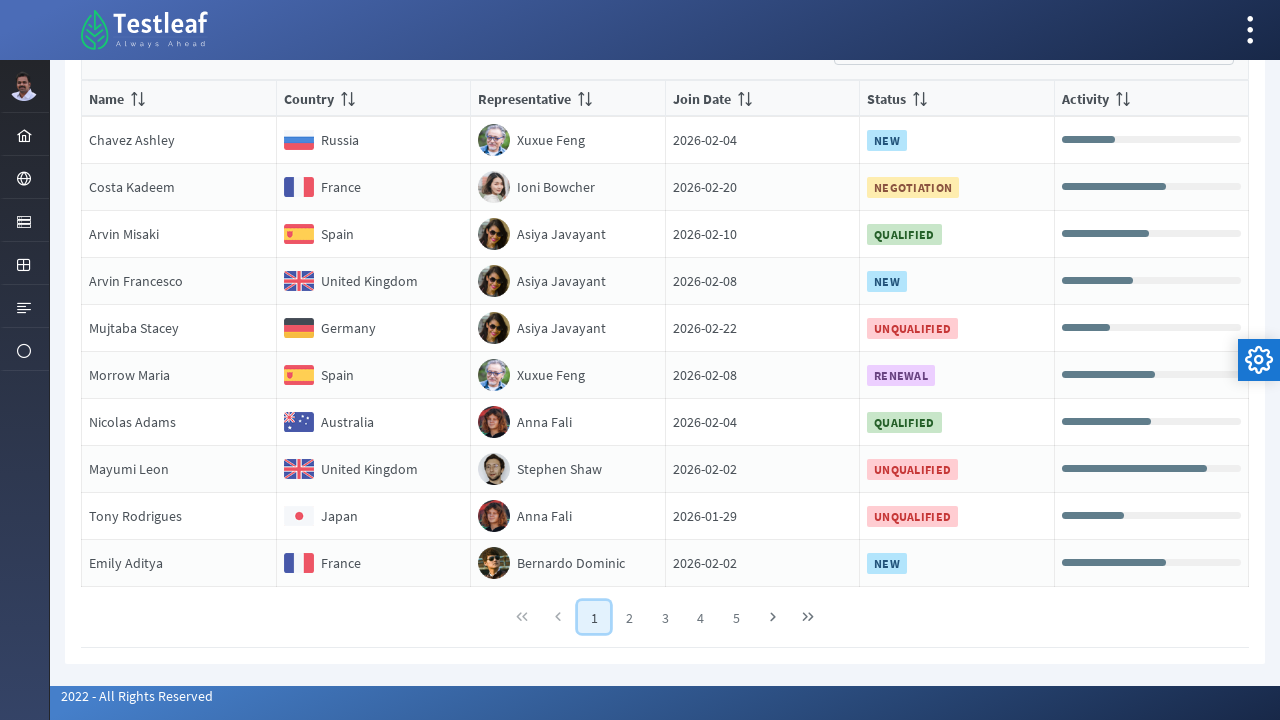

Retrieved country text 'United Kingdom' from row 4
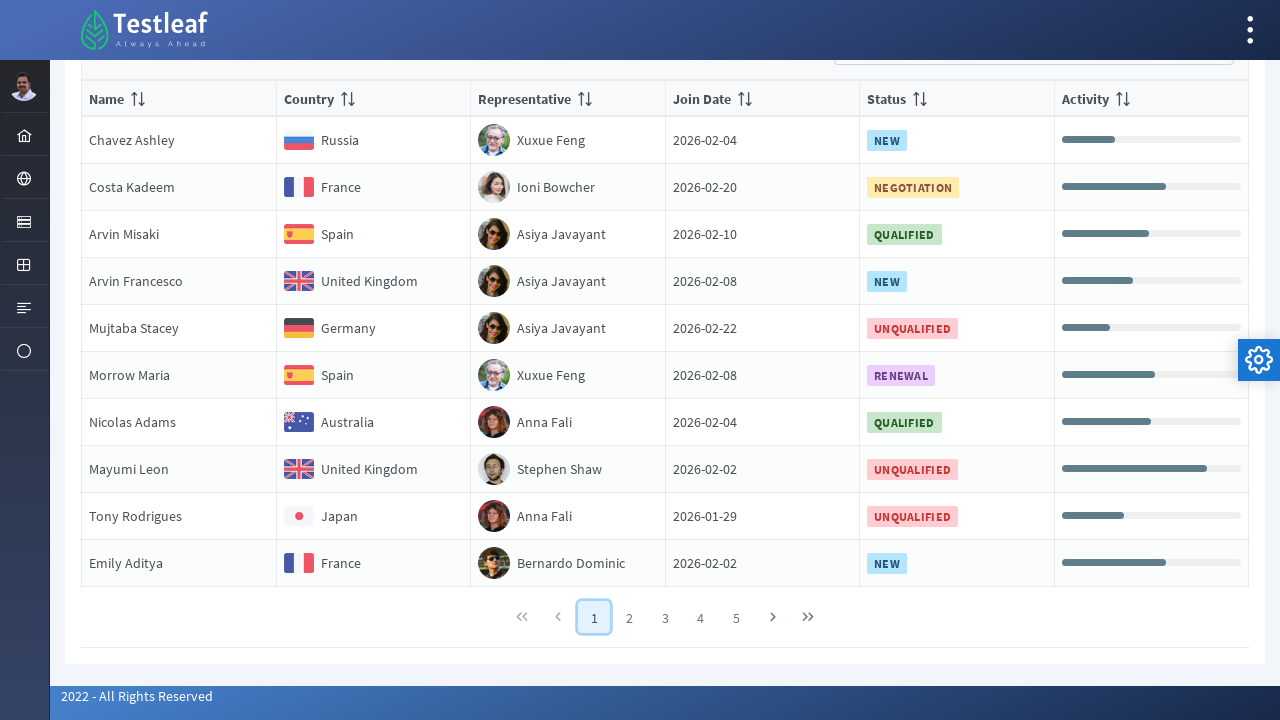

Located country element in row 5
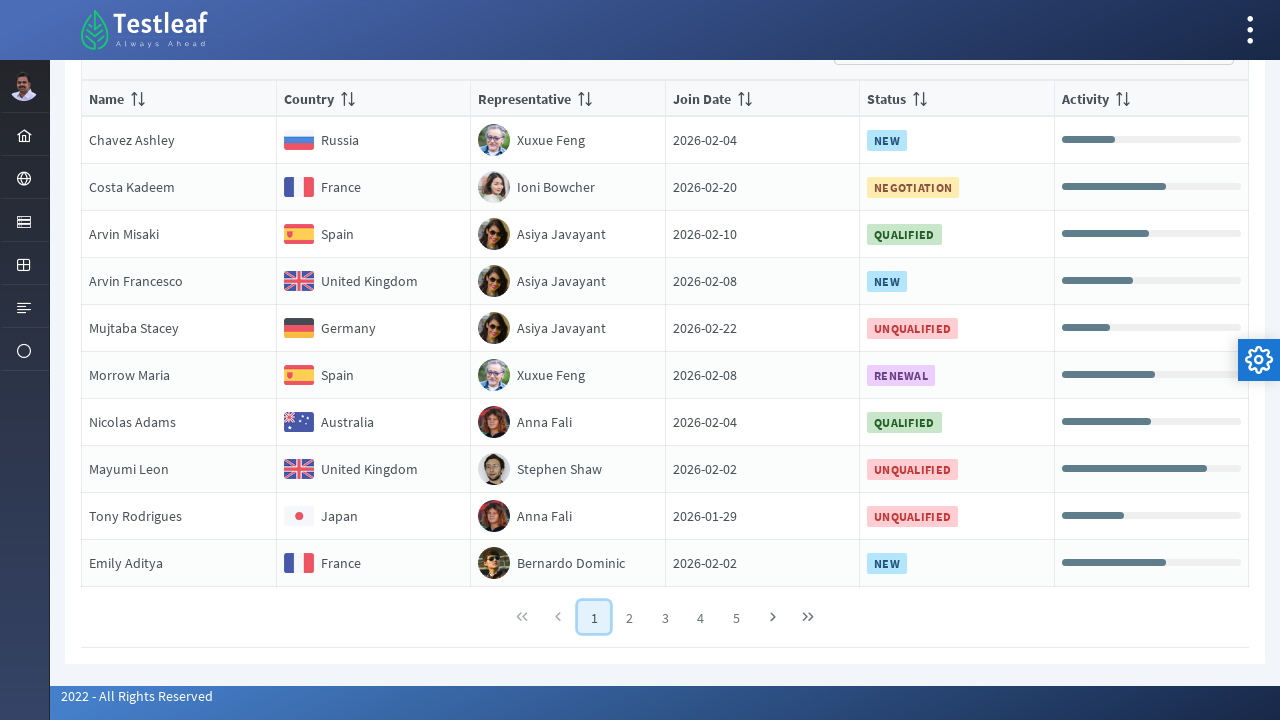

Retrieved country text 'Germany' from row 5
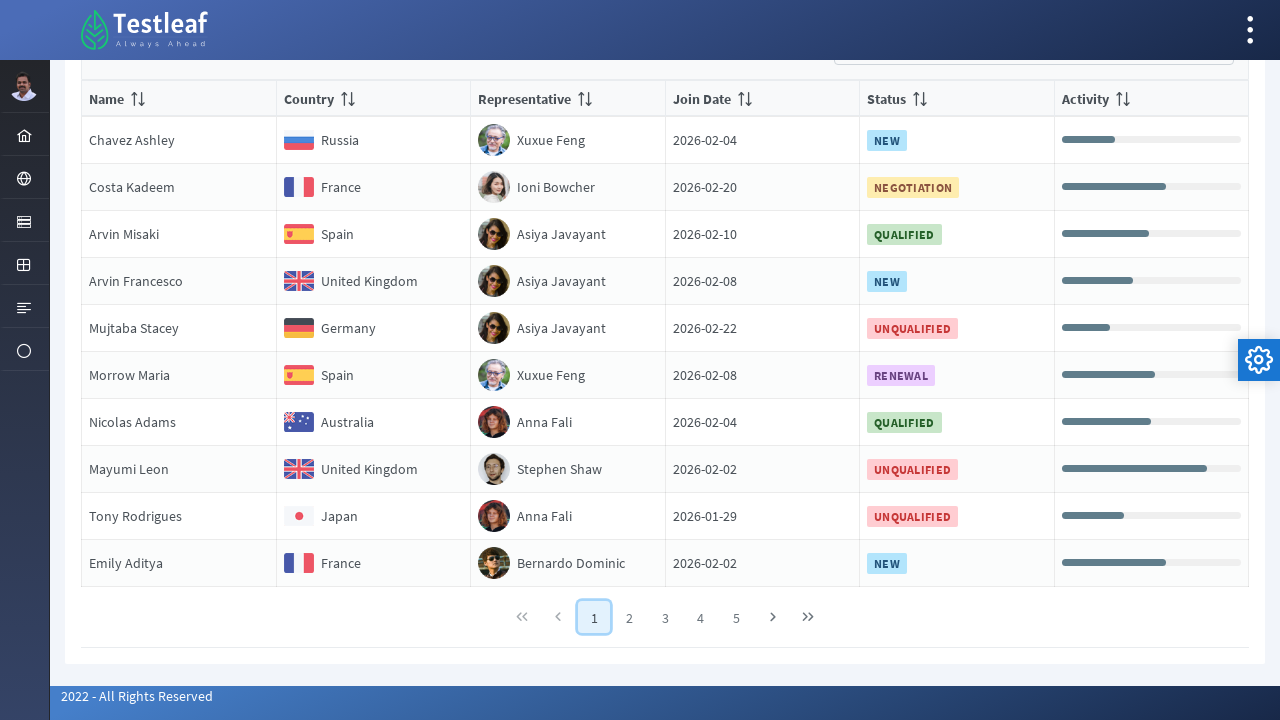

Located country element in row 6
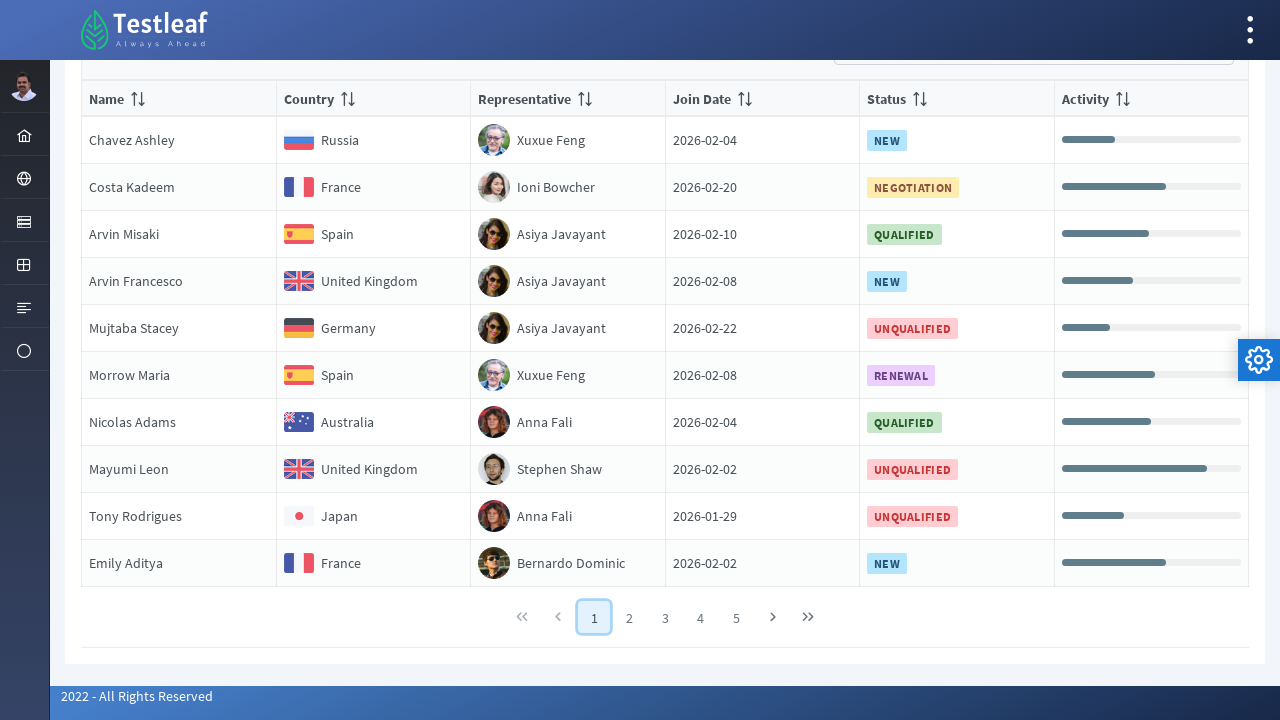

Retrieved country text 'Spain' from row 6
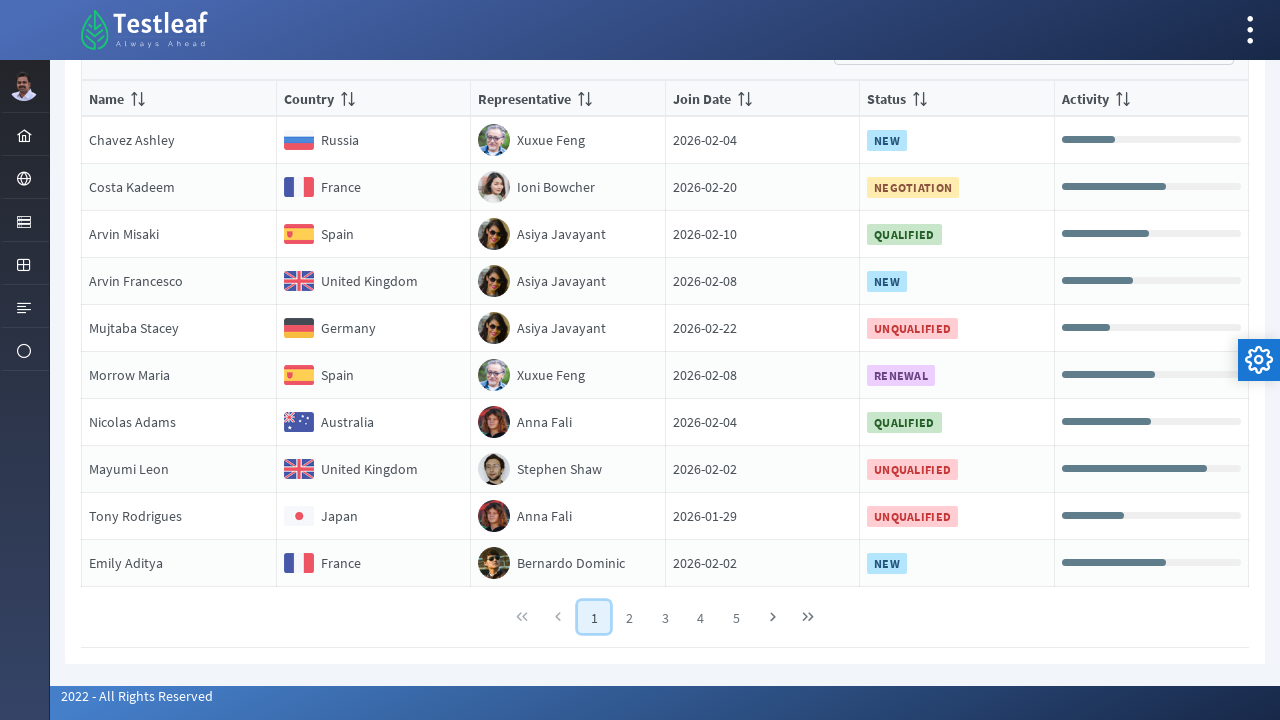

Located country element in row 7
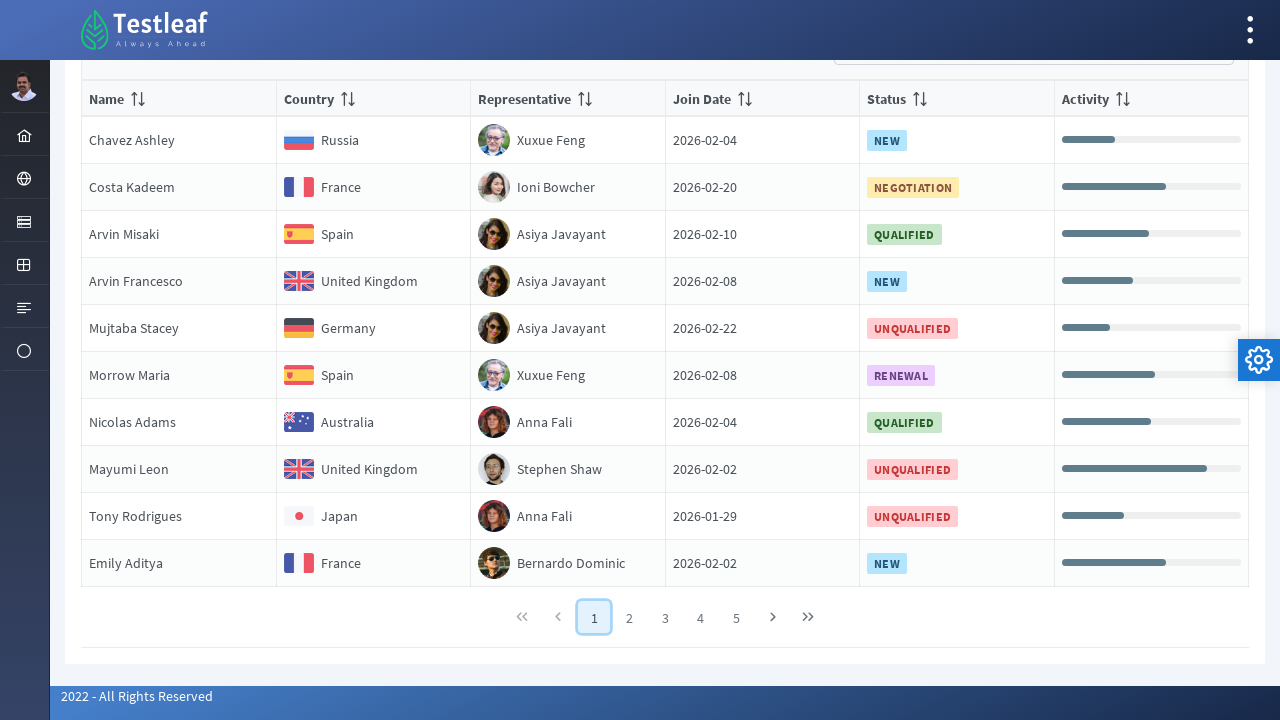

Retrieved country text 'Australia' from row 7
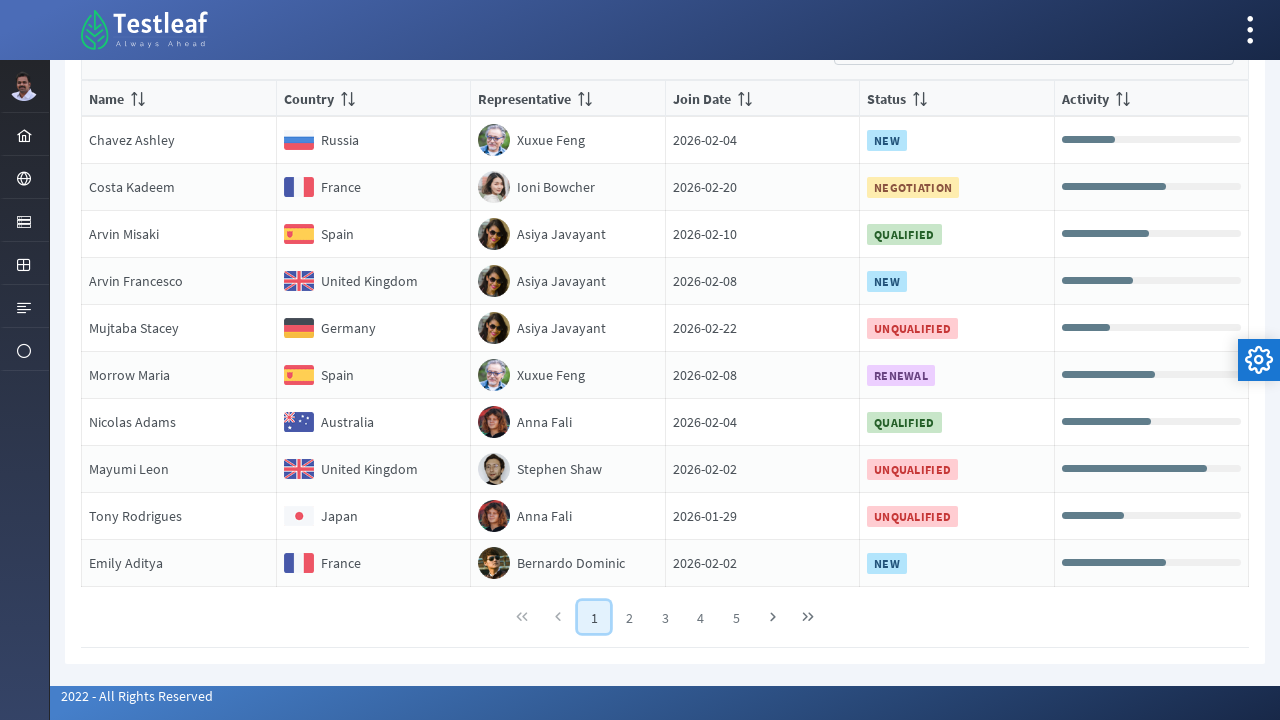

Located country element in row 8
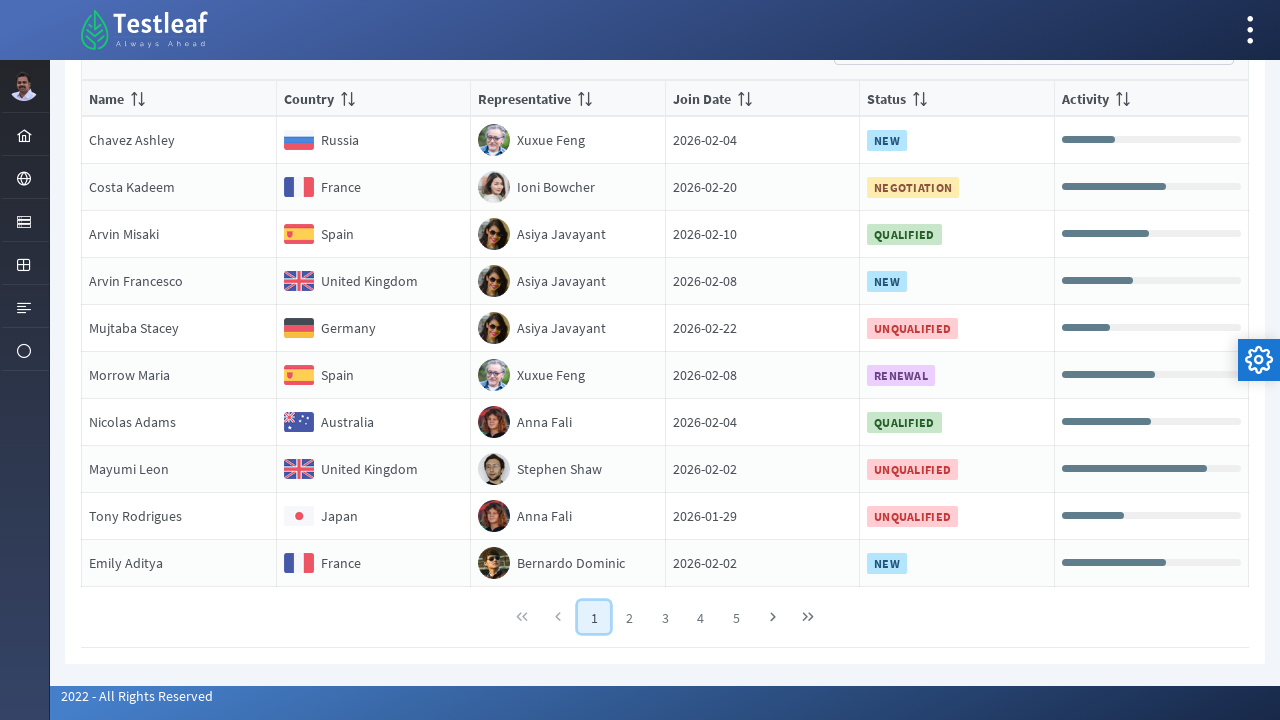

Retrieved country text 'United Kingdom' from row 8
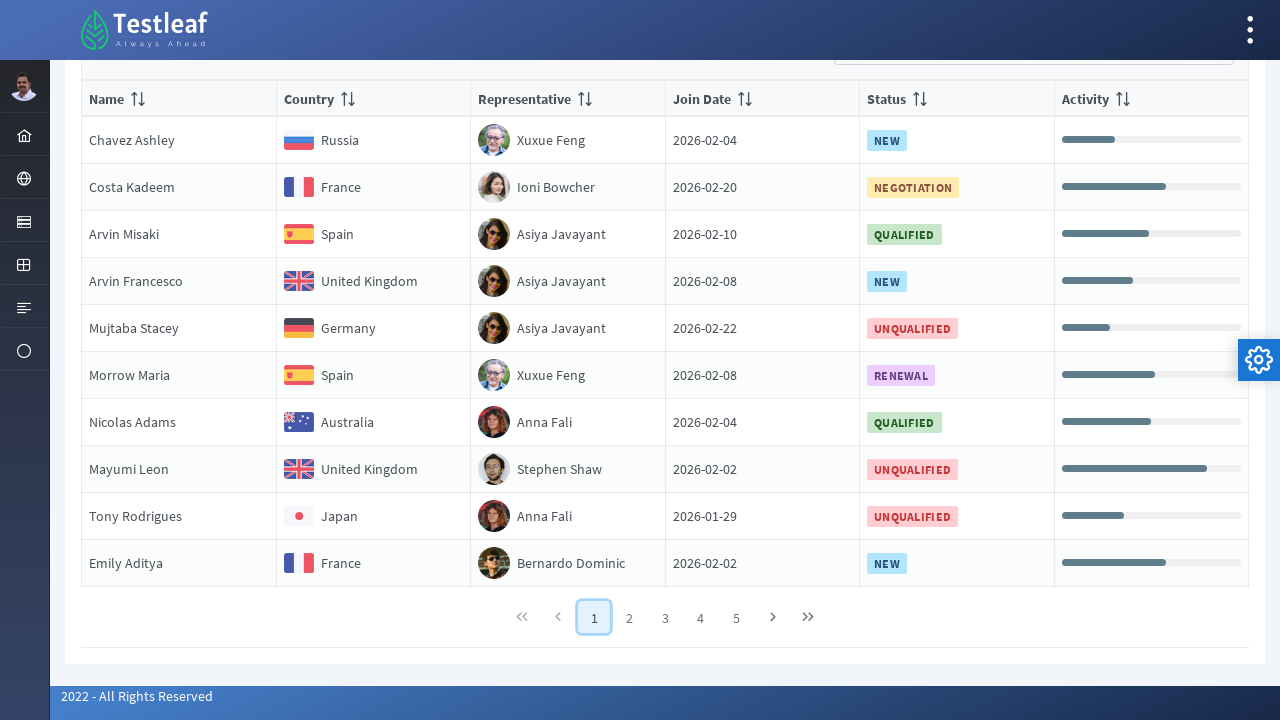

Located country element in row 9
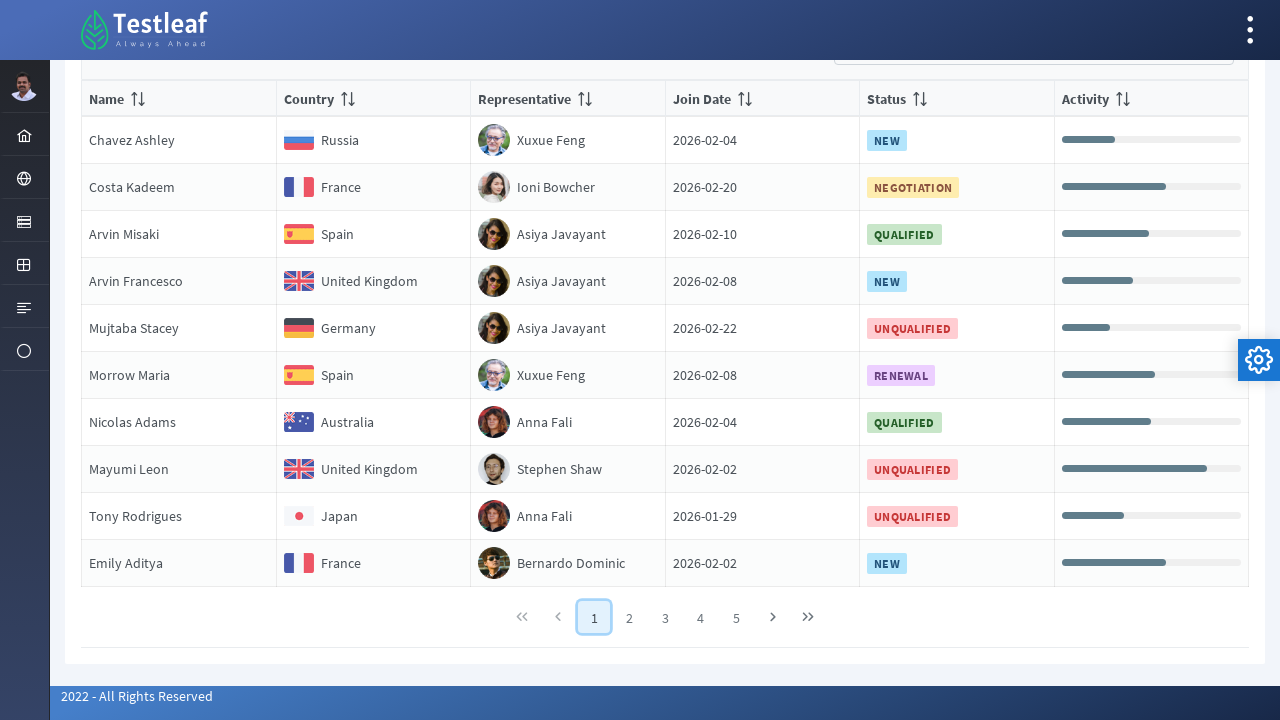

Retrieved country text 'Japan' from row 9
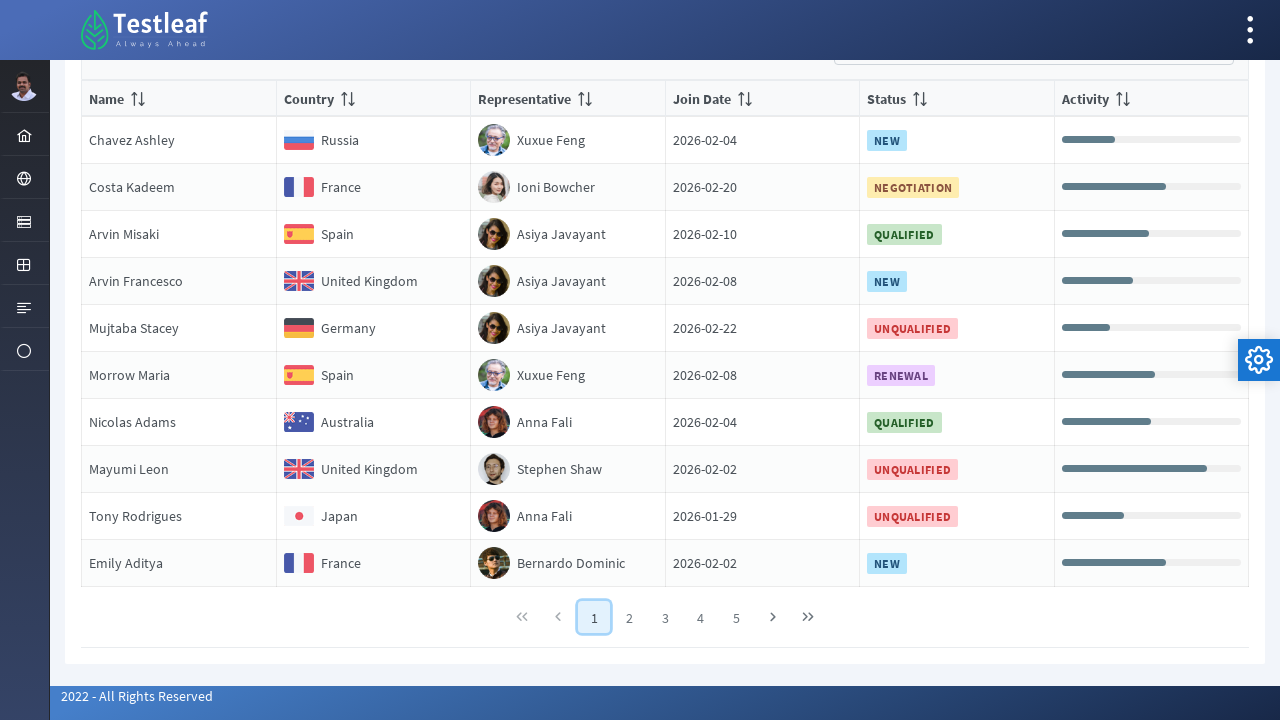

Located country element in row 10
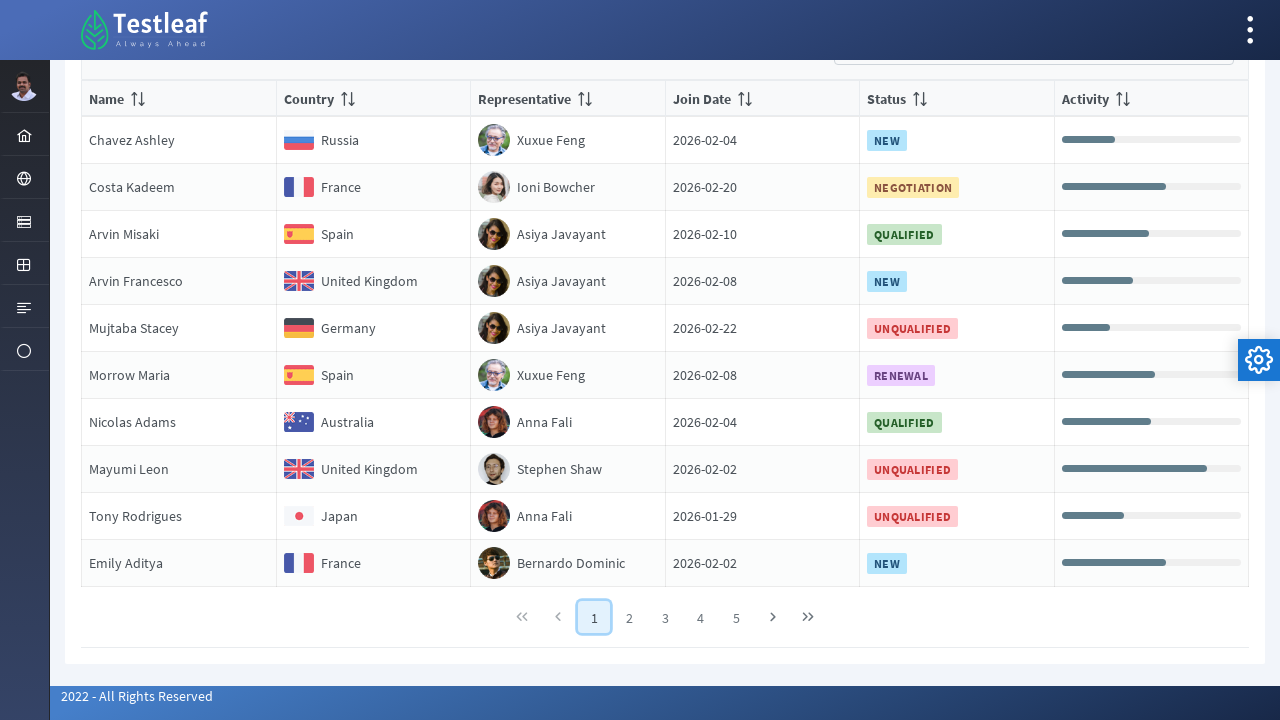

Retrieved country text 'France' from row 10
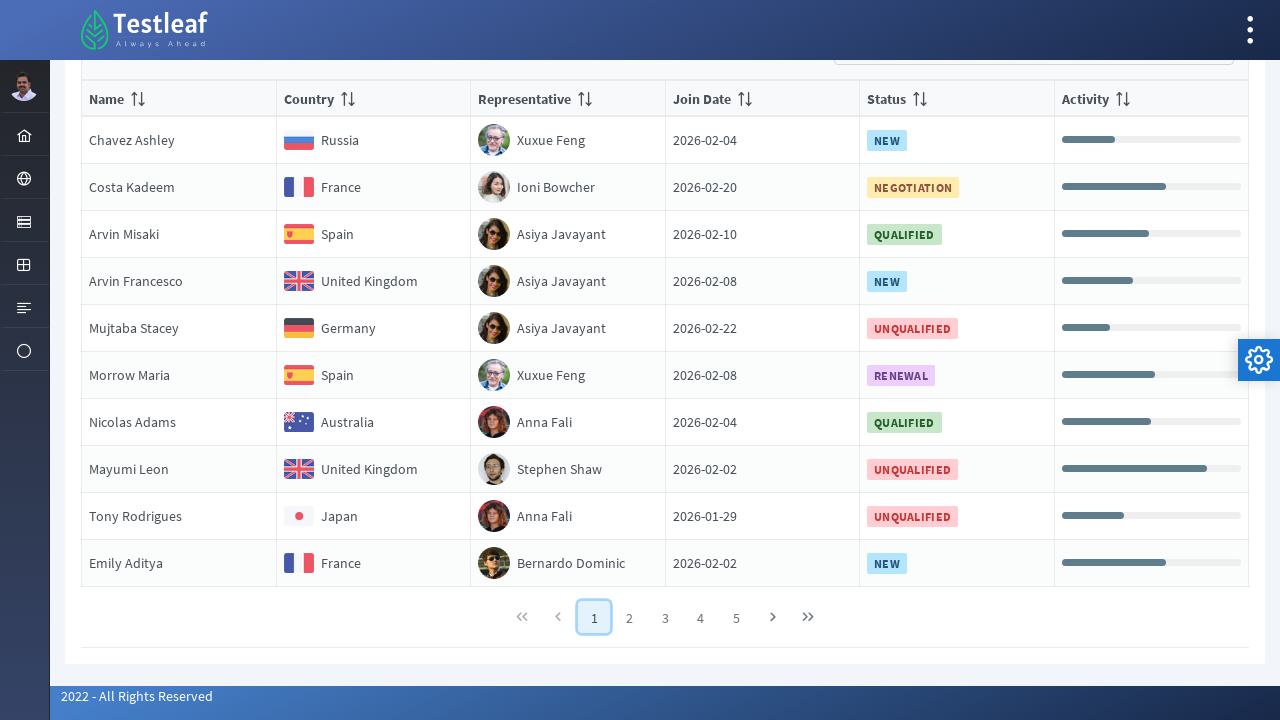

Found row 10 with country 'France'
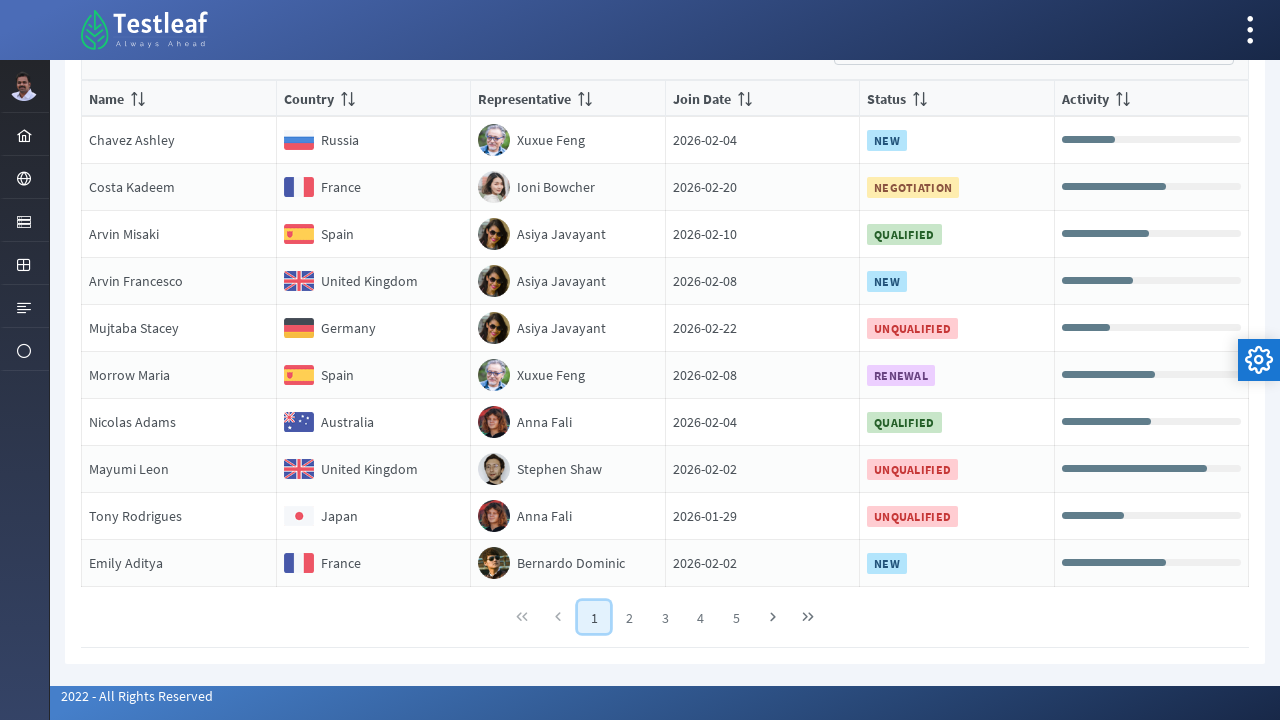

Located name element in row 10
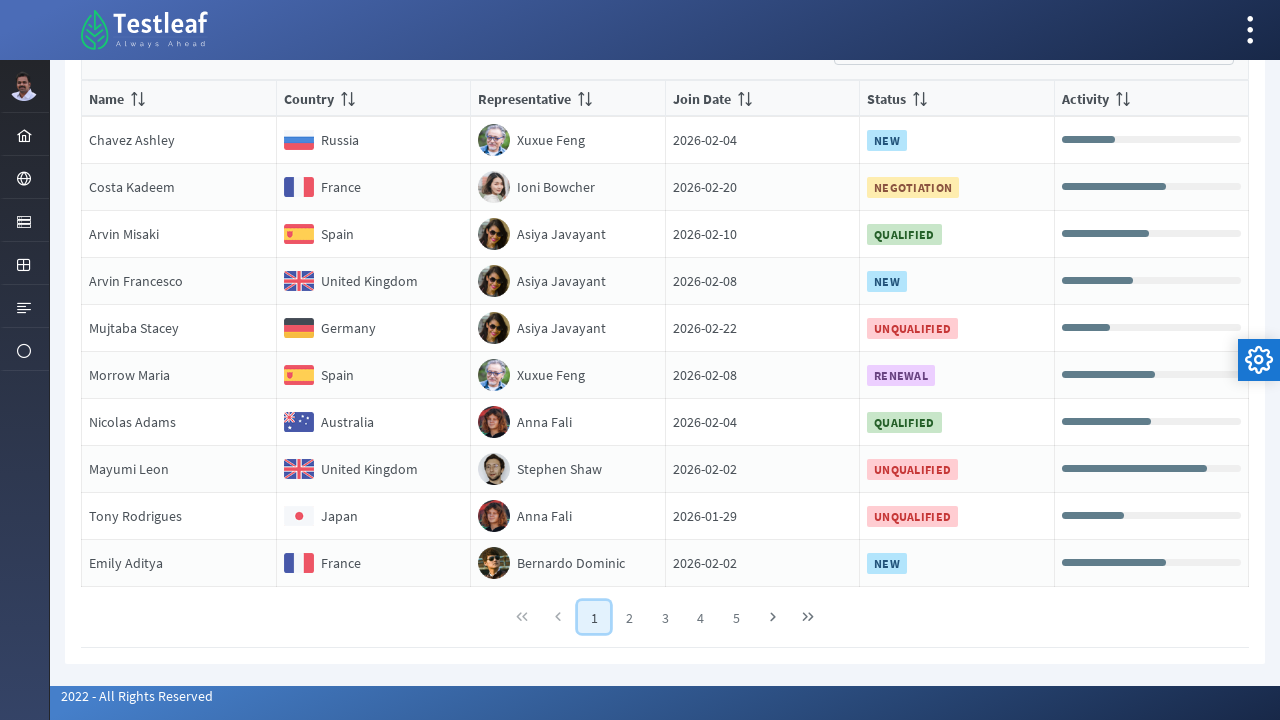

Extracted name 'NameEmily Aditya' from France row
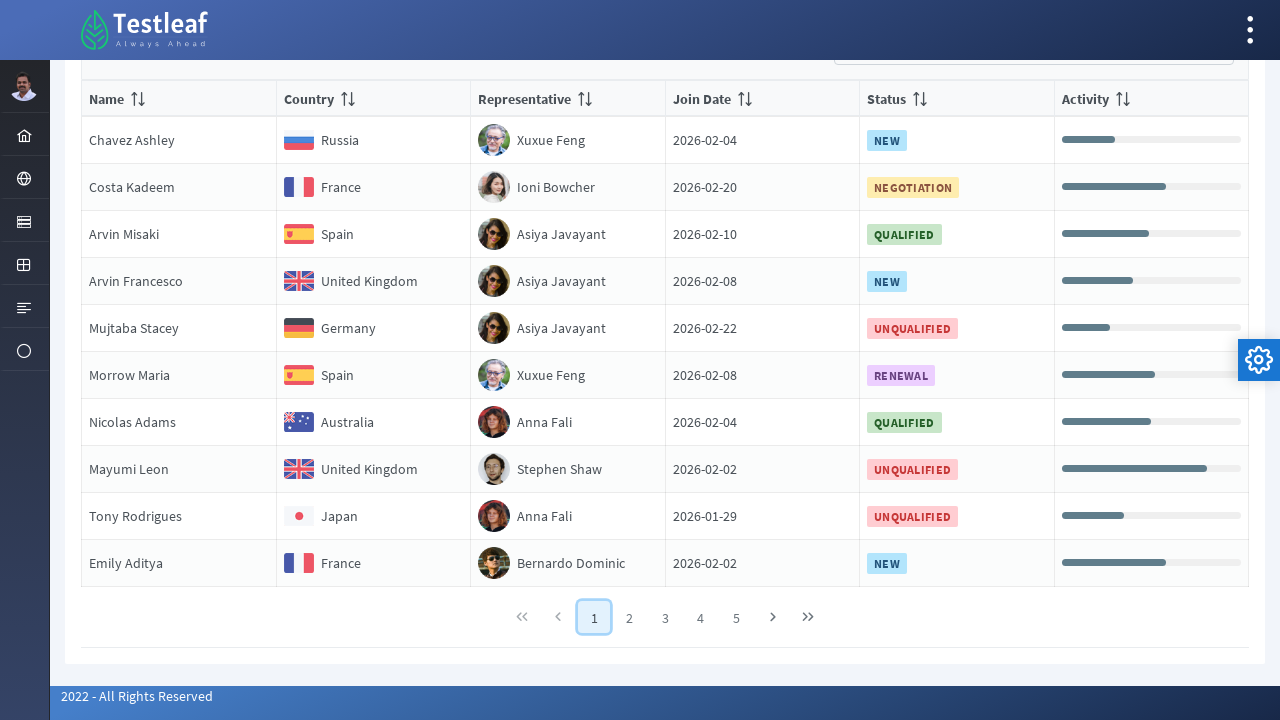

Clicked on pagination page 2 at (630, 617) on //*[@class='ui-paginator-pages']//a[2]
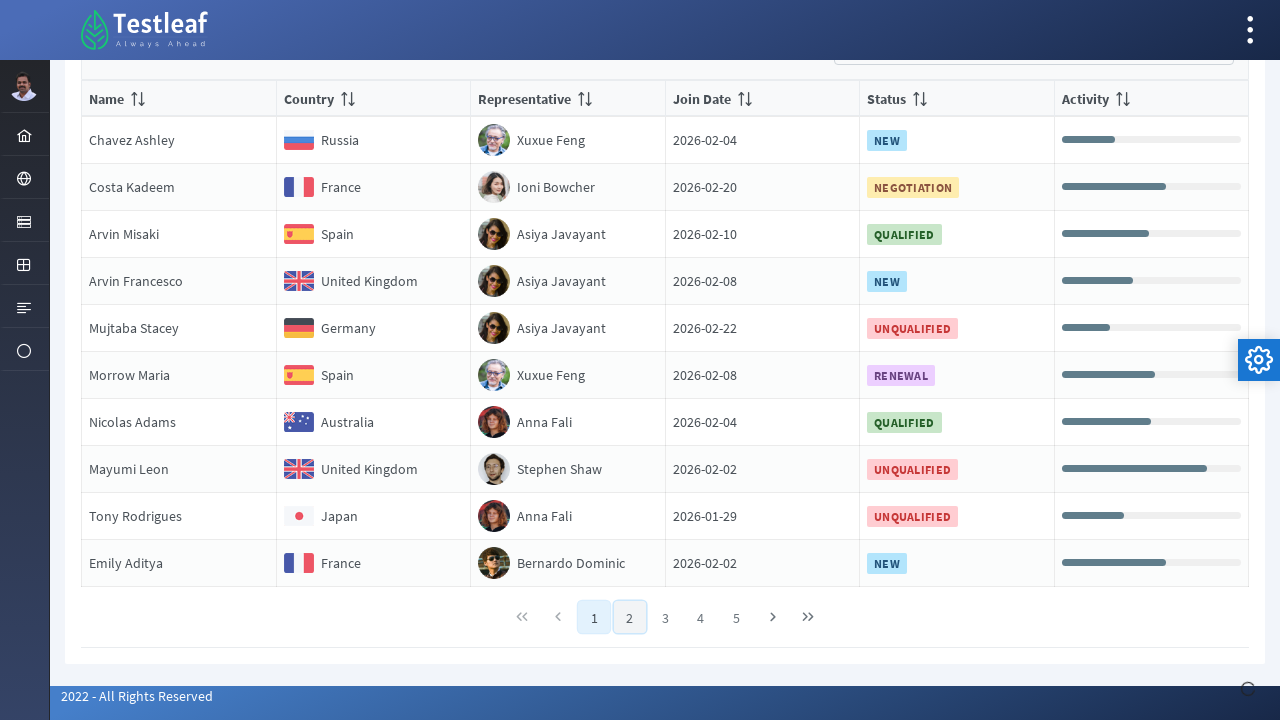

Waited 2 seconds for table to load
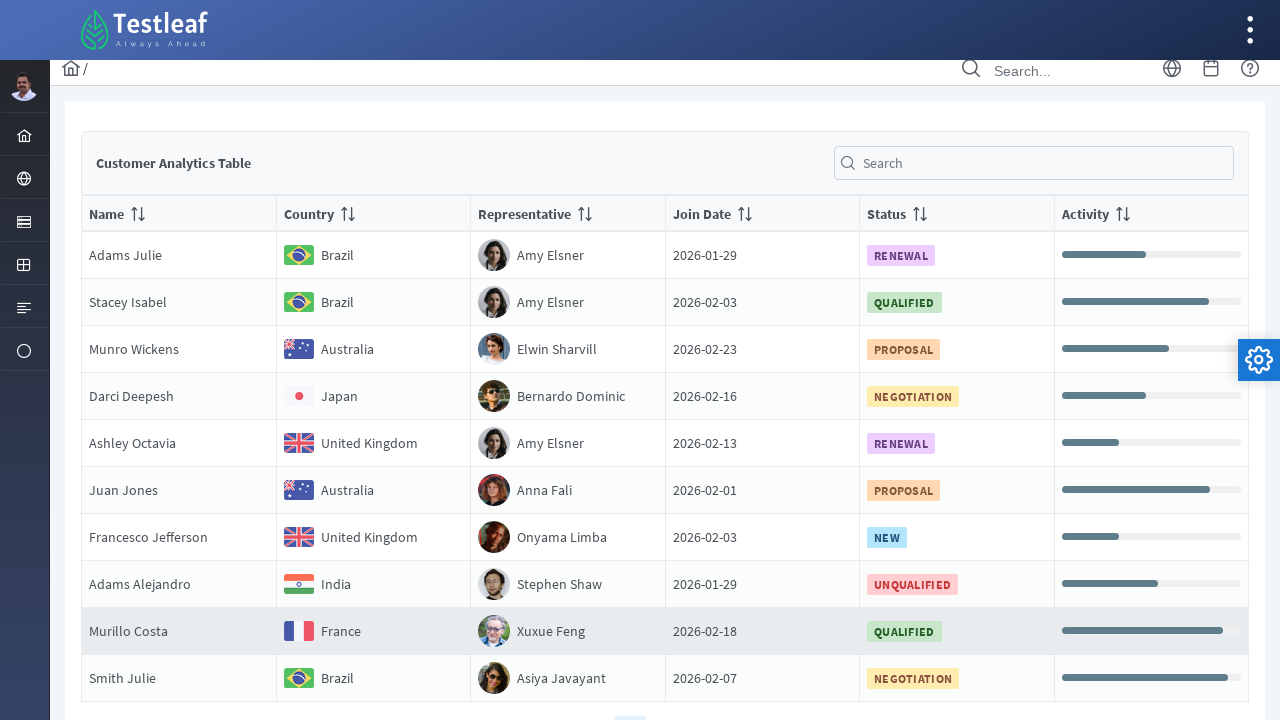

Retrieved 10 rows from current page table
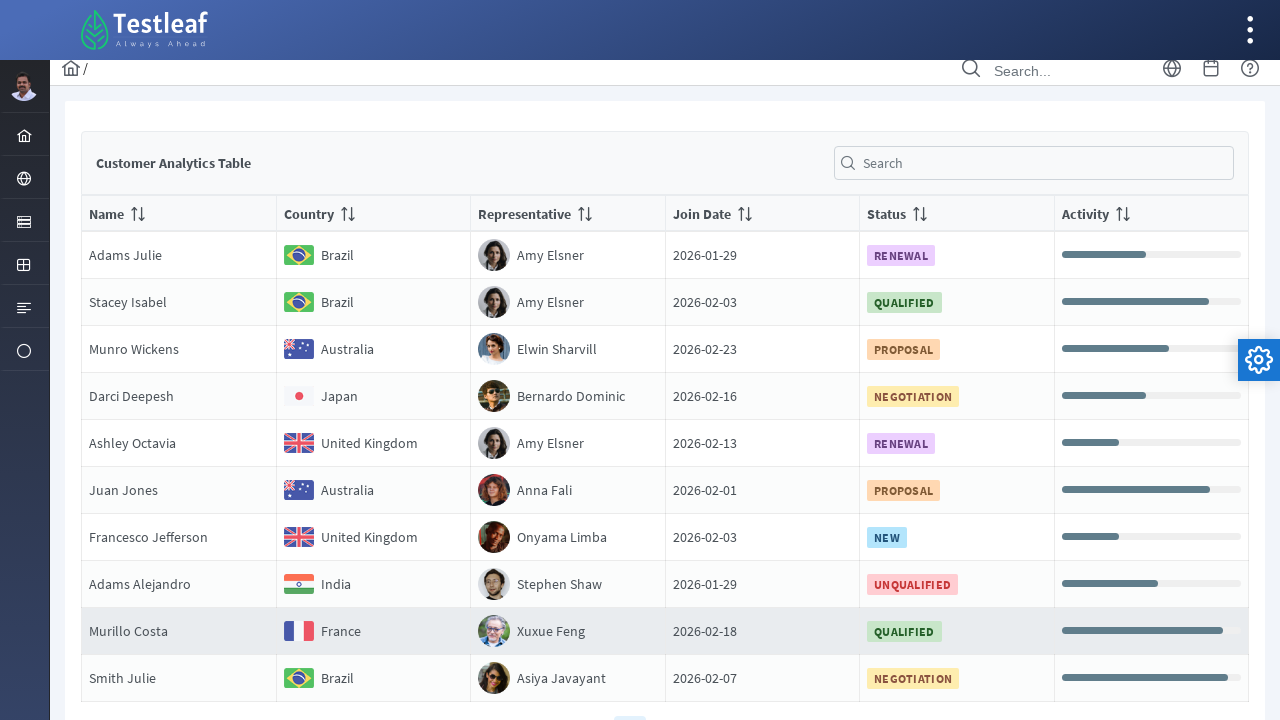

Located country element in row 1
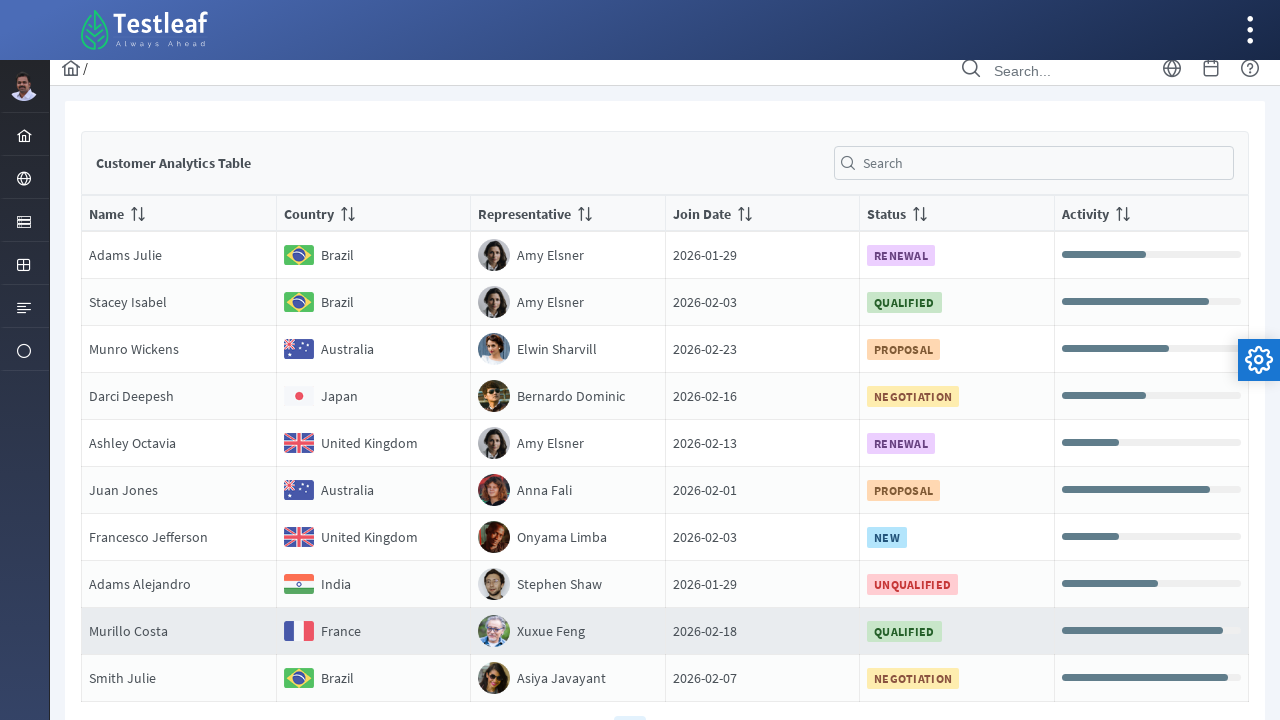

Retrieved country text 'Brazil' from row 1
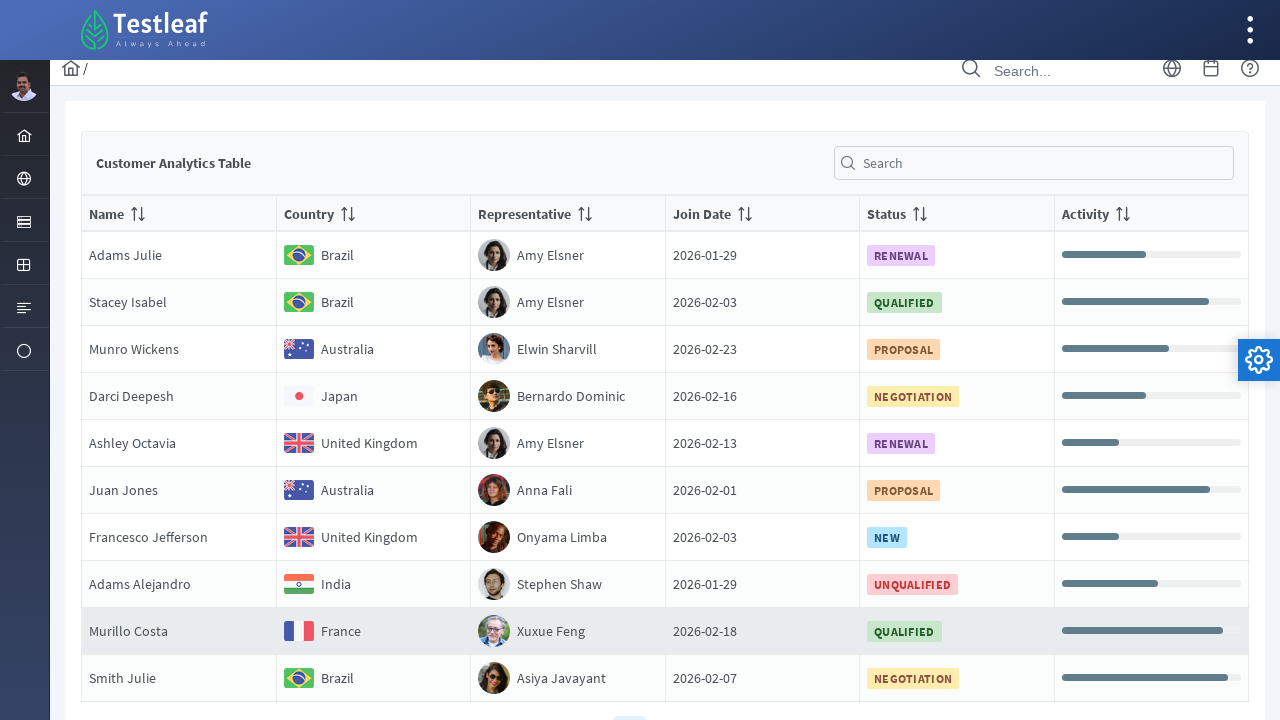

Located country element in row 2
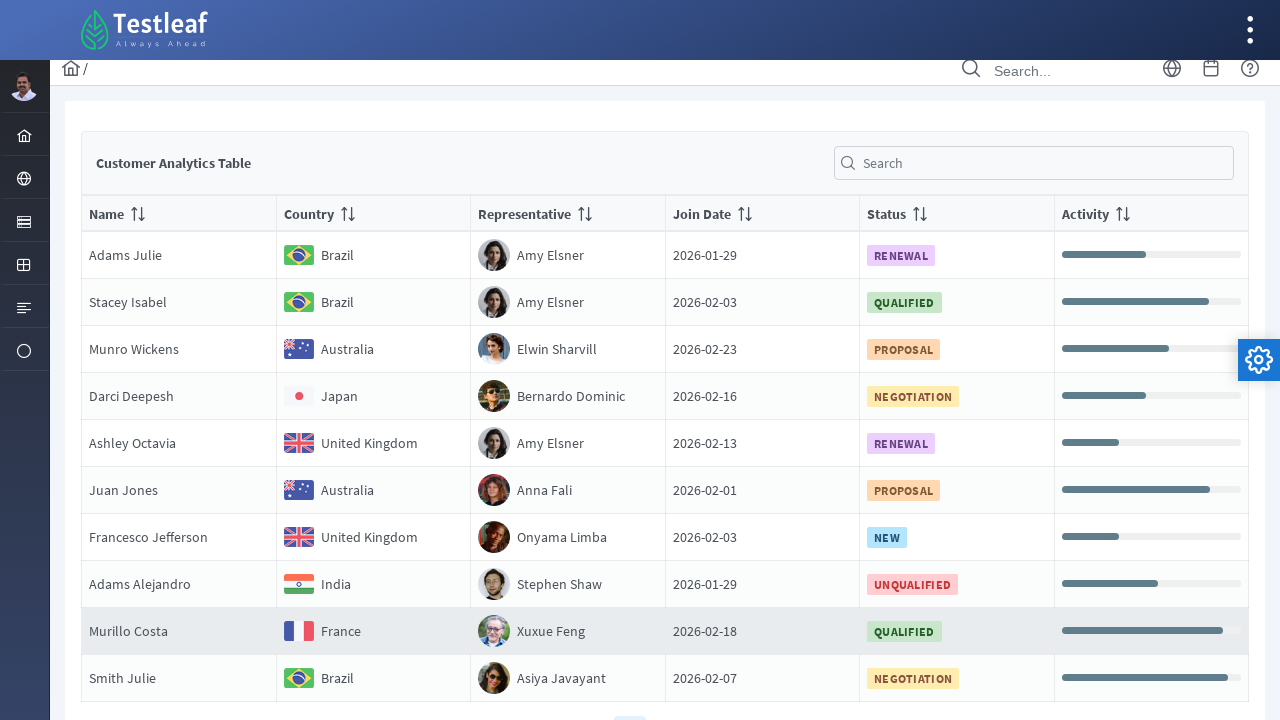

Retrieved country text 'Brazil' from row 2
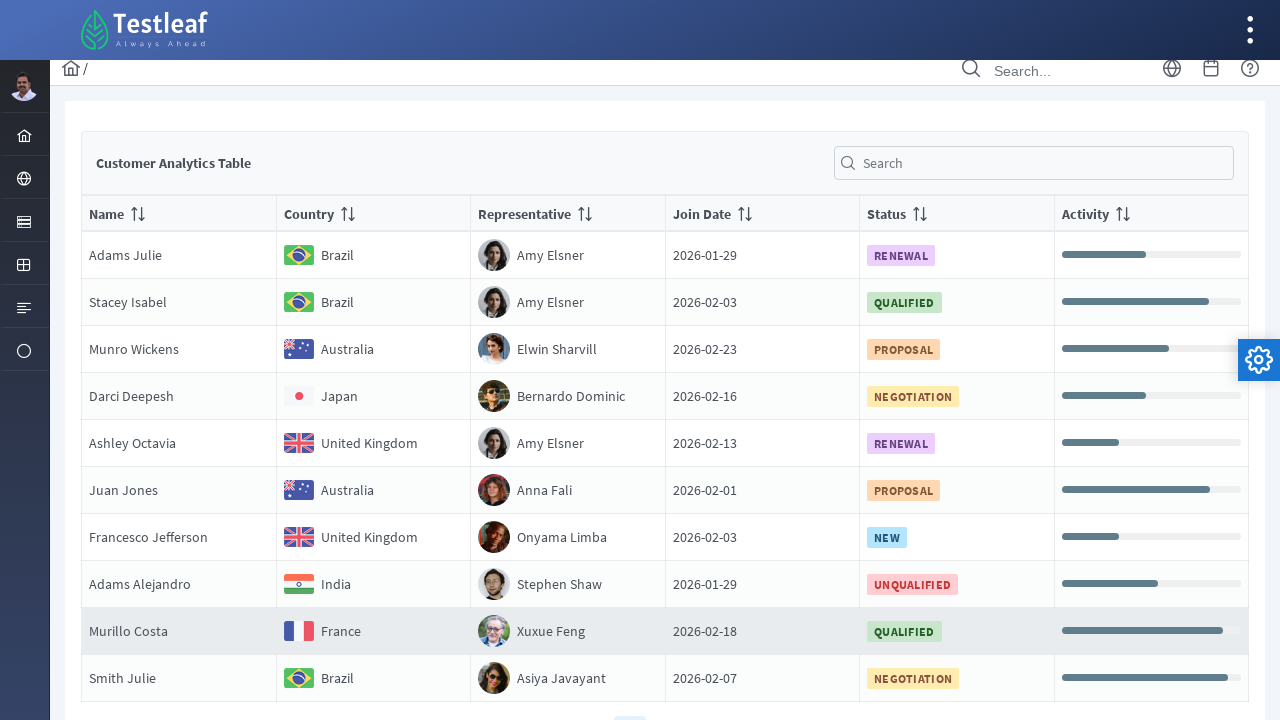

Located country element in row 3
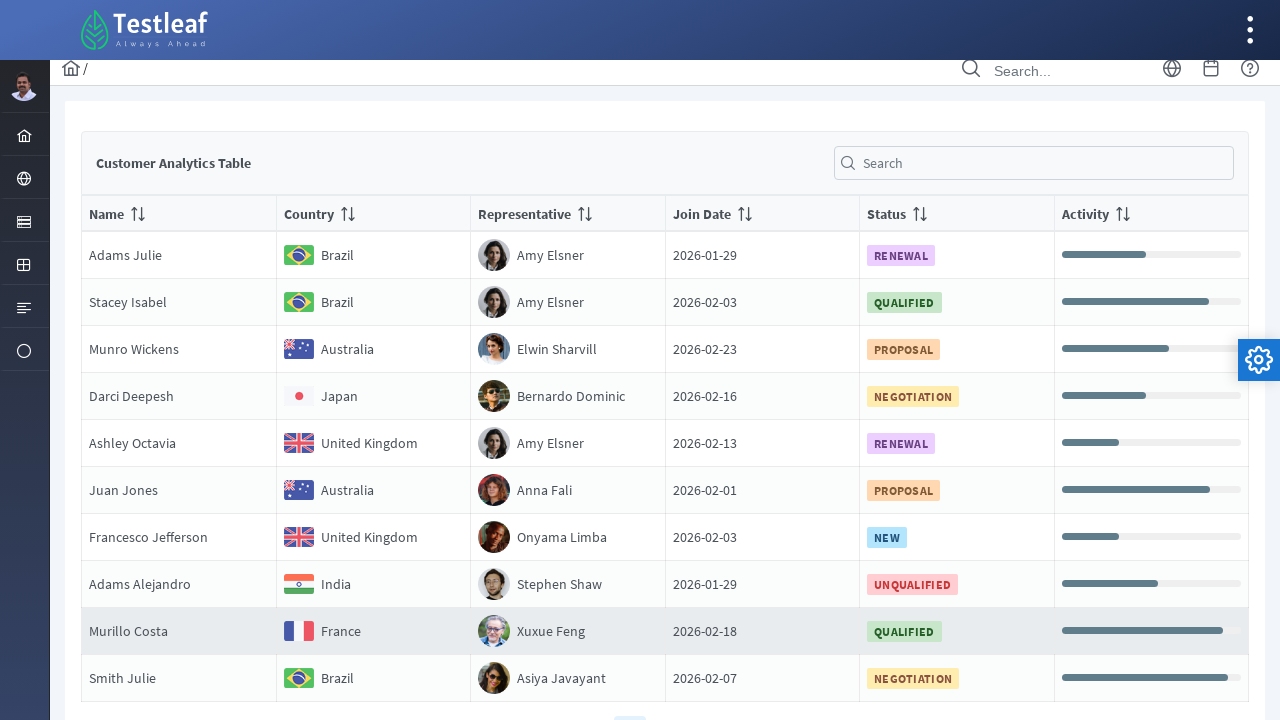

Retrieved country text 'Australia' from row 3
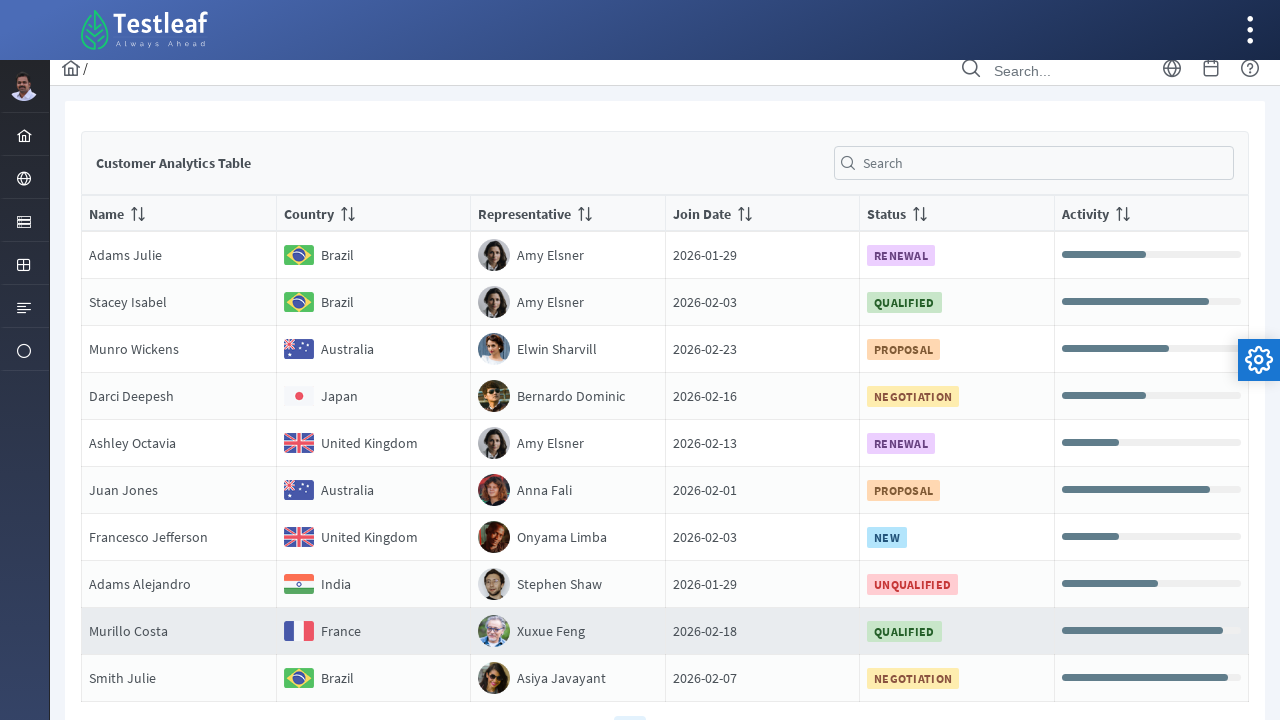

Located country element in row 4
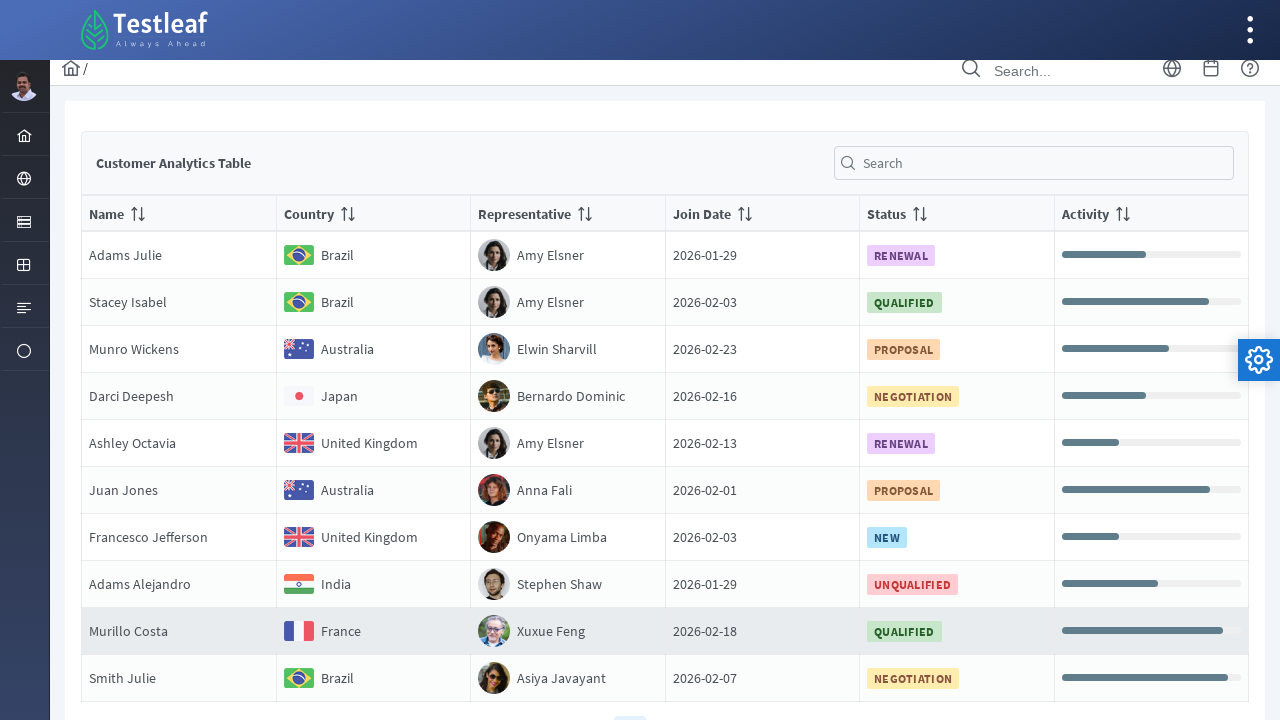

Retrieved country text 'Japan' from row 4
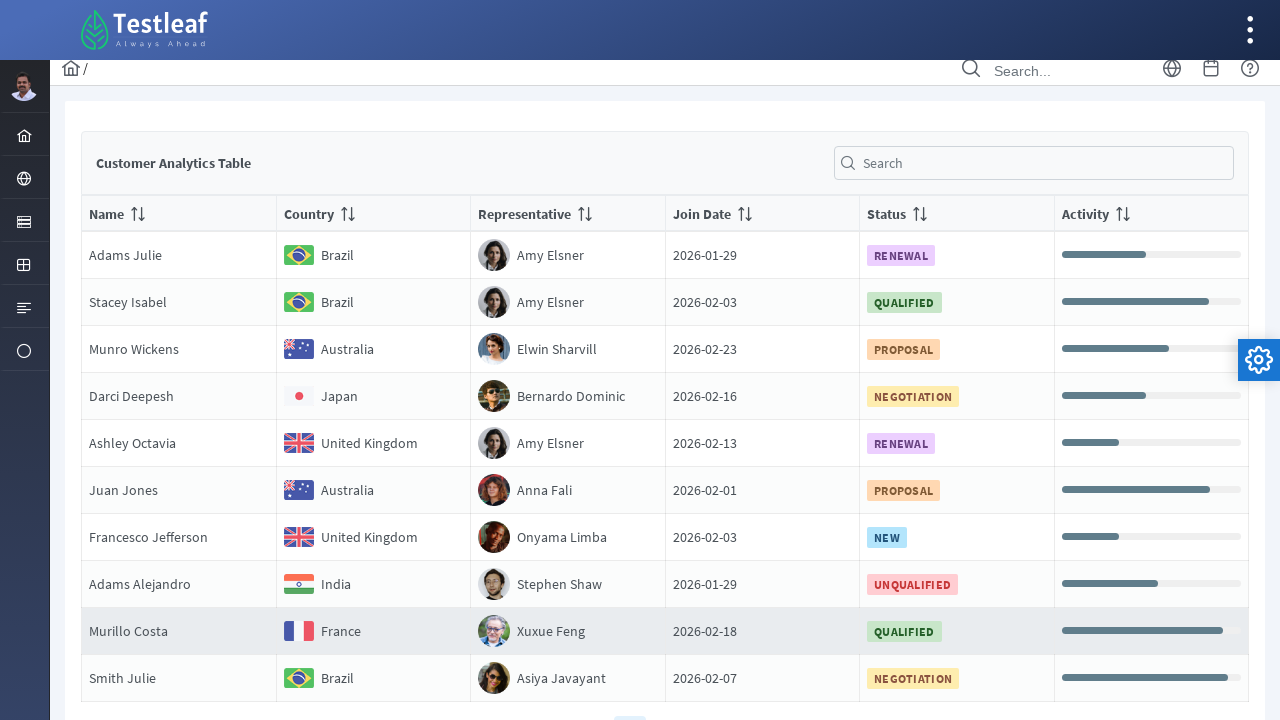

Located country element in row 5
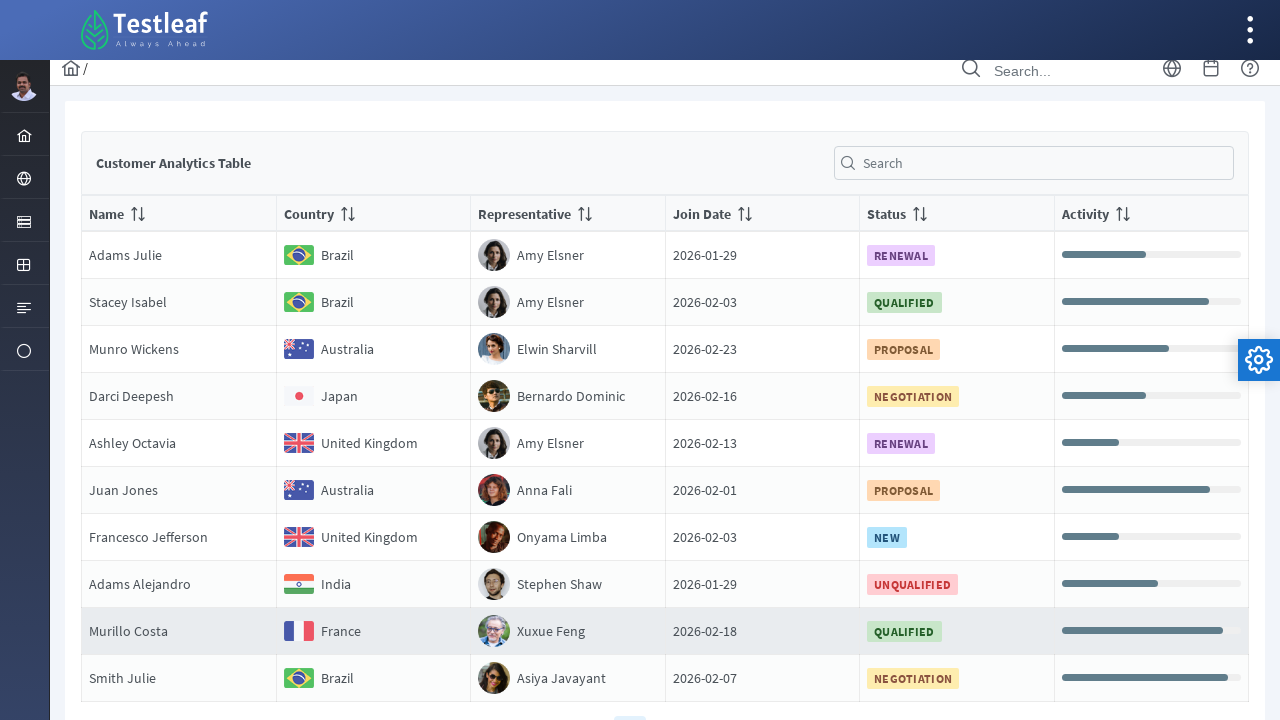

Retrieved country text 'United Kingdom' from row 5
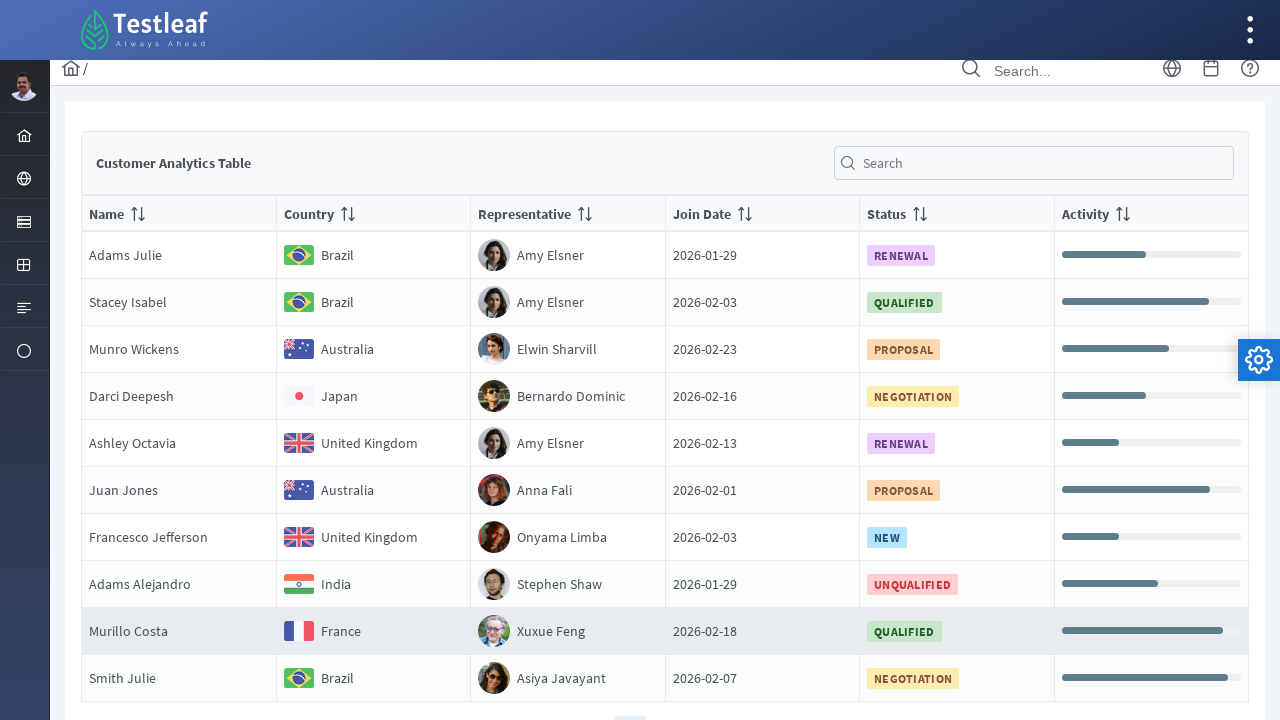

Located country element in row 6
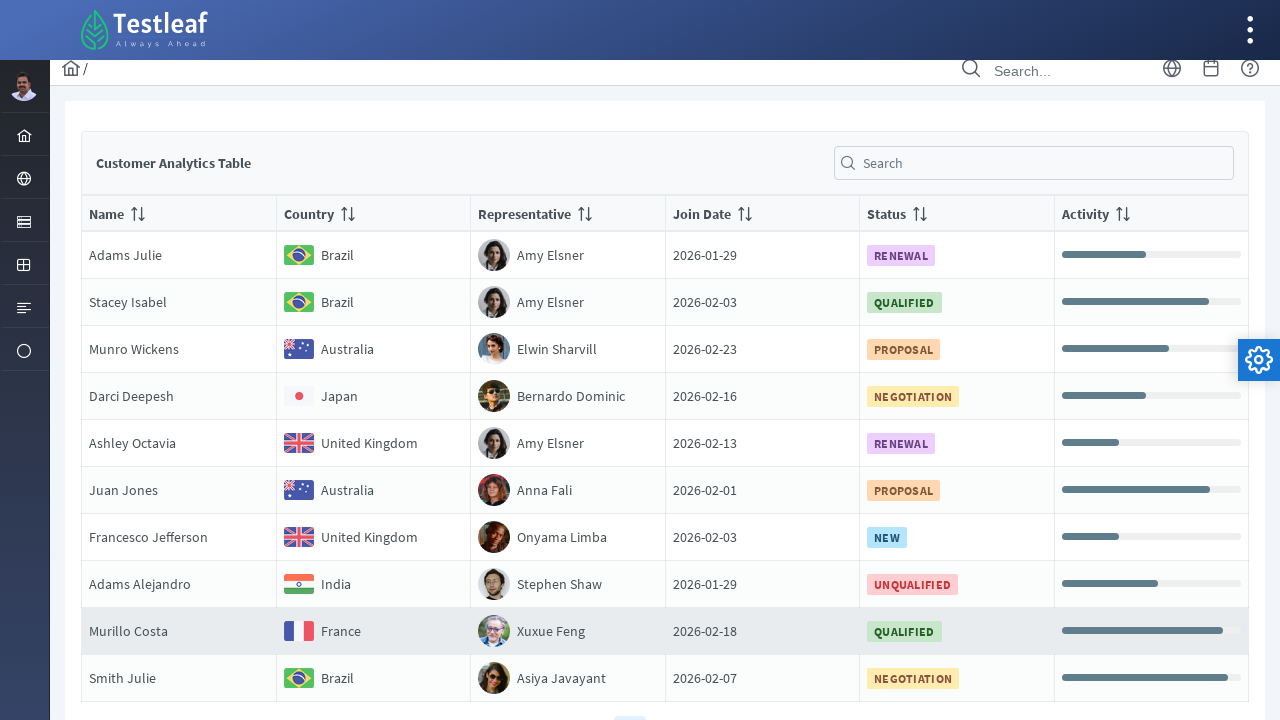

Retrieved country text 'Australia' from row 6
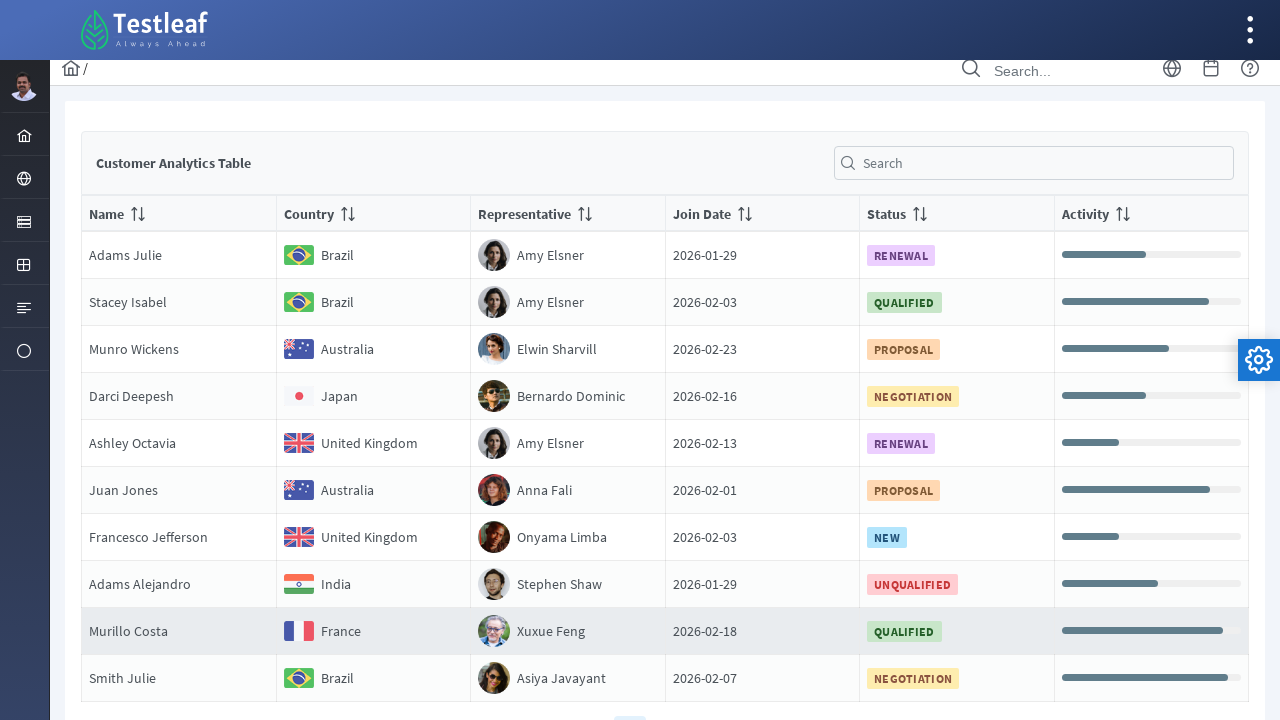

Located country element in row 7
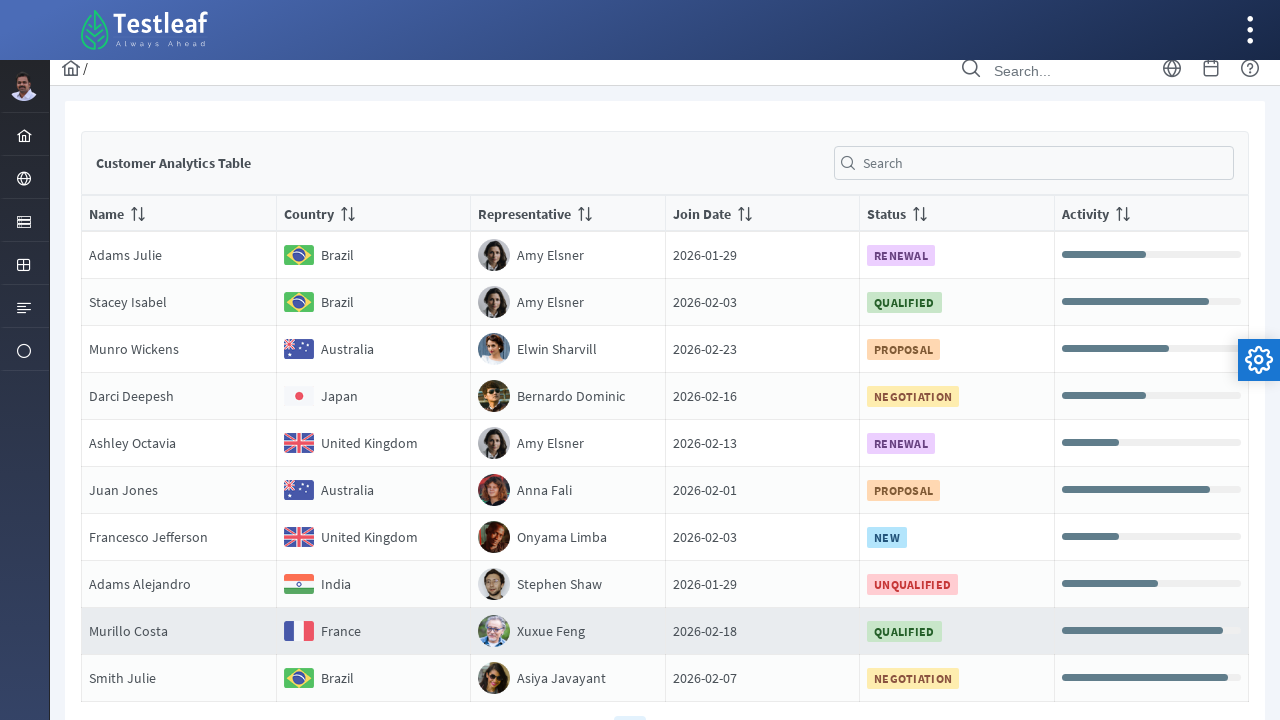

Retrieved country text 'United Kingdom' from row 7
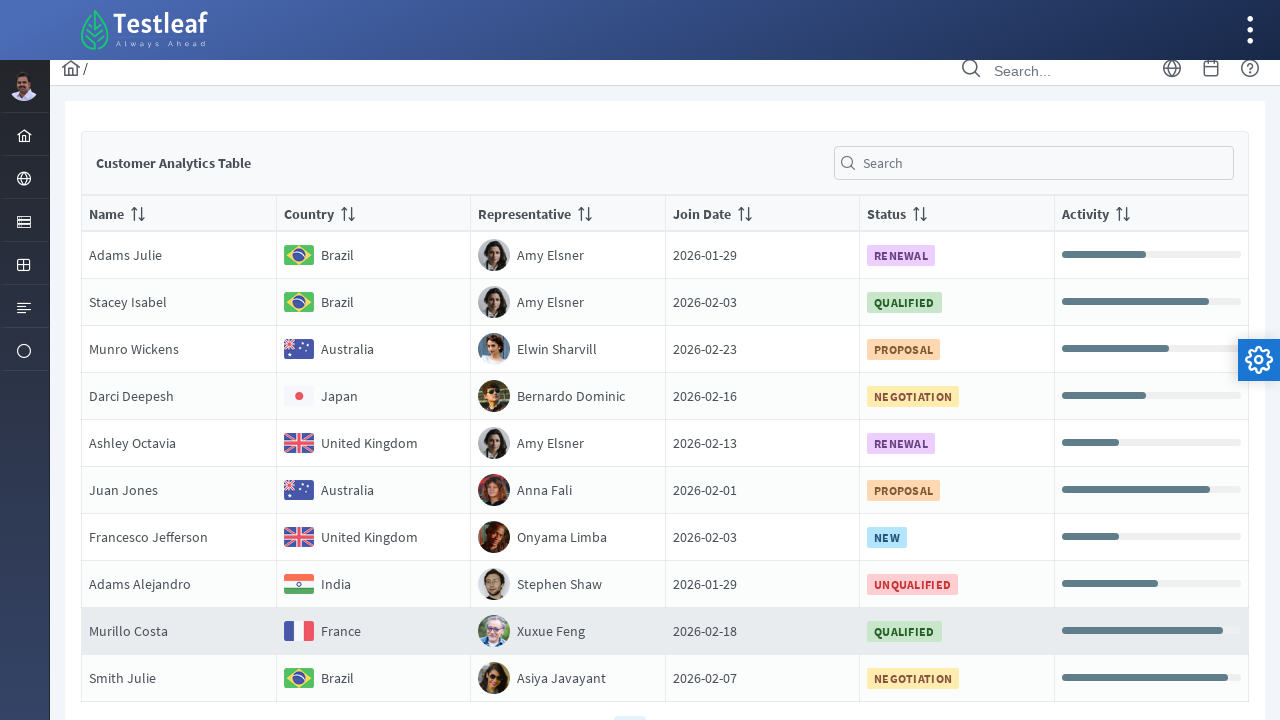

Located country element in row 8
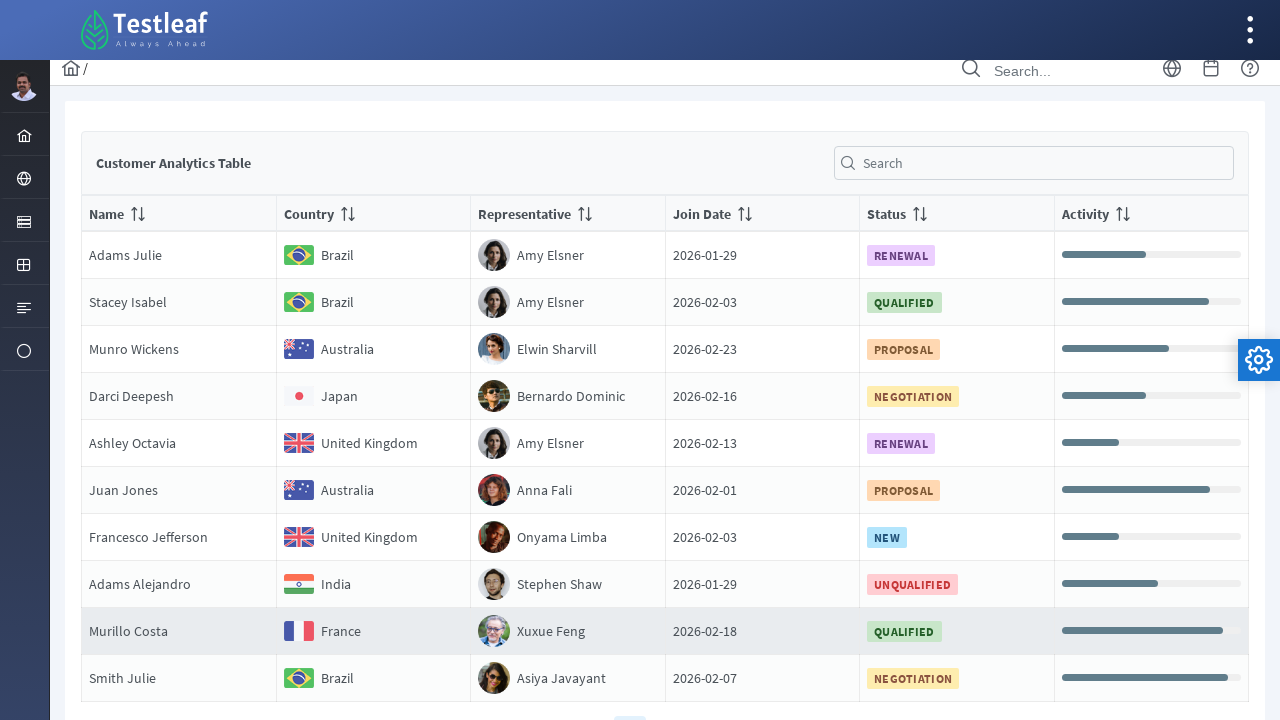

Retrieved country text 'India' from row 8
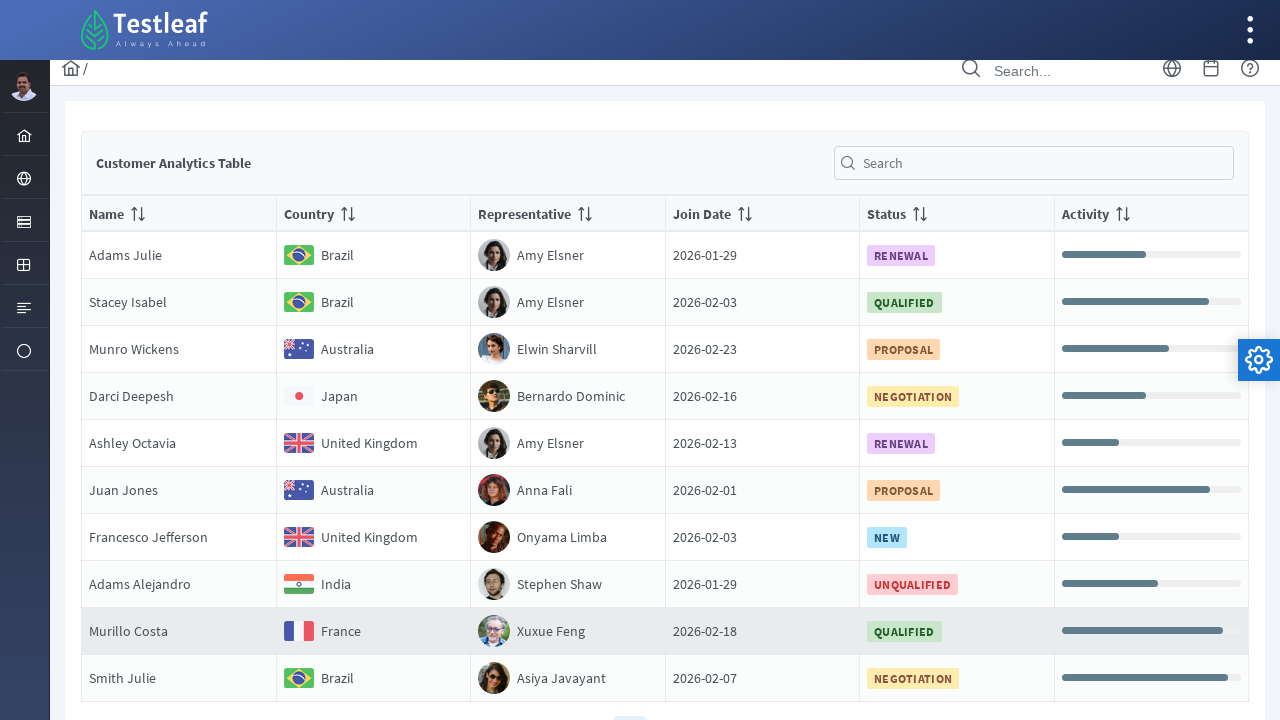

Located country element in row 9
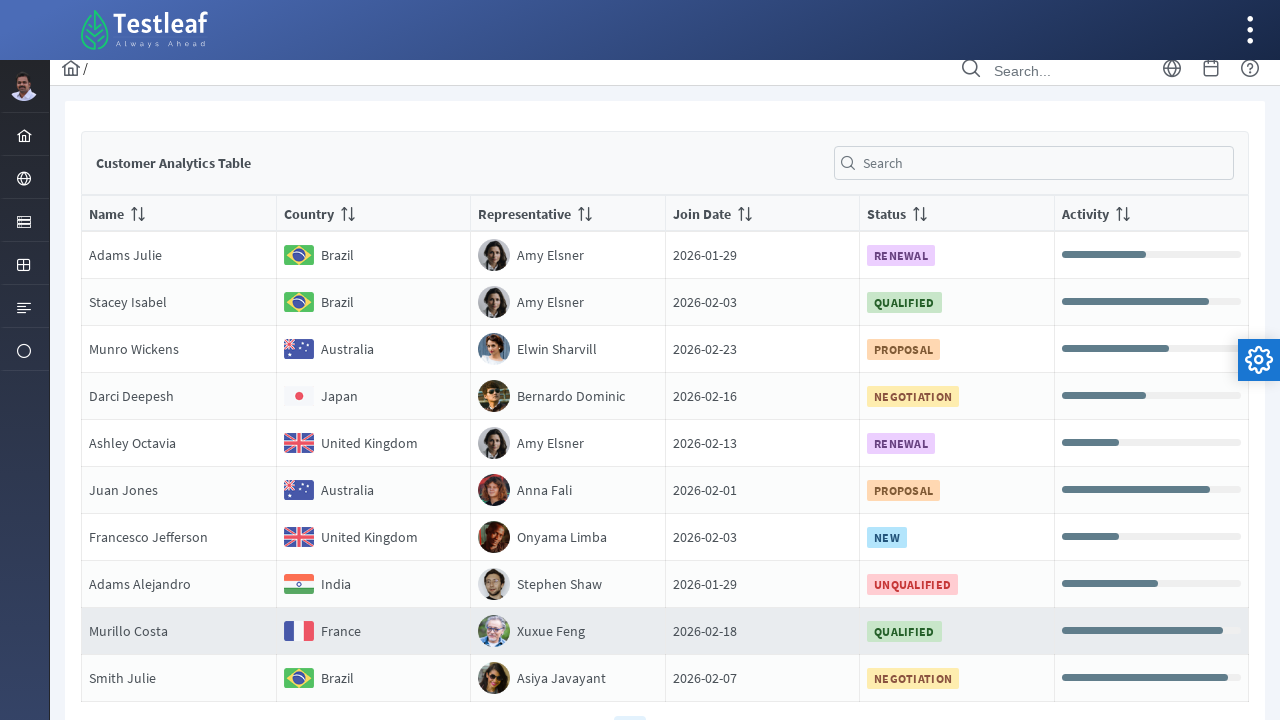

Retrieved country text 'France' from row 9
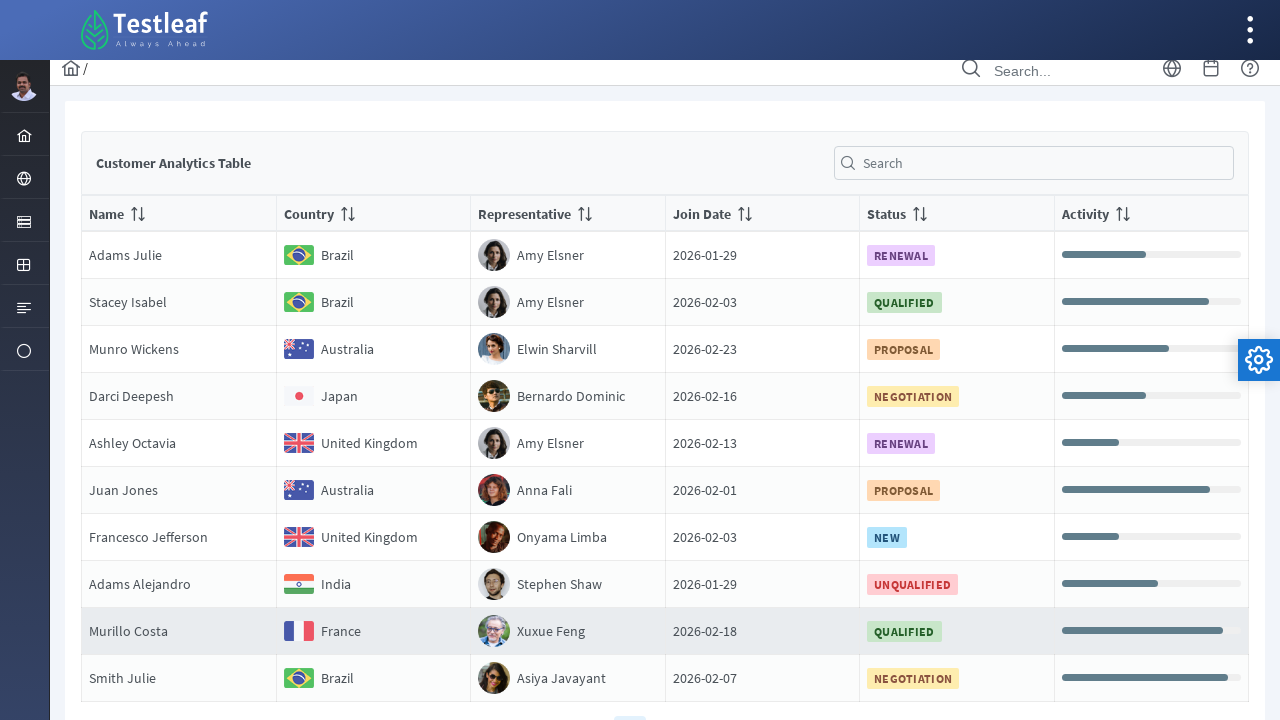

Found row 9 with country 'France'
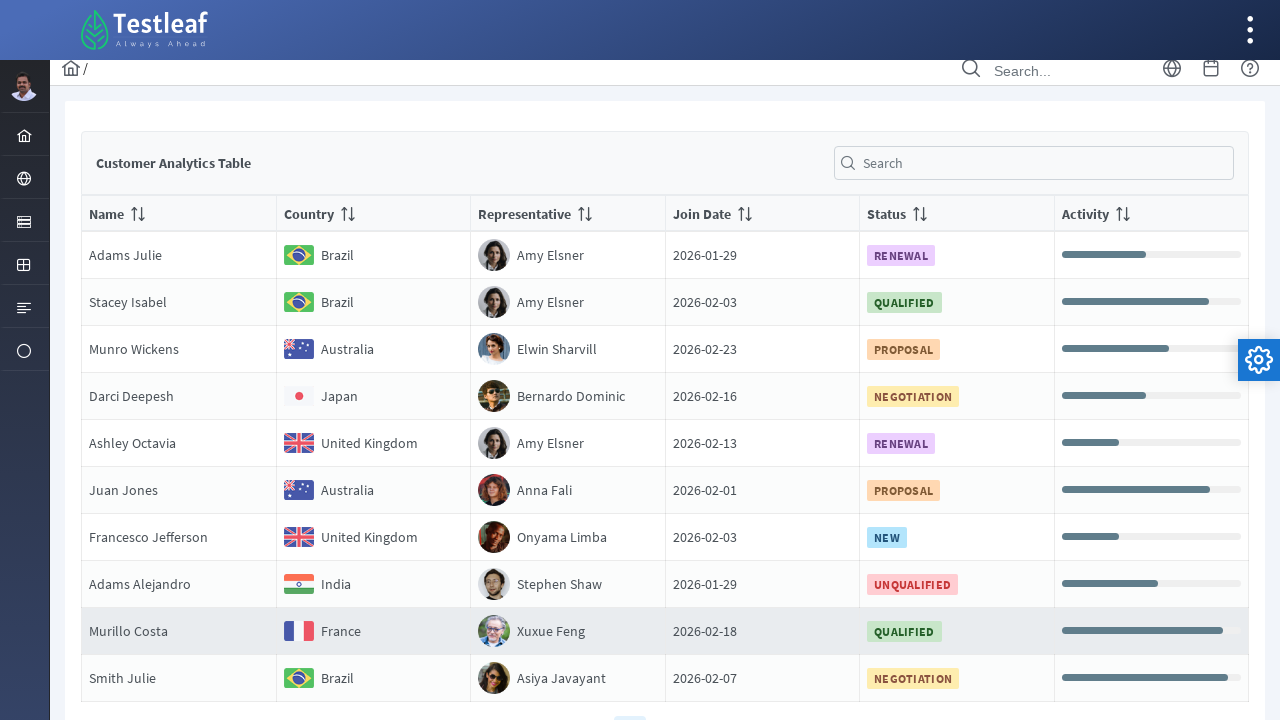

Located name element in row 9
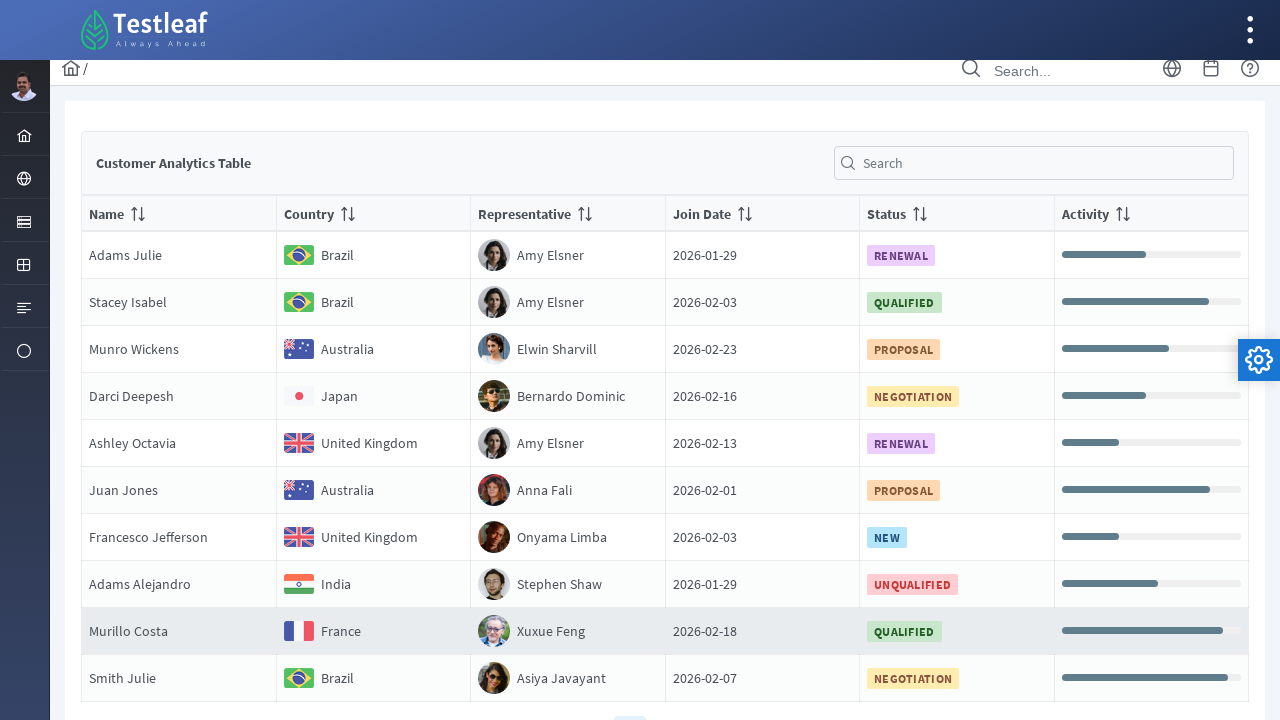

Extracted name 'NameMurillo Costa' from France row
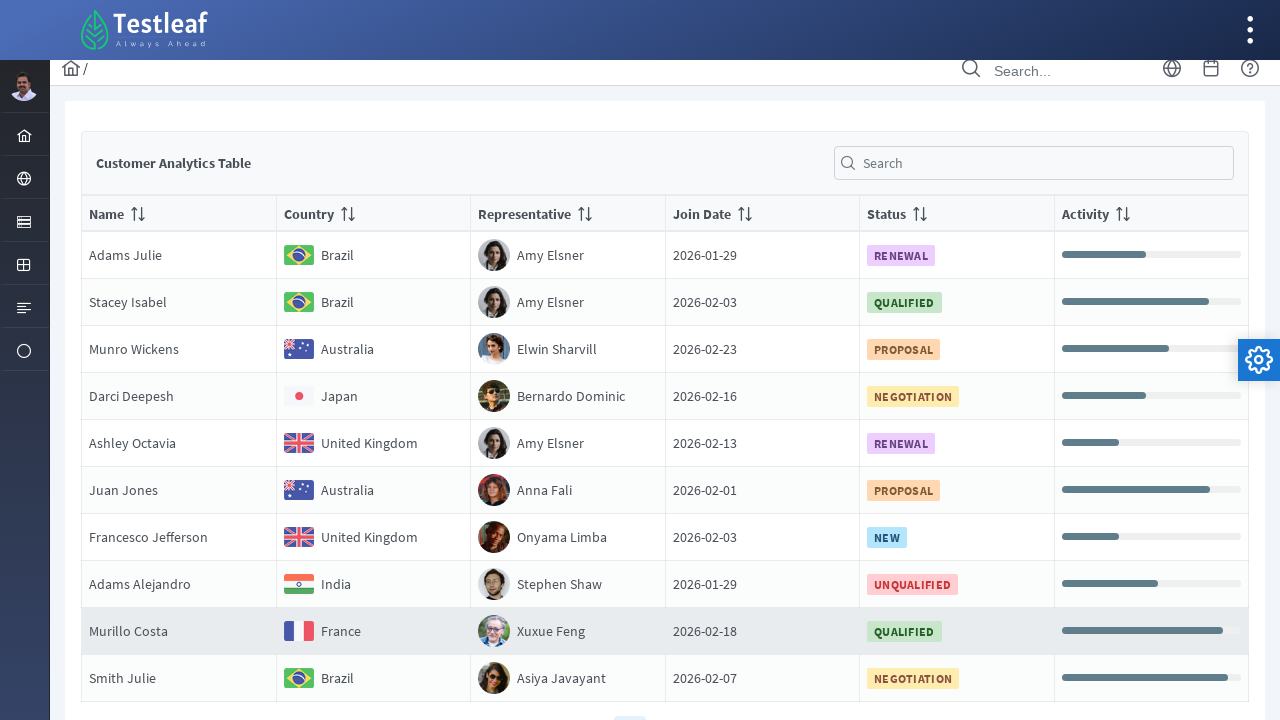

Located country element in row 10
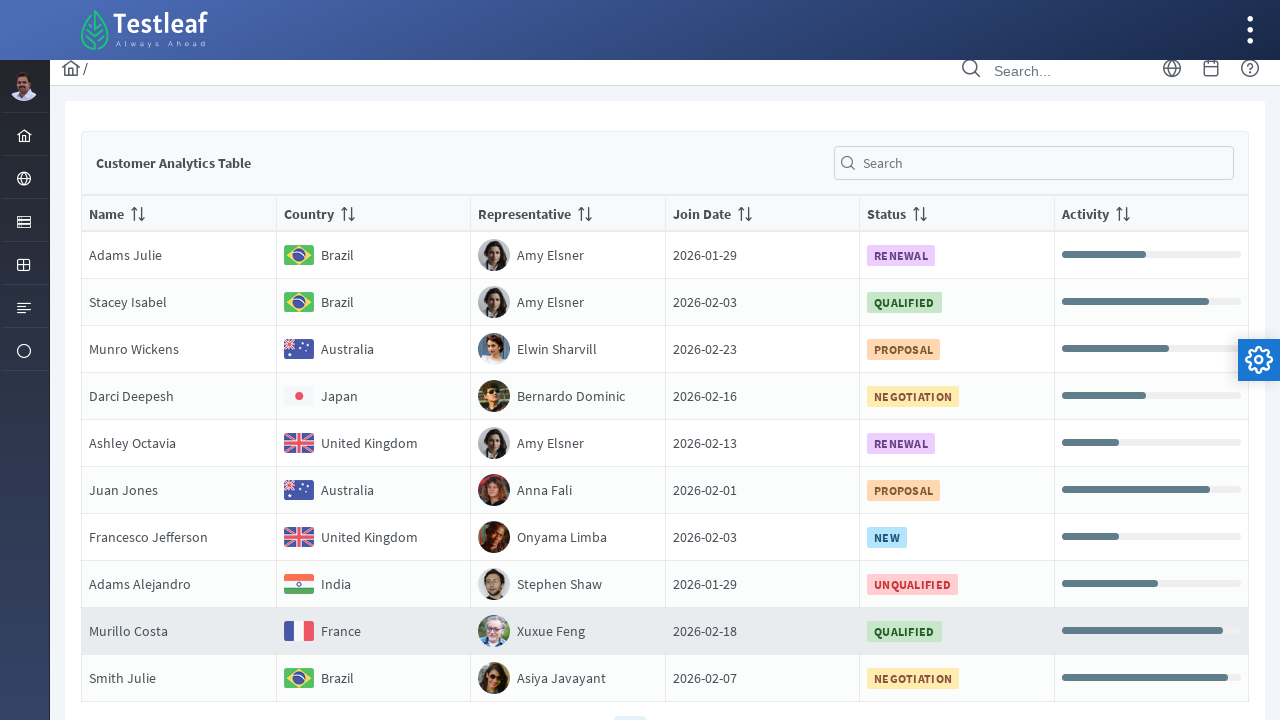

Retrieved country text 'Brazil' from row 10
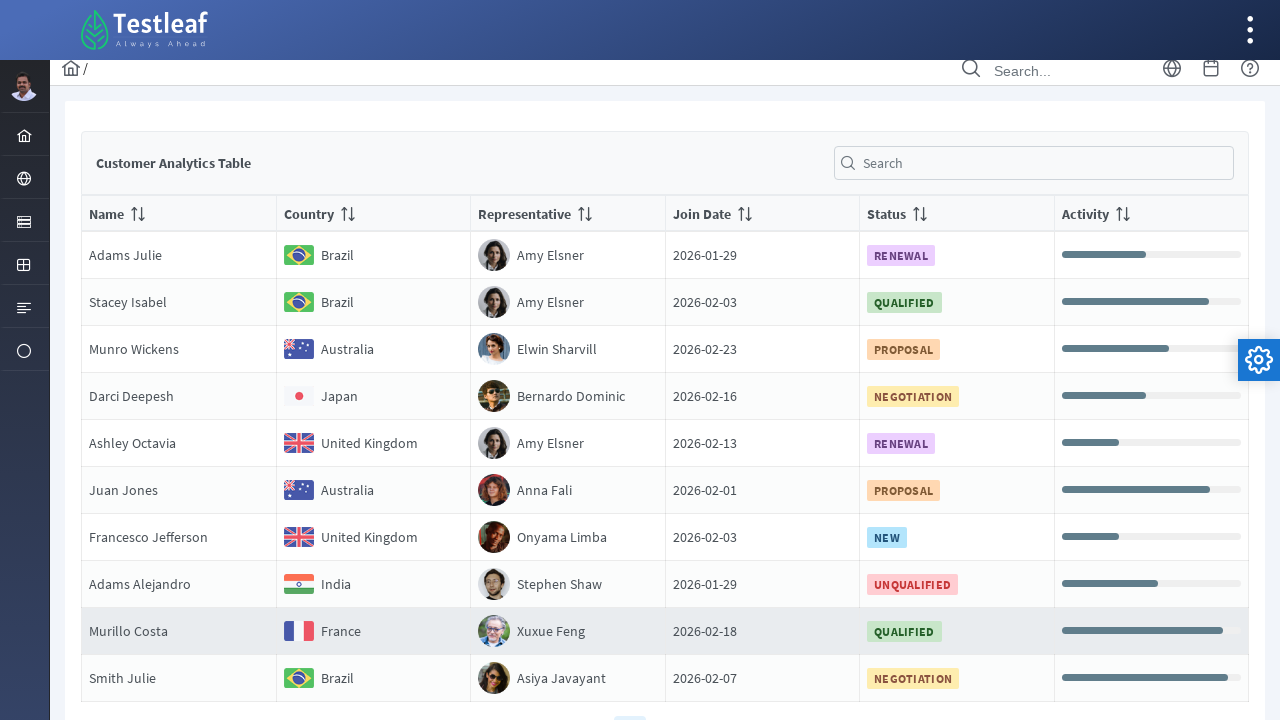

Clicked on pagination page 3 at (665, 704) on //*[@class='ui-paginator-pages']//a[3]
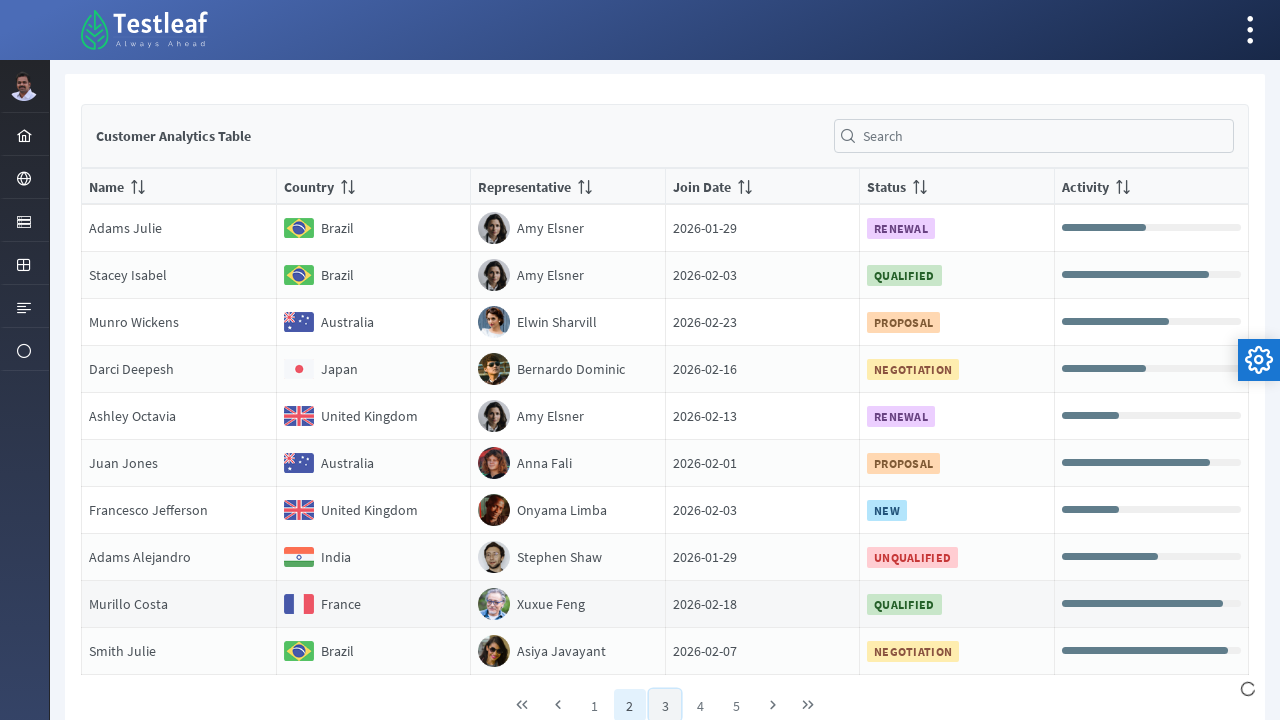

Waited 2 seconds for table to load
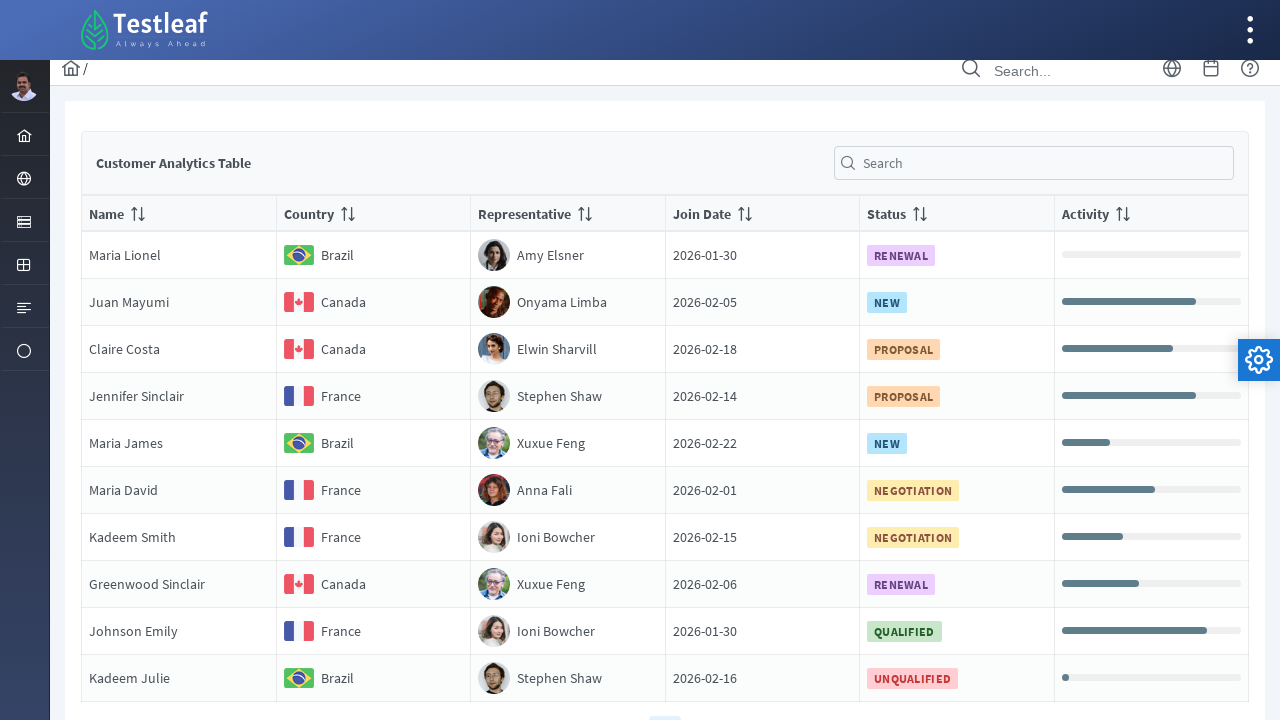

Retrieved 10 rows from current page table
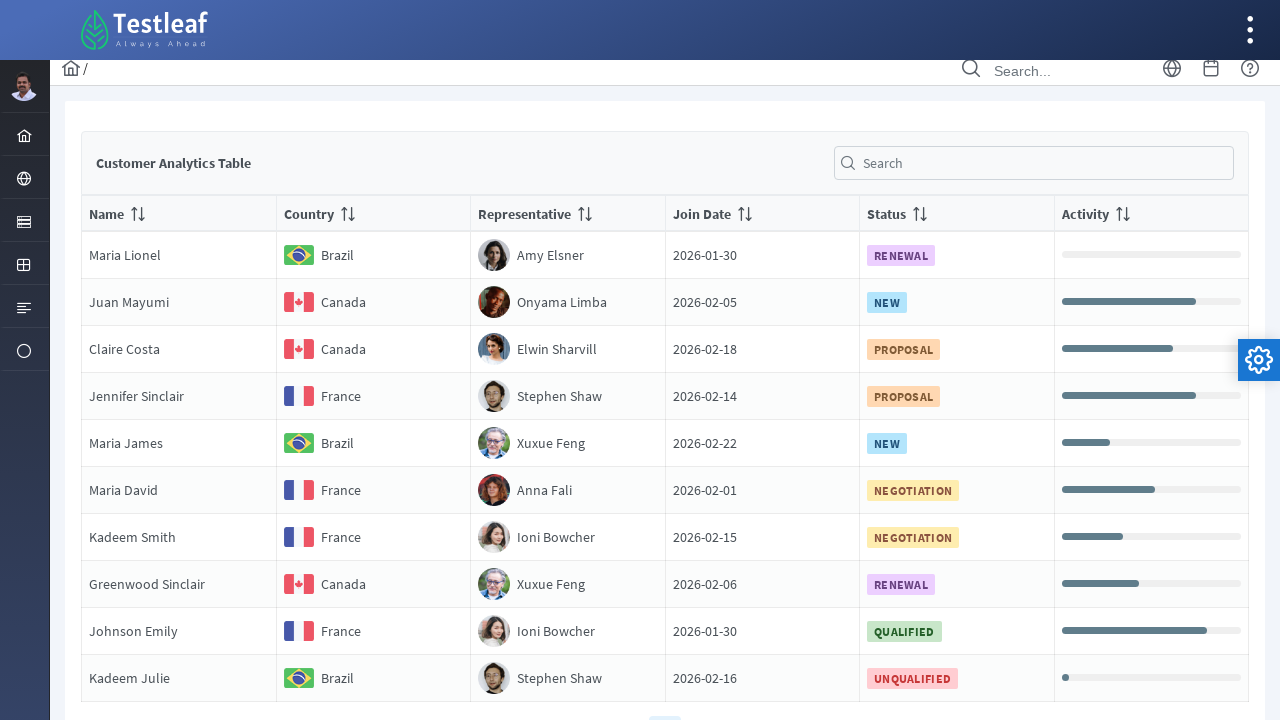

Located country element in row 1
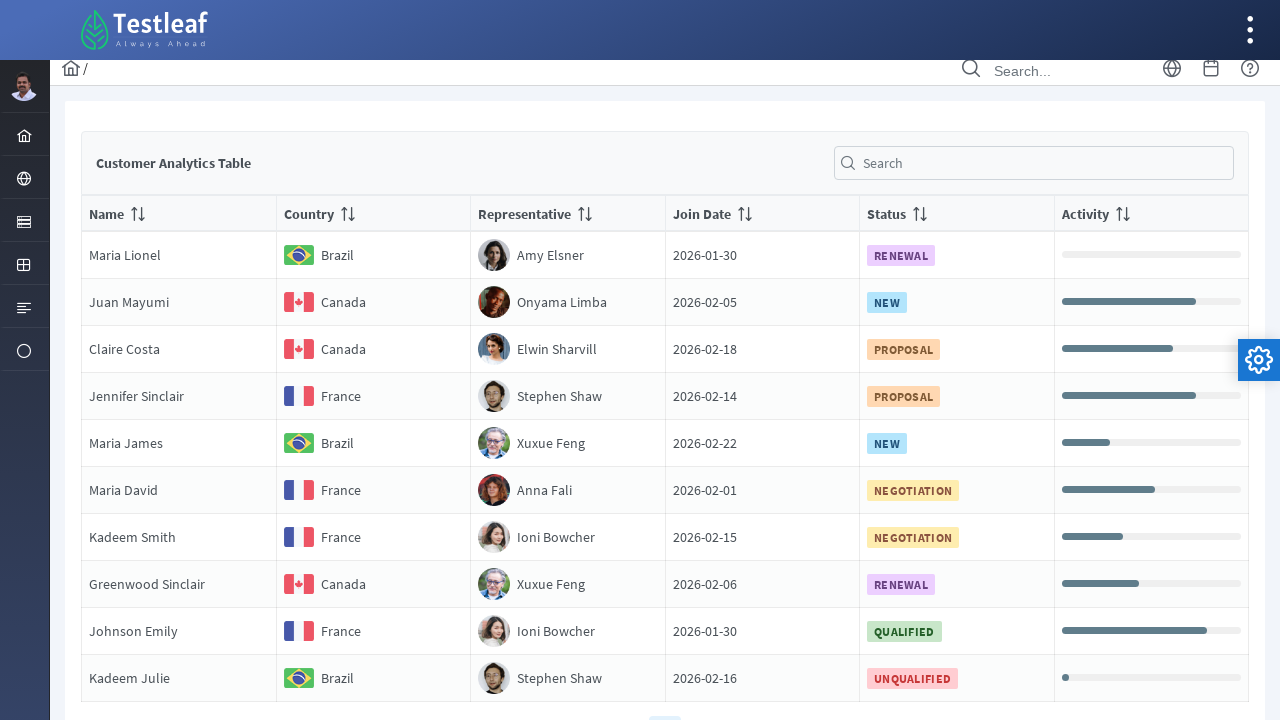

Retrieved country text 'Brazil' from row 1
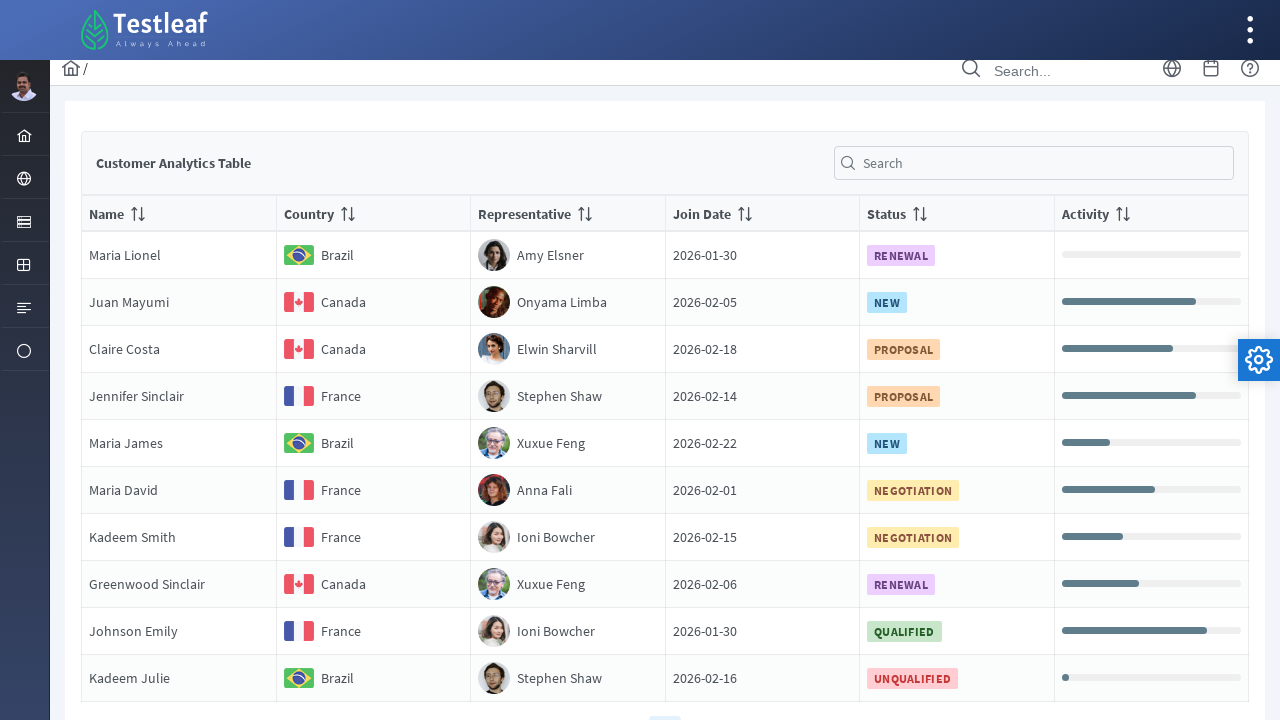

Located country element in row 2
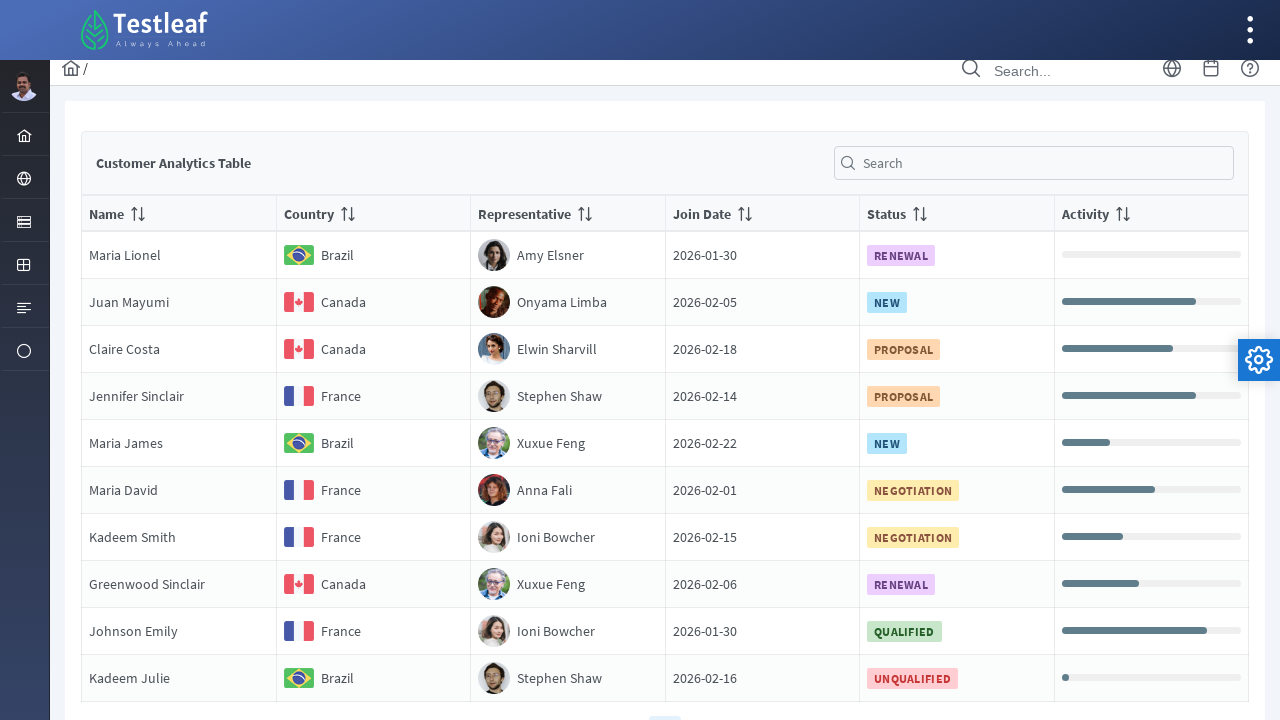

Retrieved country text 'Canada' from row 2
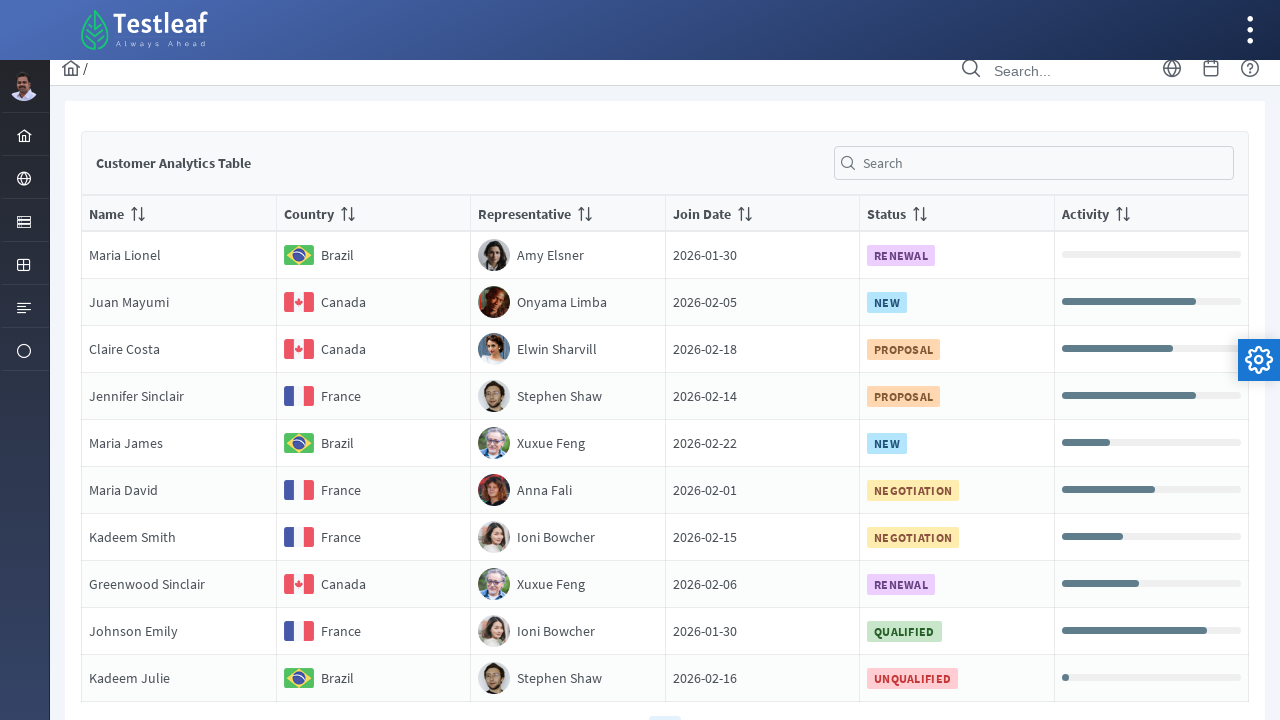

Located country element in row 3
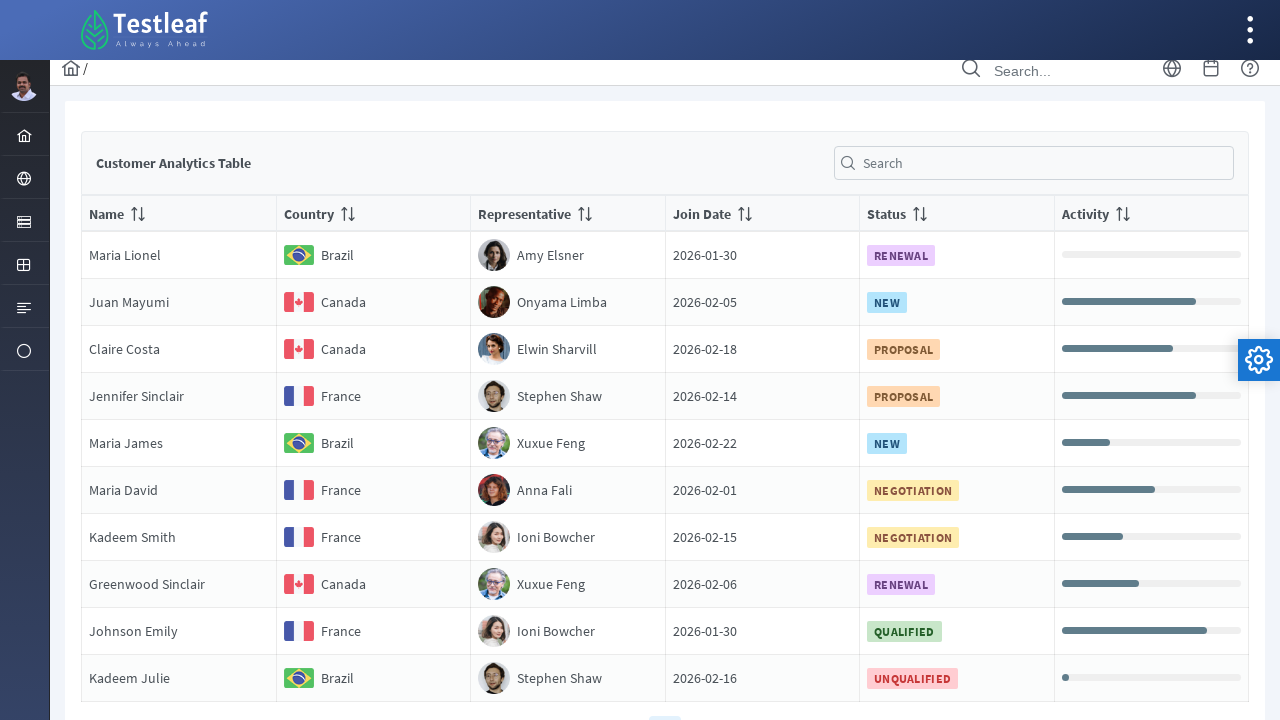

Retrieved country text 'Canada' from row 3
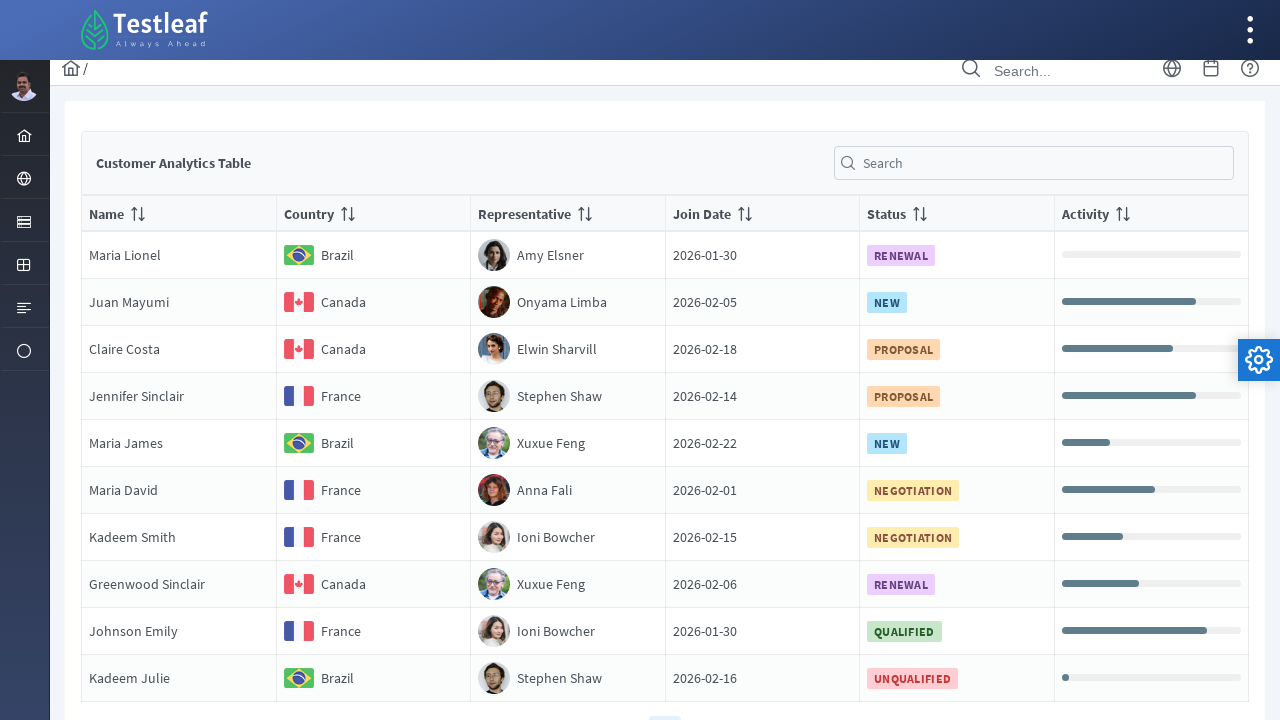

Located country element in row 4
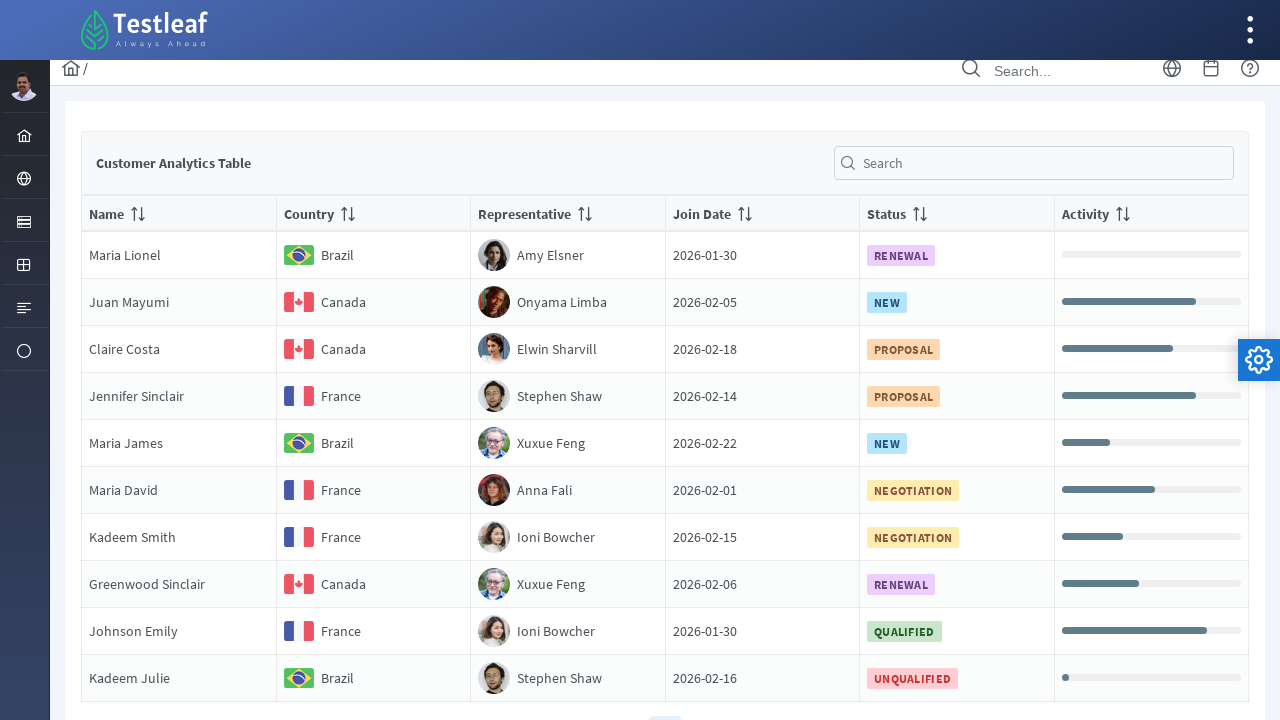

Retrieved country text 'France' from row 4
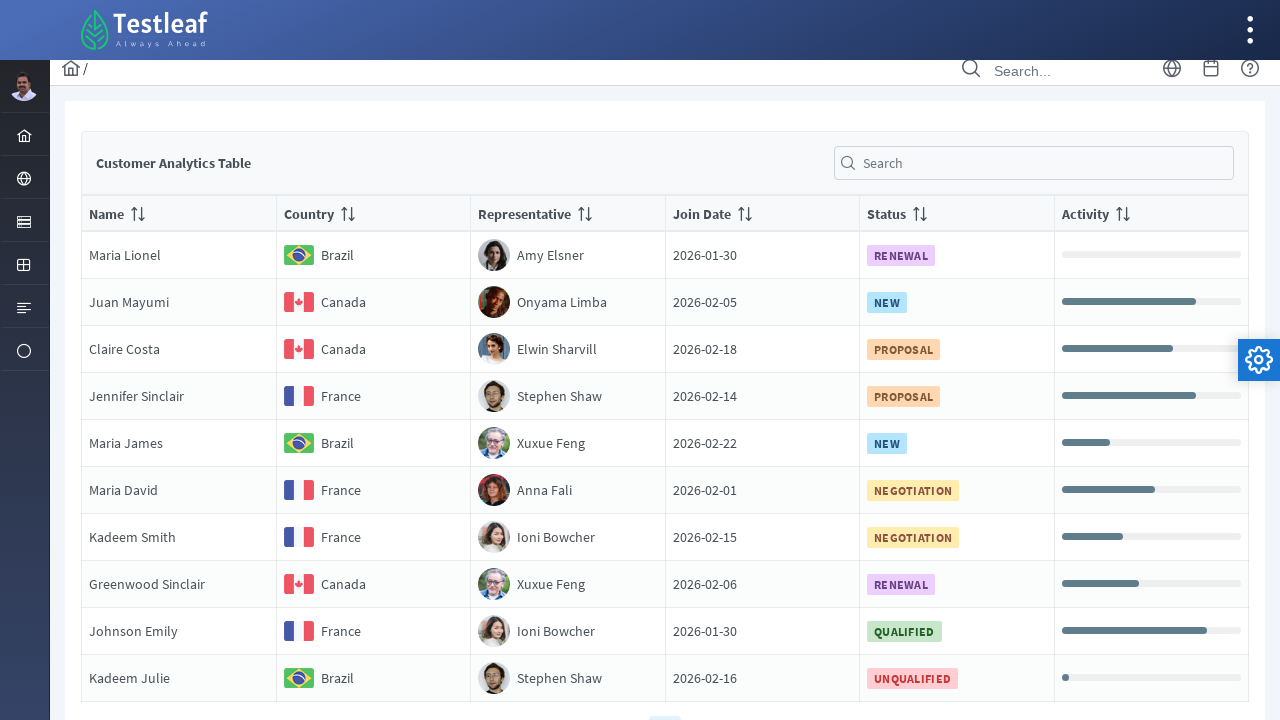

Found row 4 with country 'France'
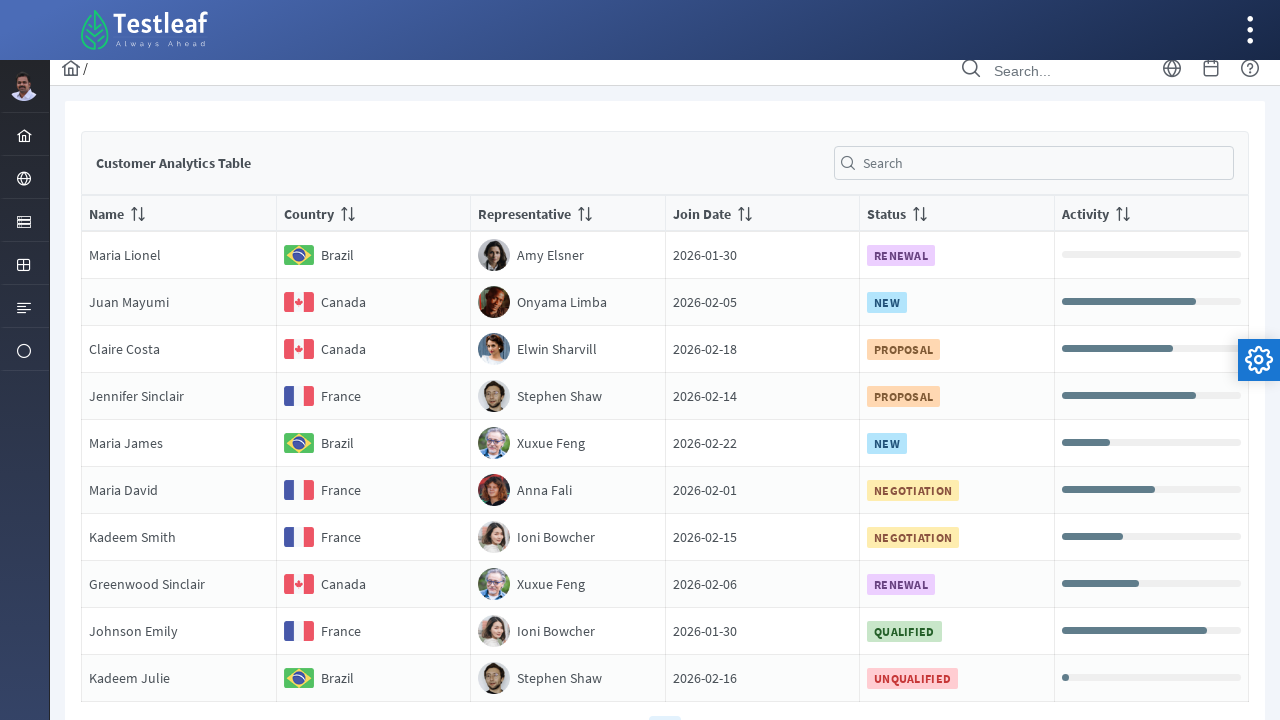

Located name element in row 4
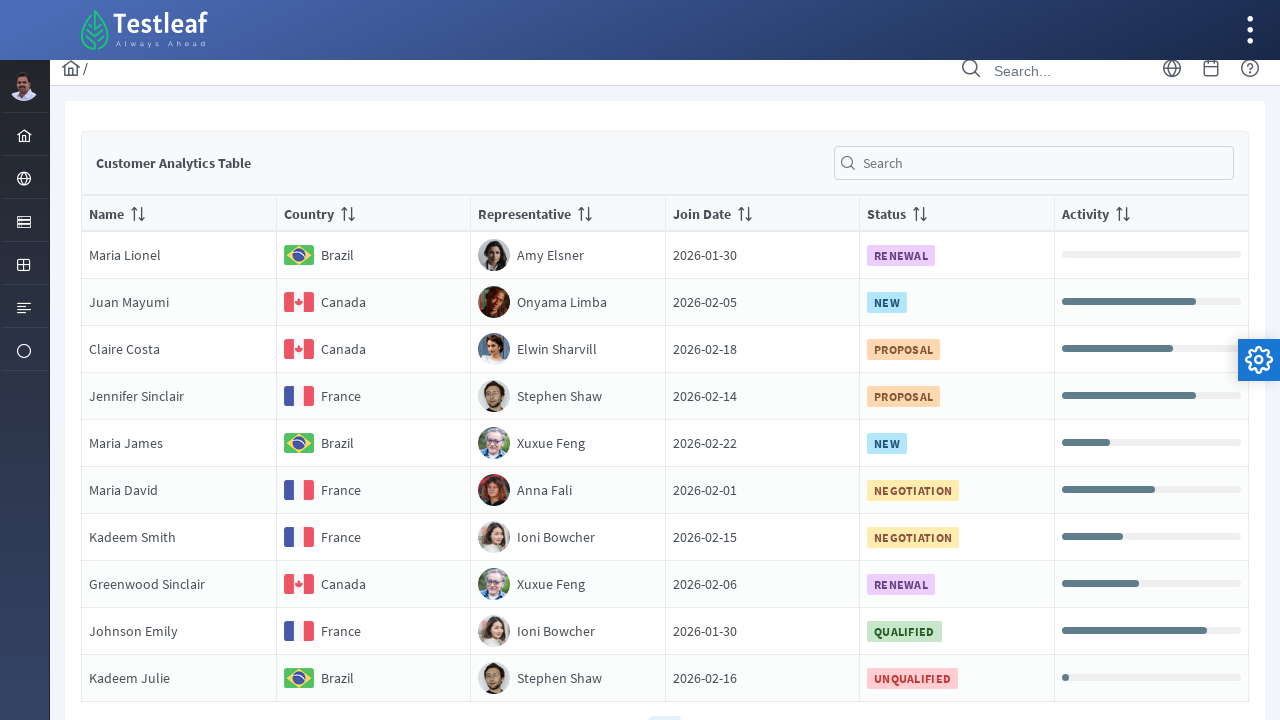

Extracted name 'NameJennifer Sinclair' from France row
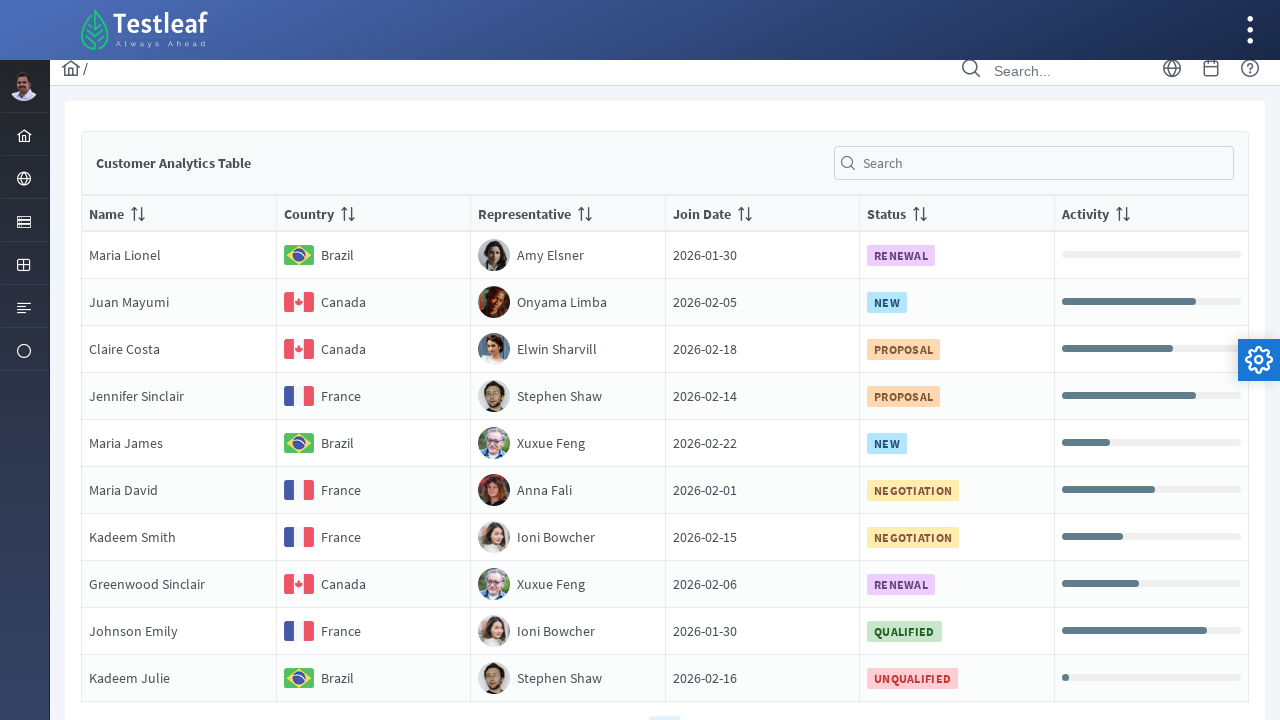

Located country element in row 5
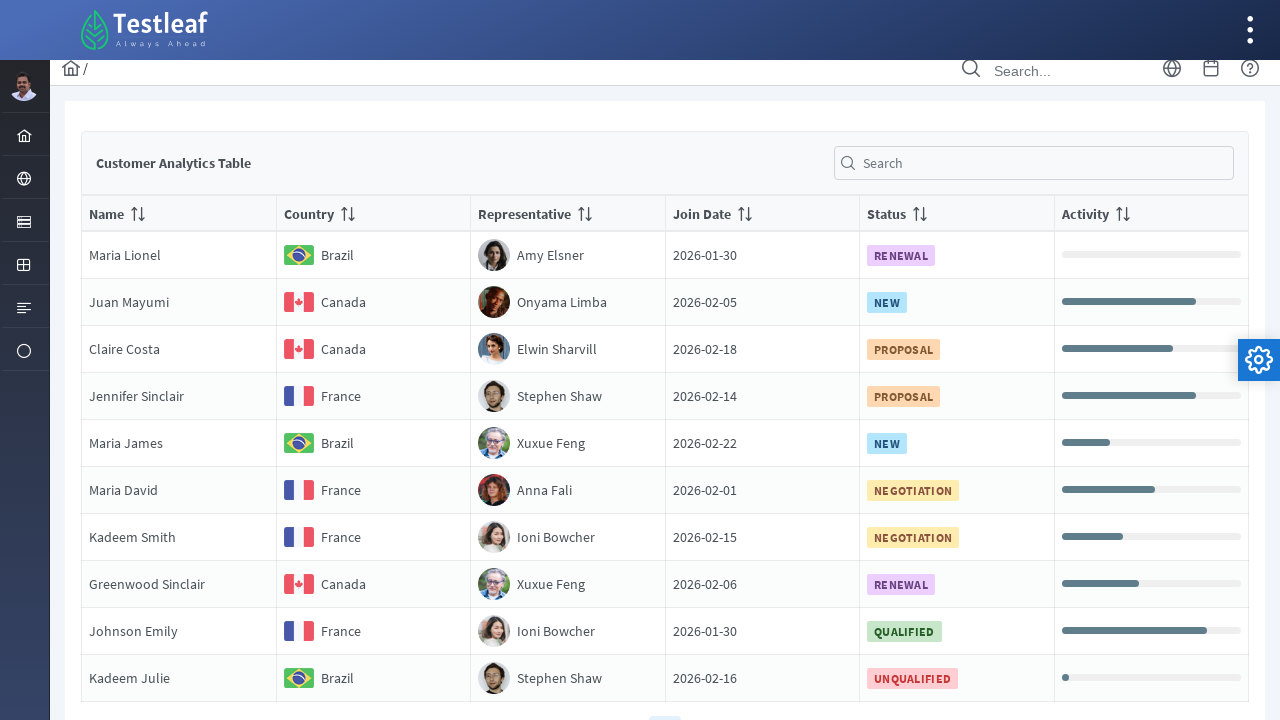

Retrieved country text 'Brazil' from row 5
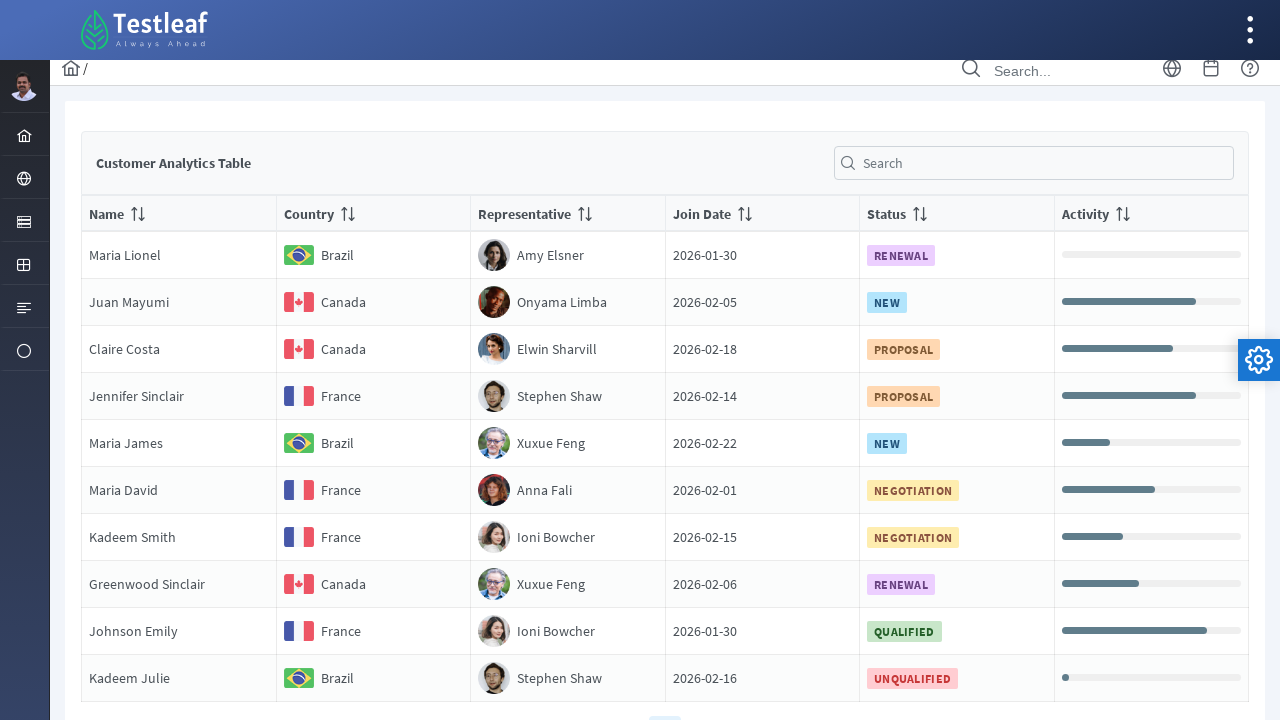

Located country element in row 6
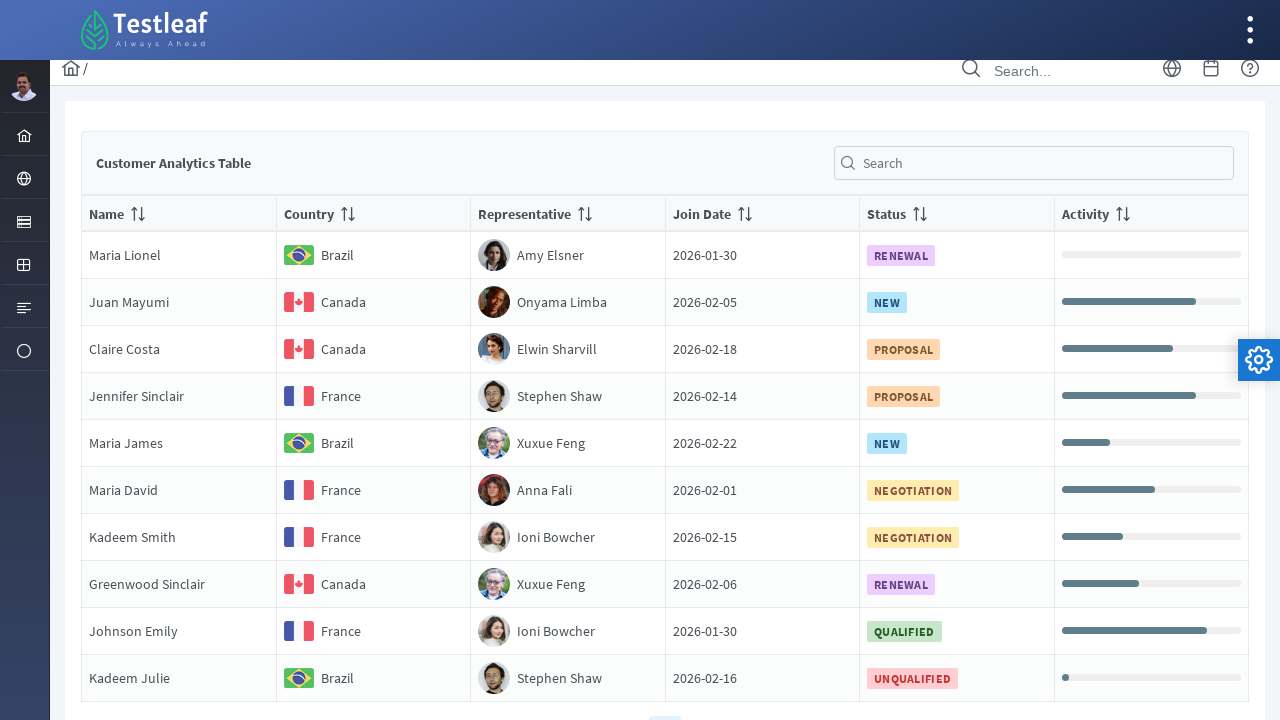

Retrieved country text 'France' from row 6
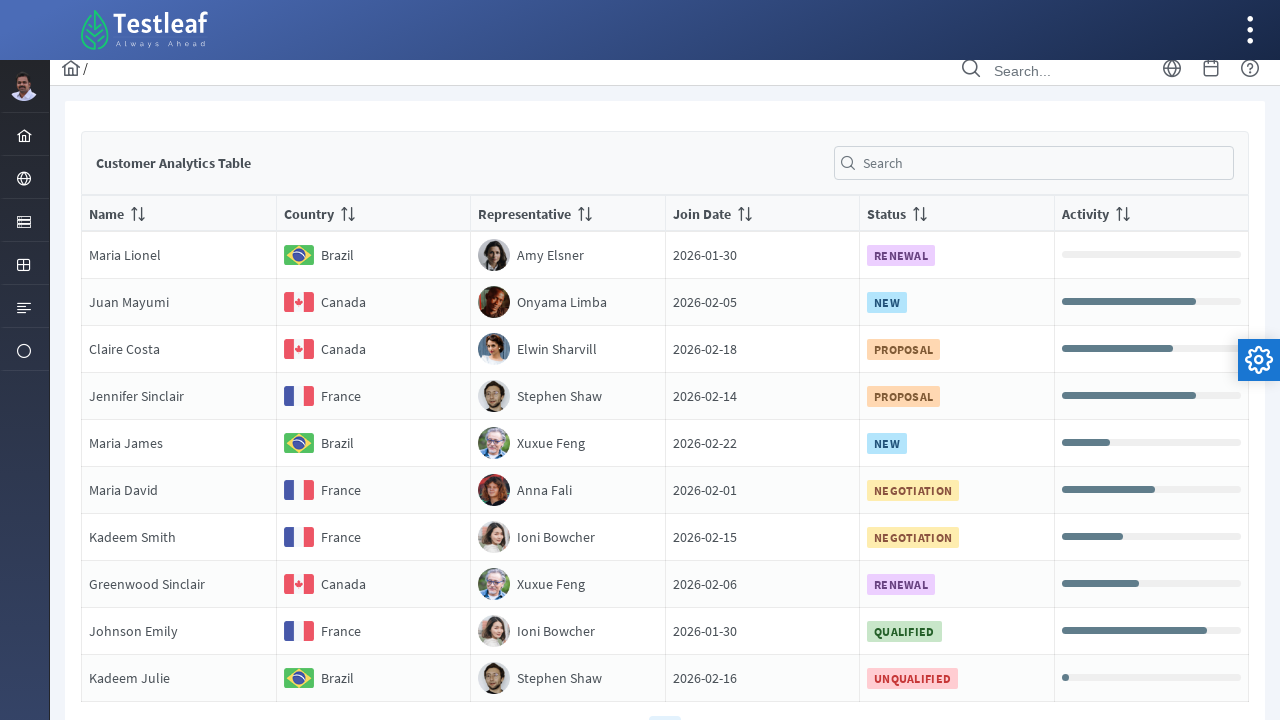

Found row 6 with country 'France'
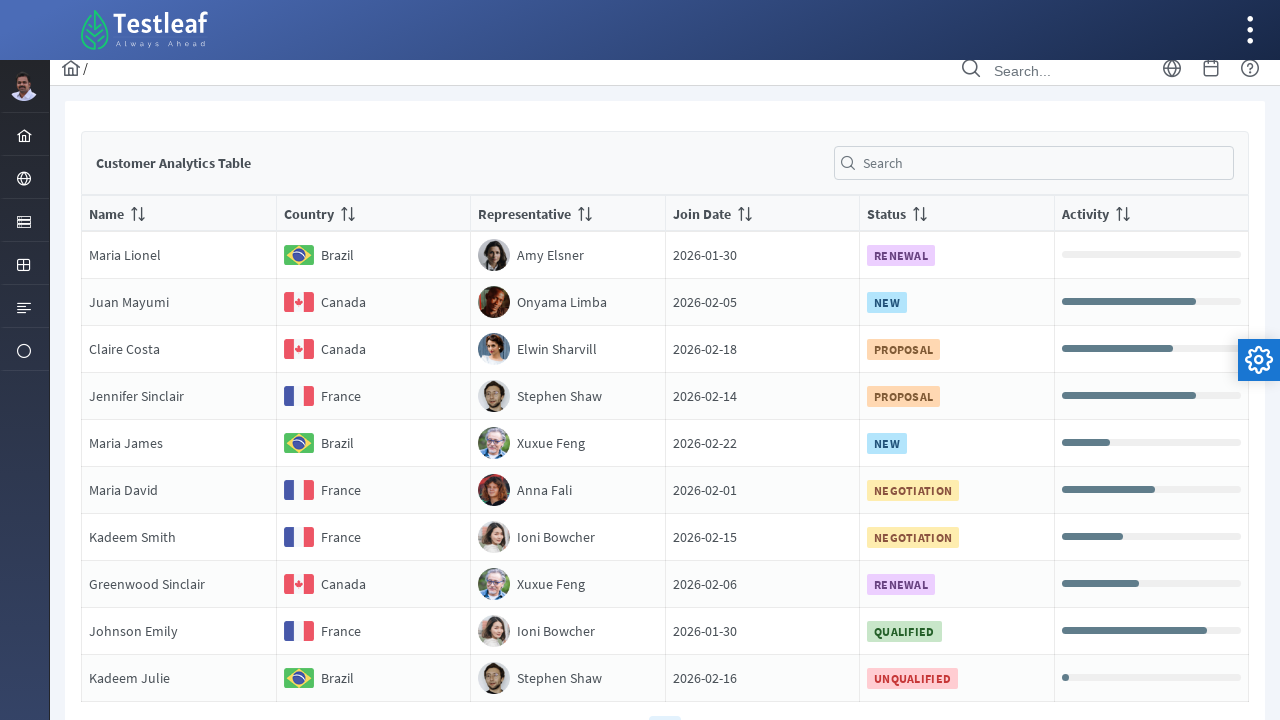

Located name element in row 6
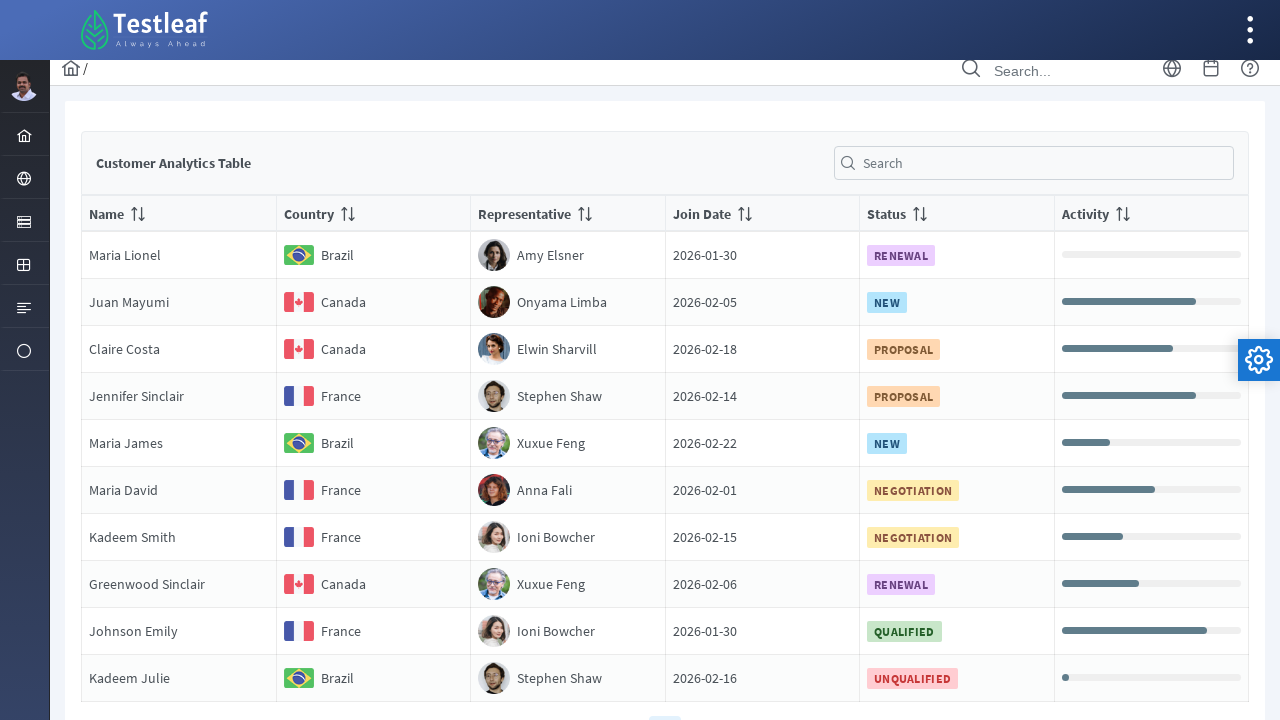

Extracted name 'NameMaria David' from France row
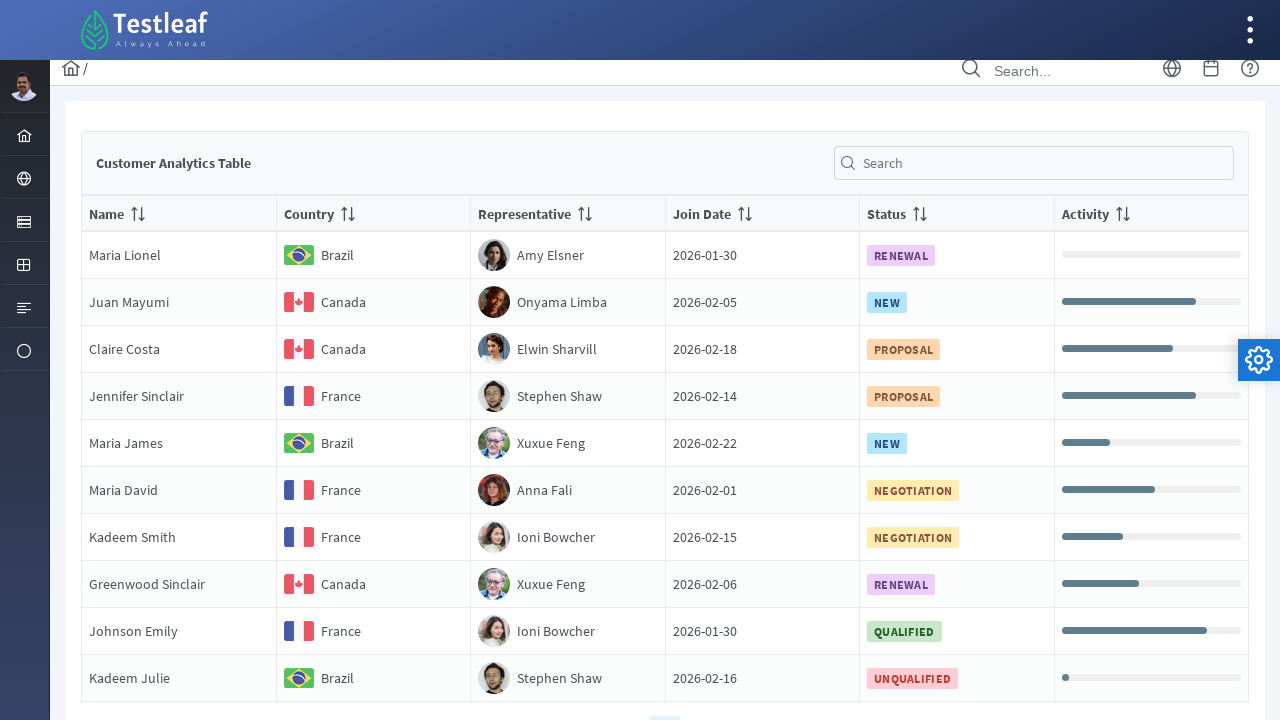

Located country element in row 7
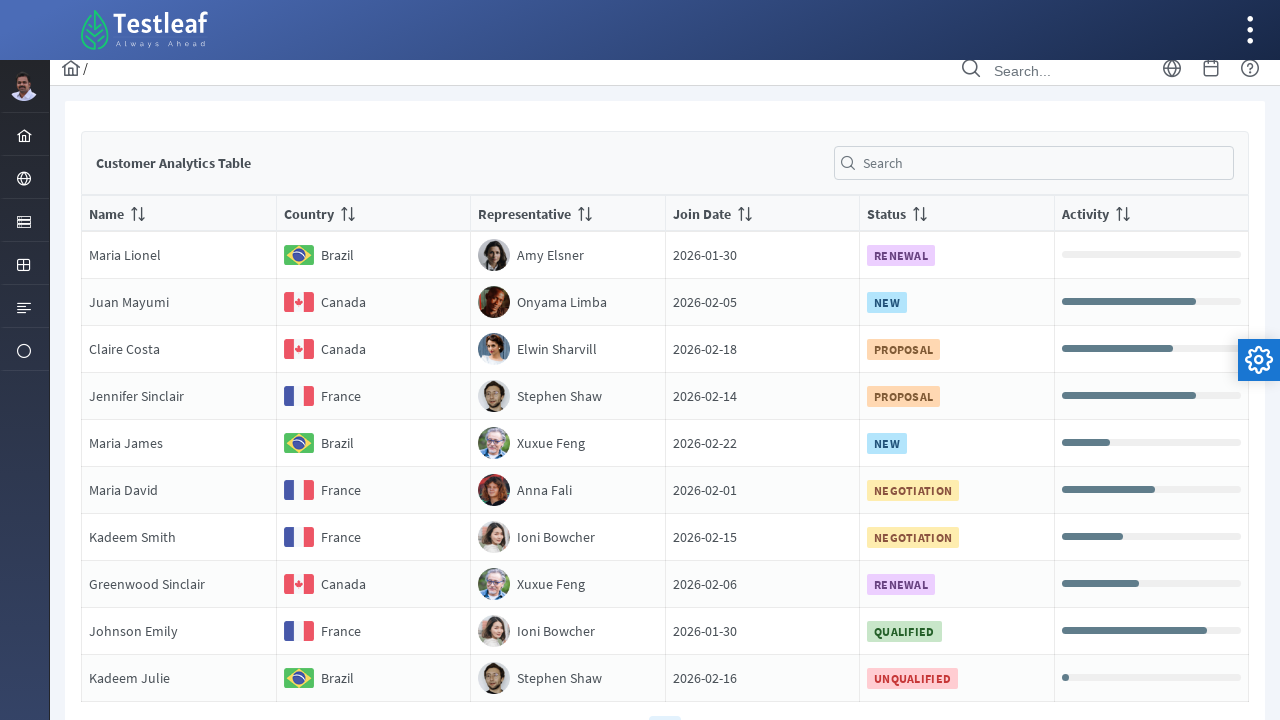

Retrieved country text 'France' from row 7
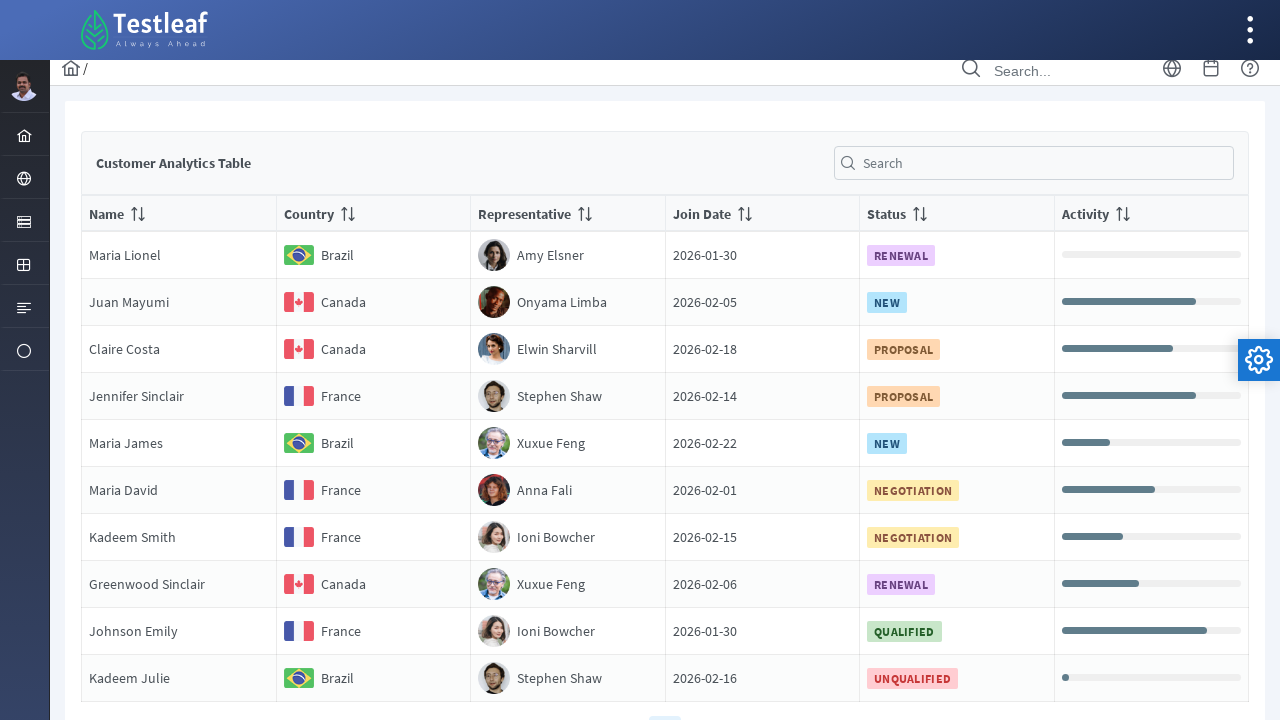

Found row 7 with country 'France'
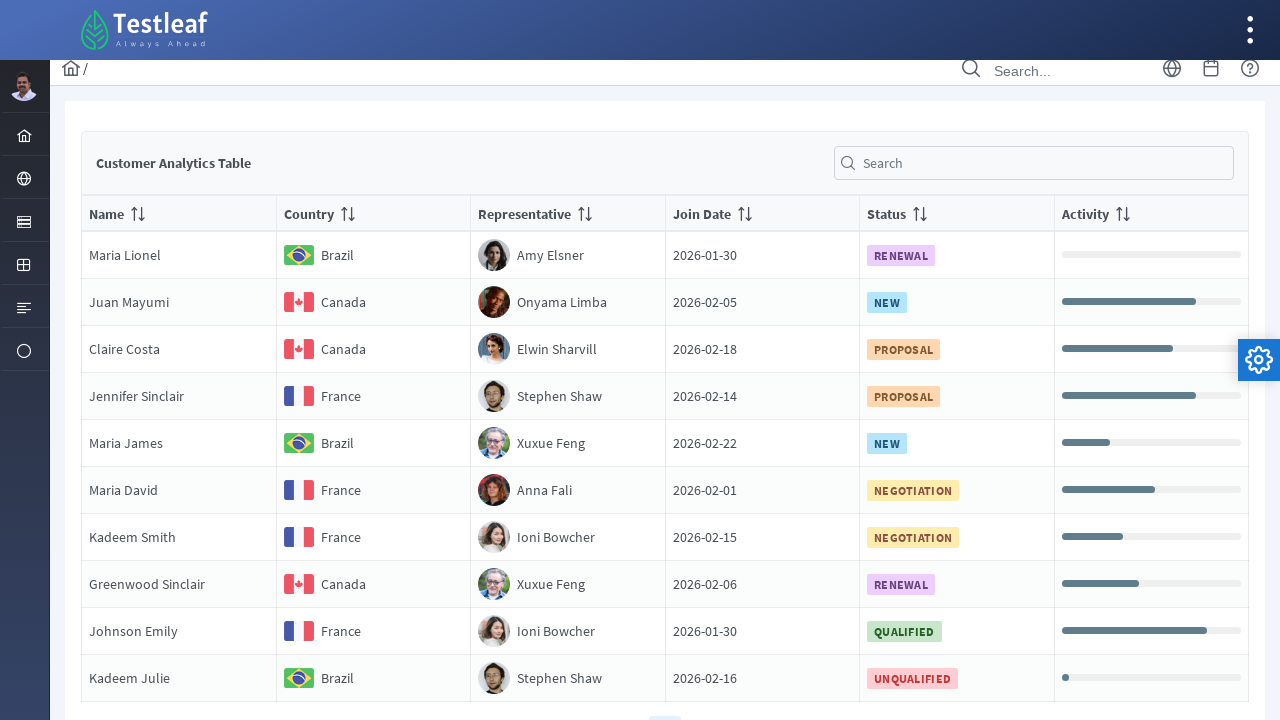

Located name element in row 7
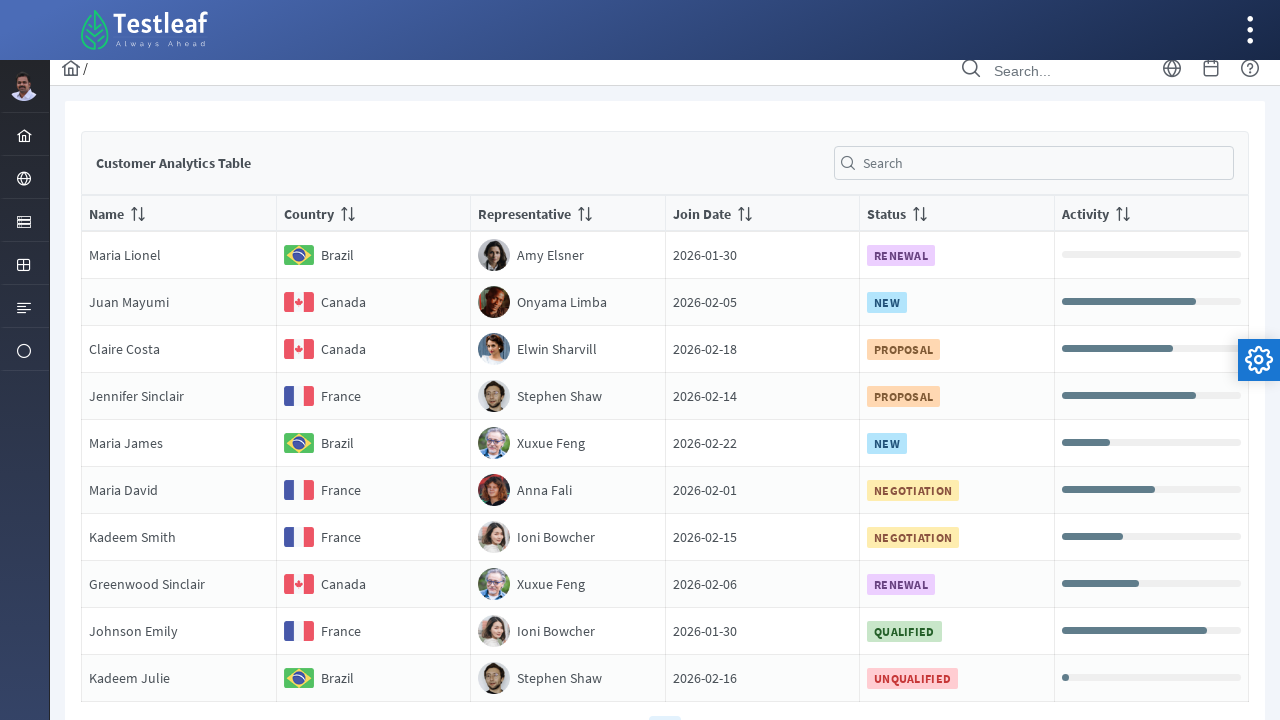

Extracted name 'NameKadeem Smith' from France row
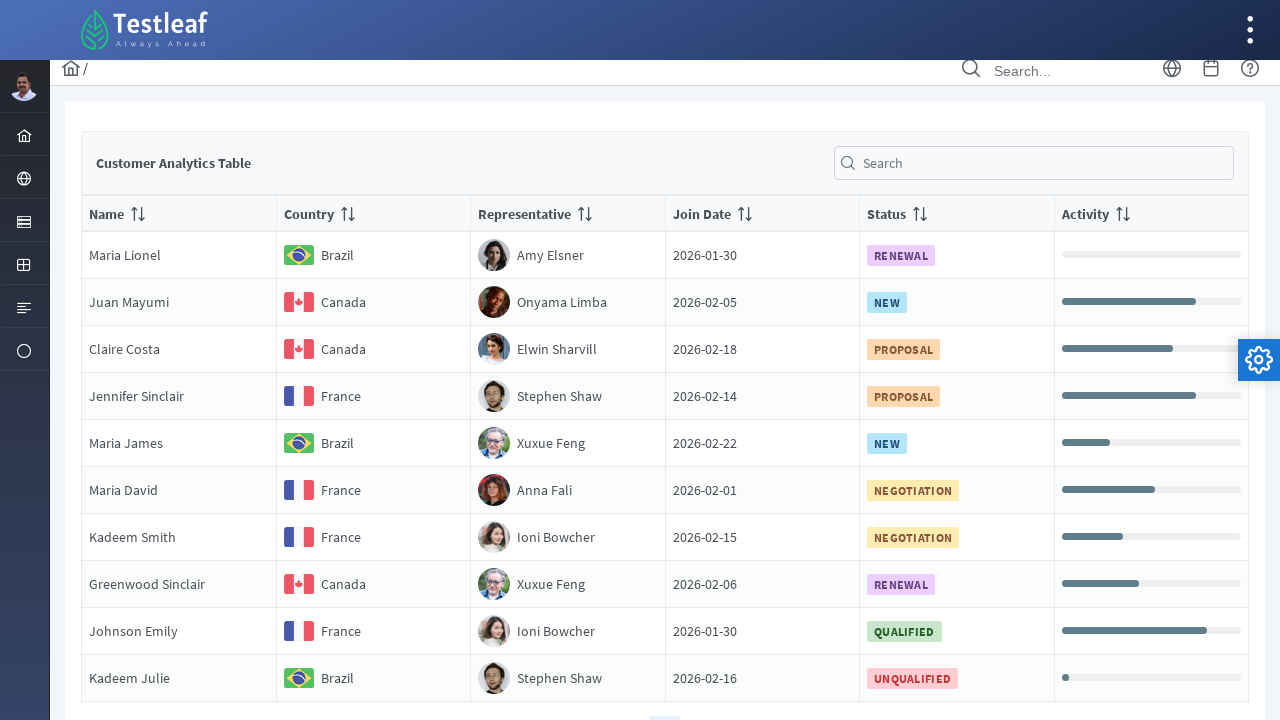

Located country element in row 8
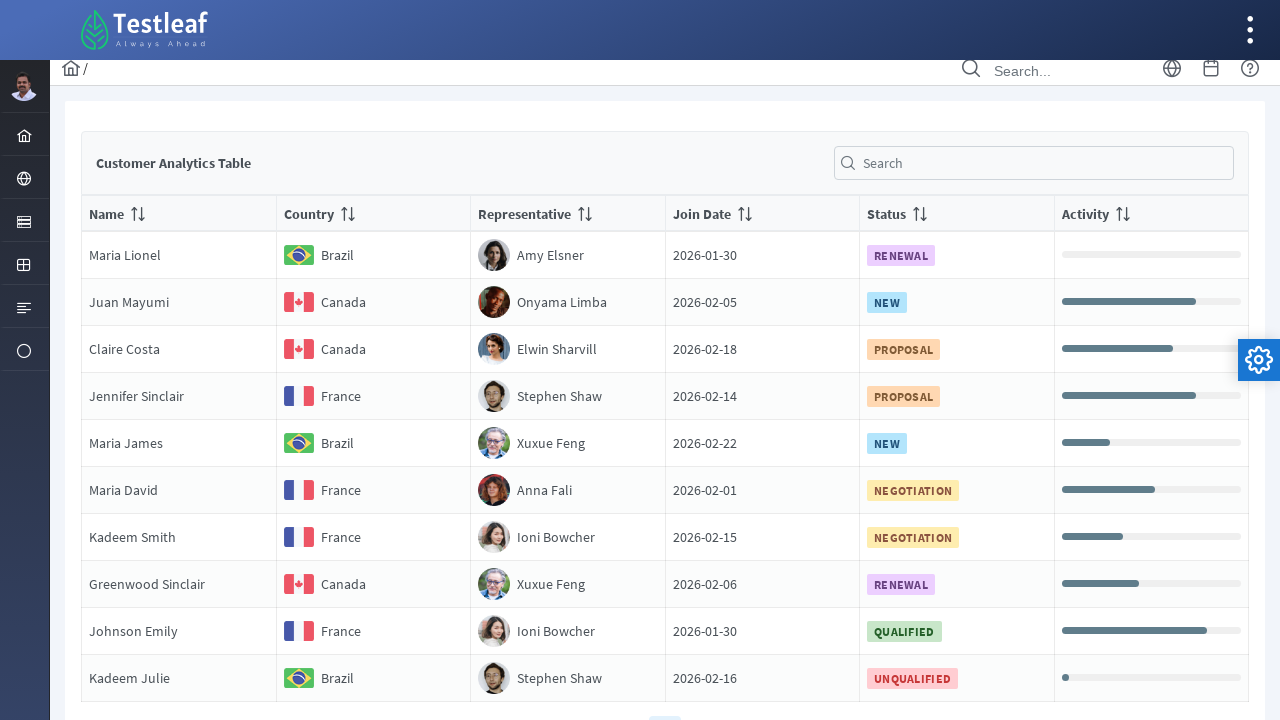

Retrieved country text 'Canada' from row 8
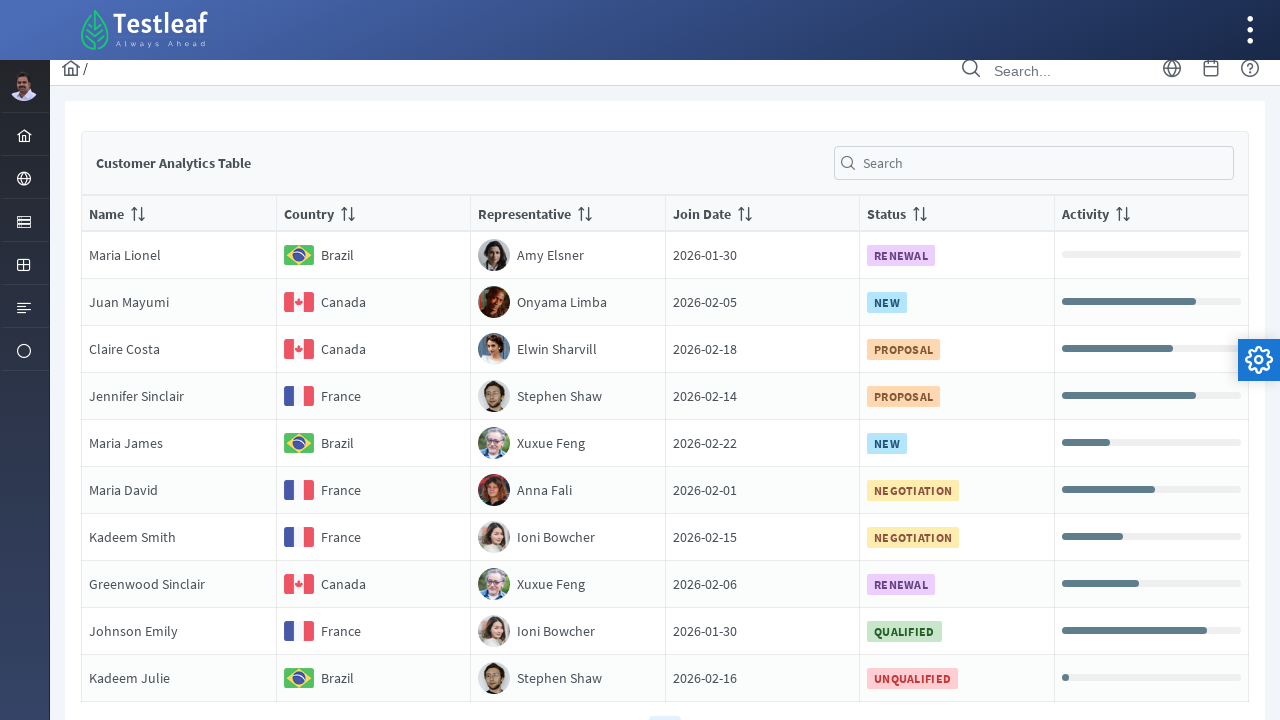

Located country element in row 9
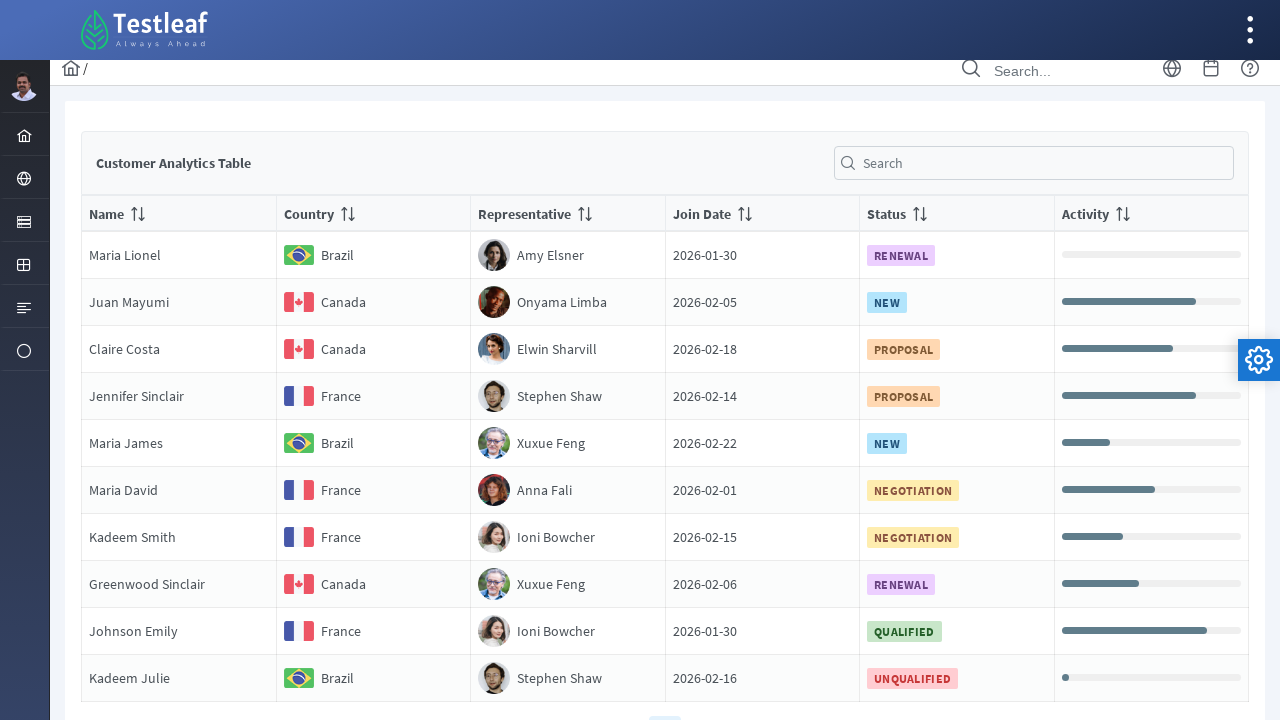

Retrieved country text 'France' from row 9
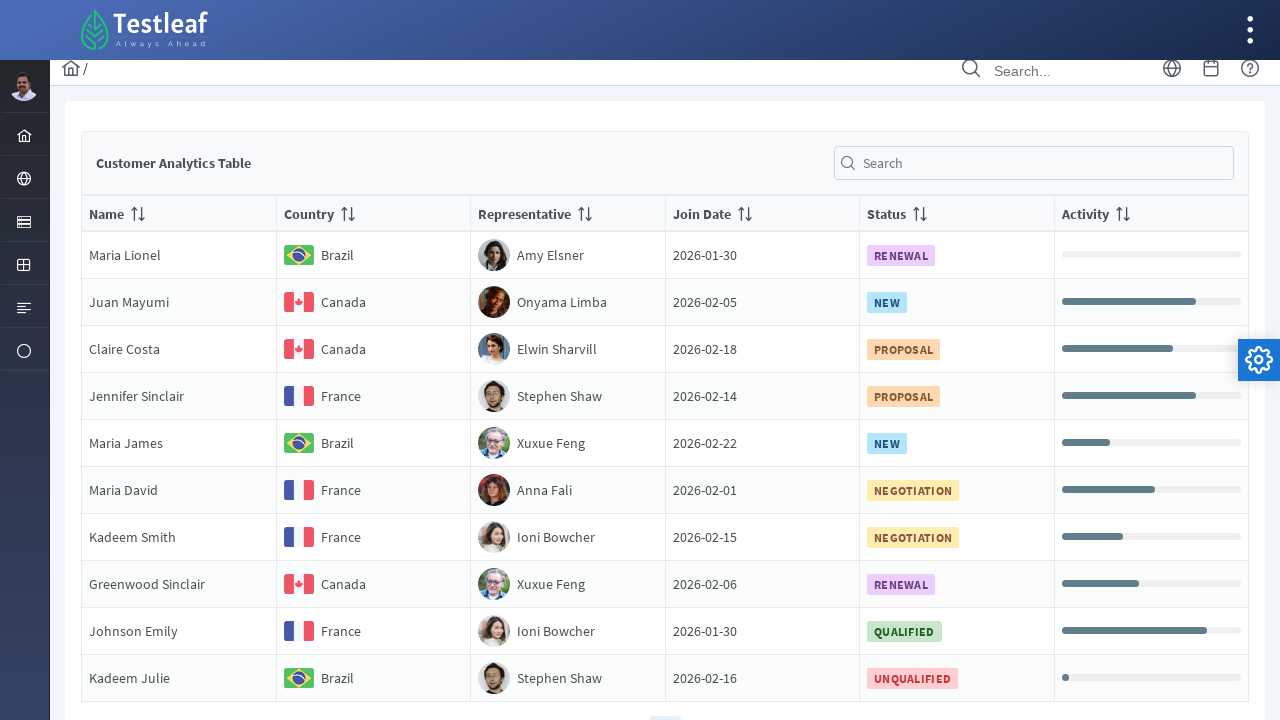

Found row 9 with country 'France'
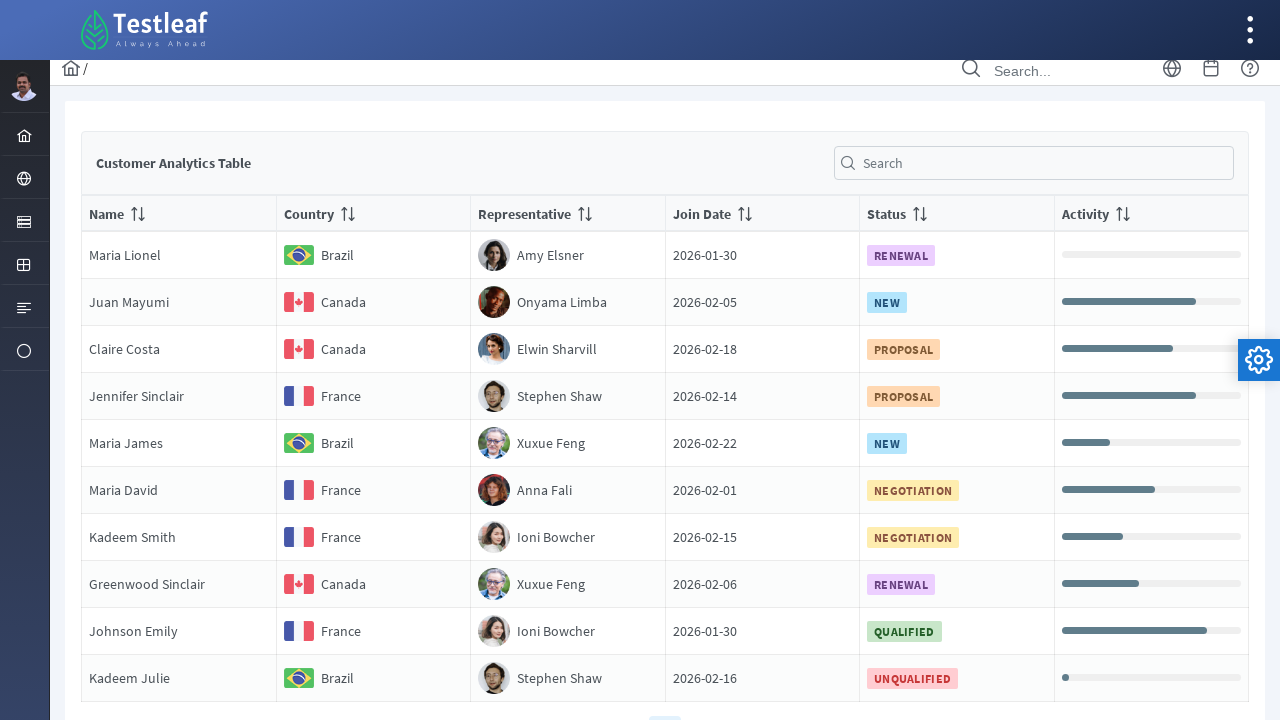

Located name element in row 9
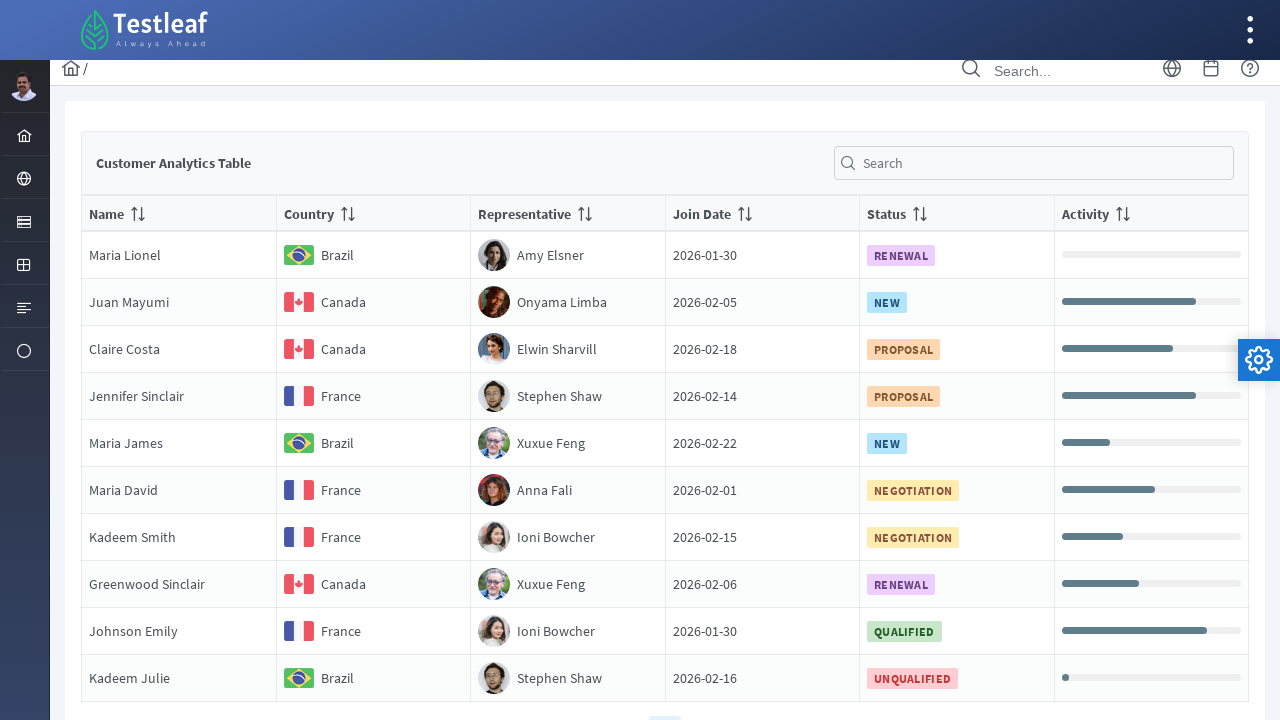

Extracted name 'NameJohnson Emily' from France row
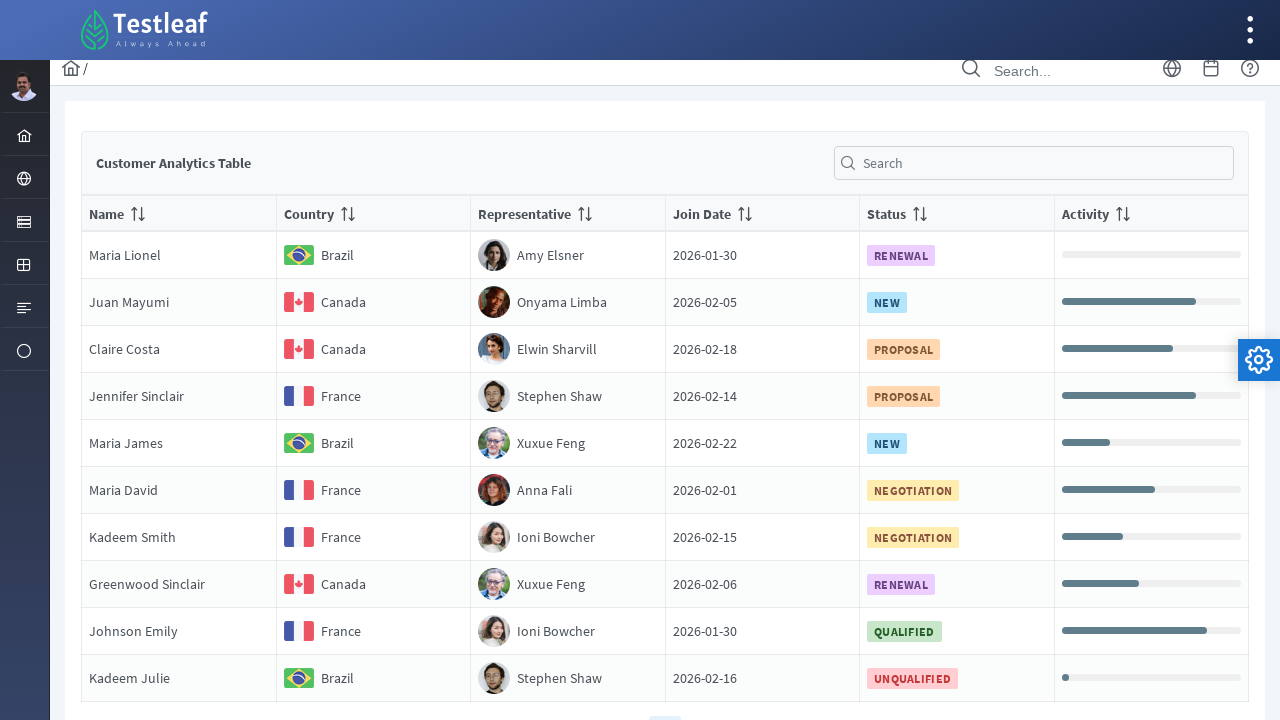

Located country element in row 10
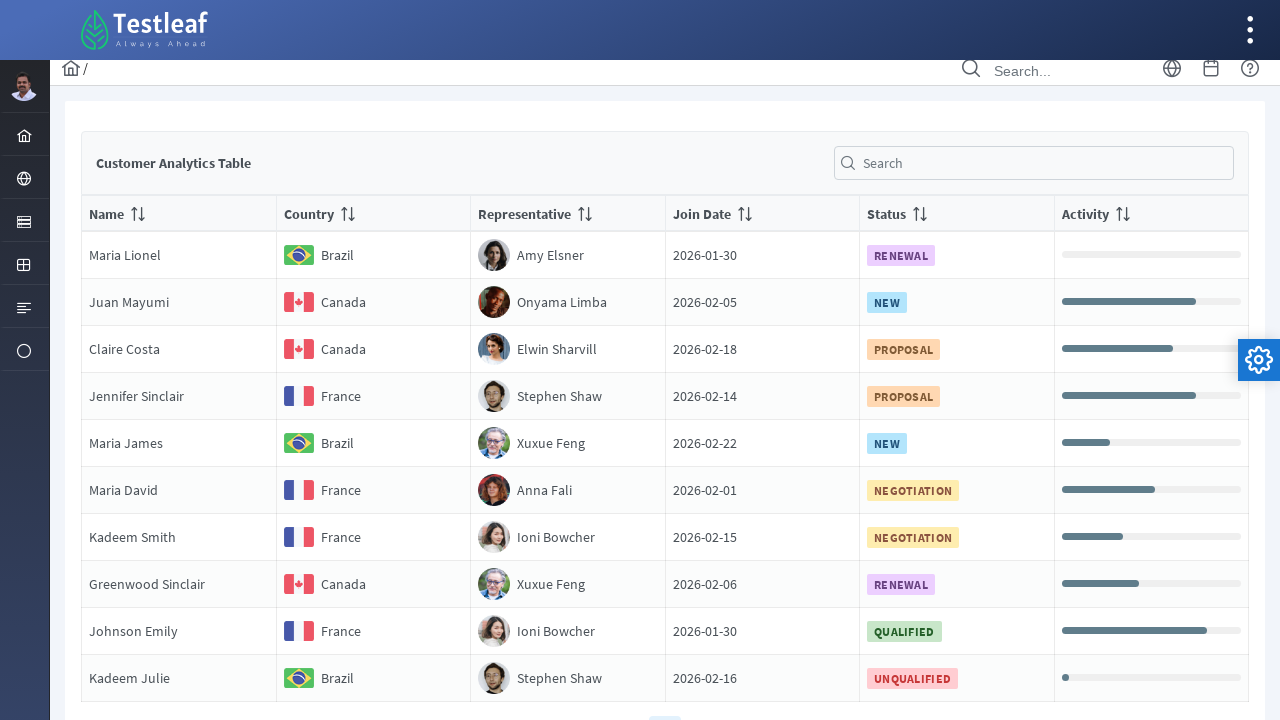

Retrieved country text 'Brazil' from row 10
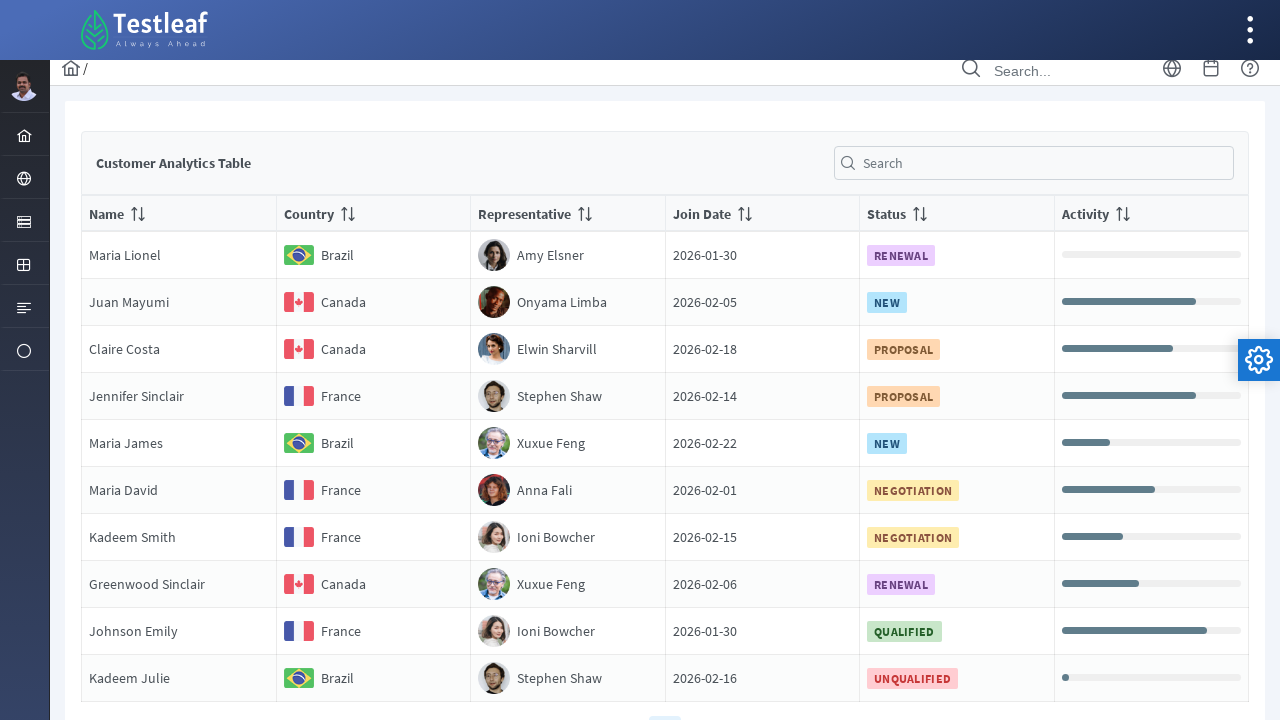

Clicked on pagination page 4 at (700, 704) on //*[@class='ui-paginator-pages']//a[4]
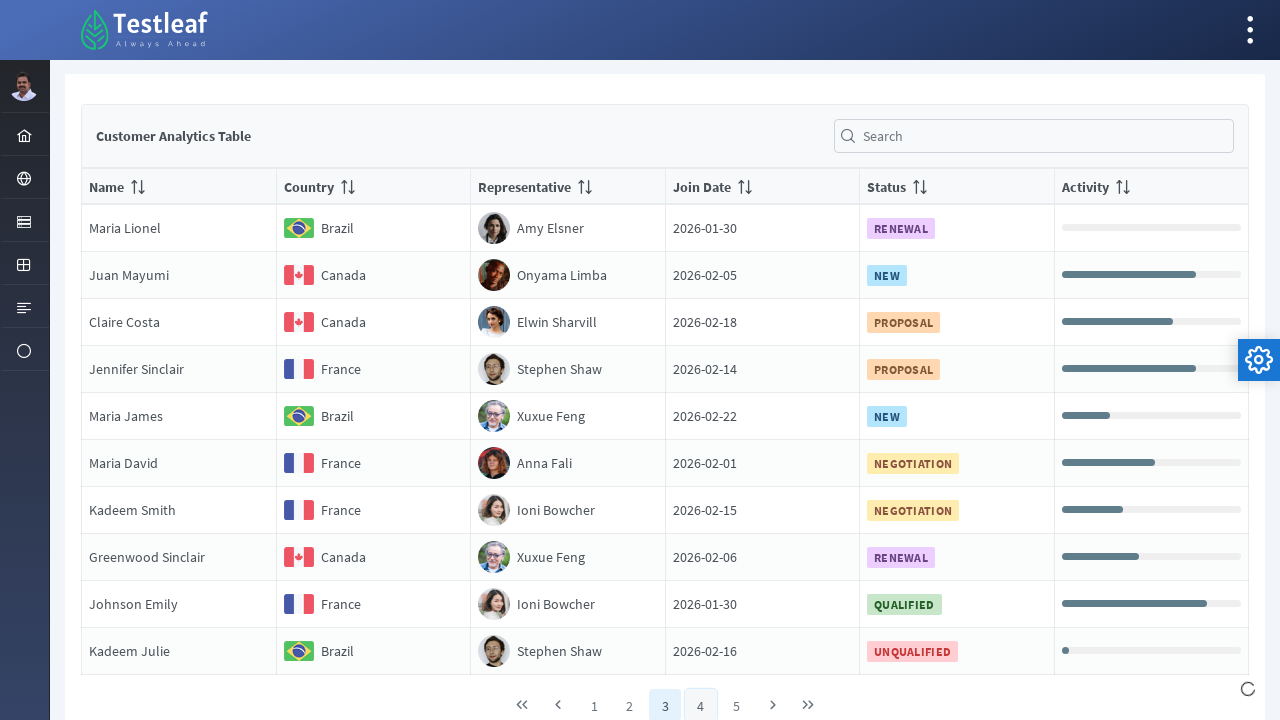

Waited 2 seconds for table to load
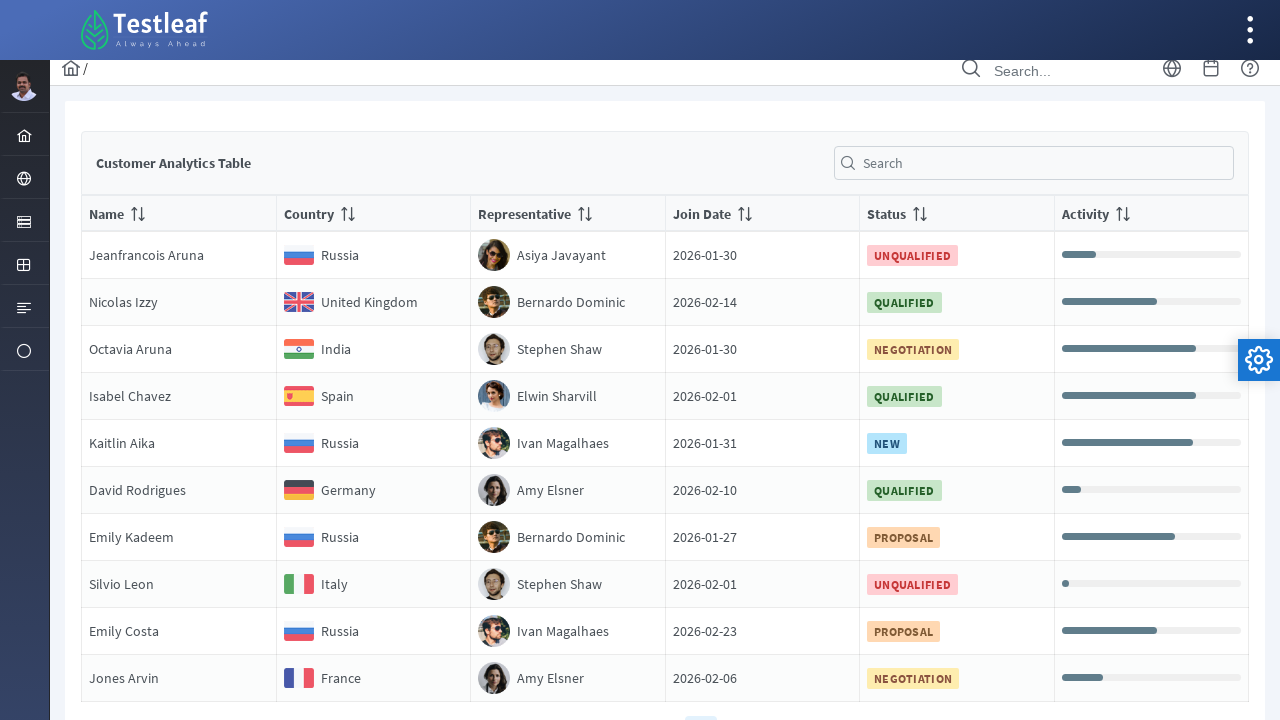

Retrieved 10 rows from current page table
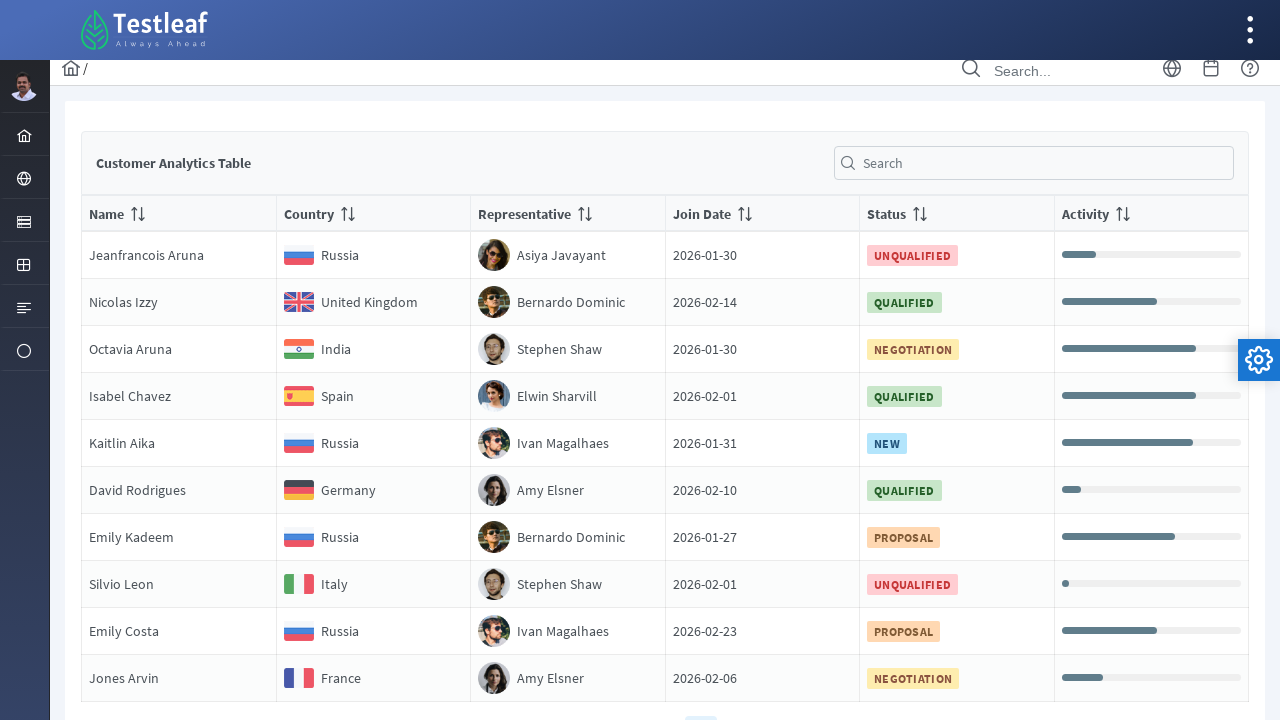

Located country element in row 1
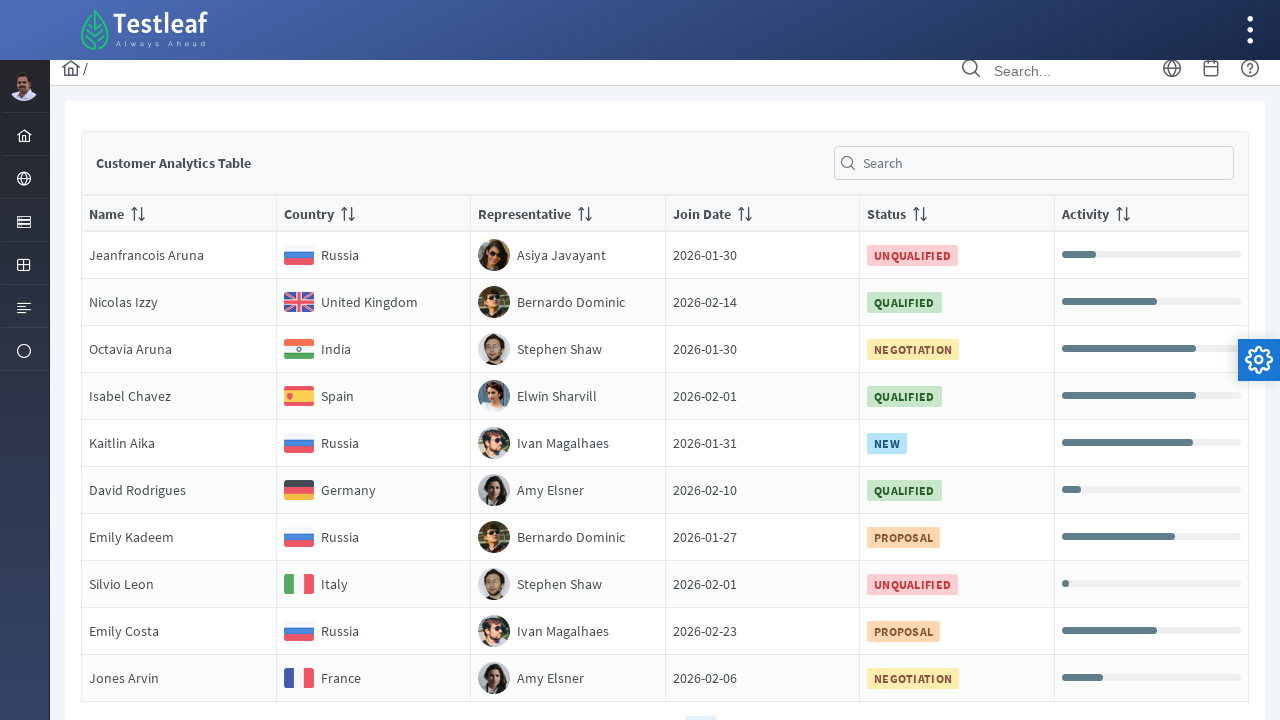

Retrieved country text 'Russia' from row 1
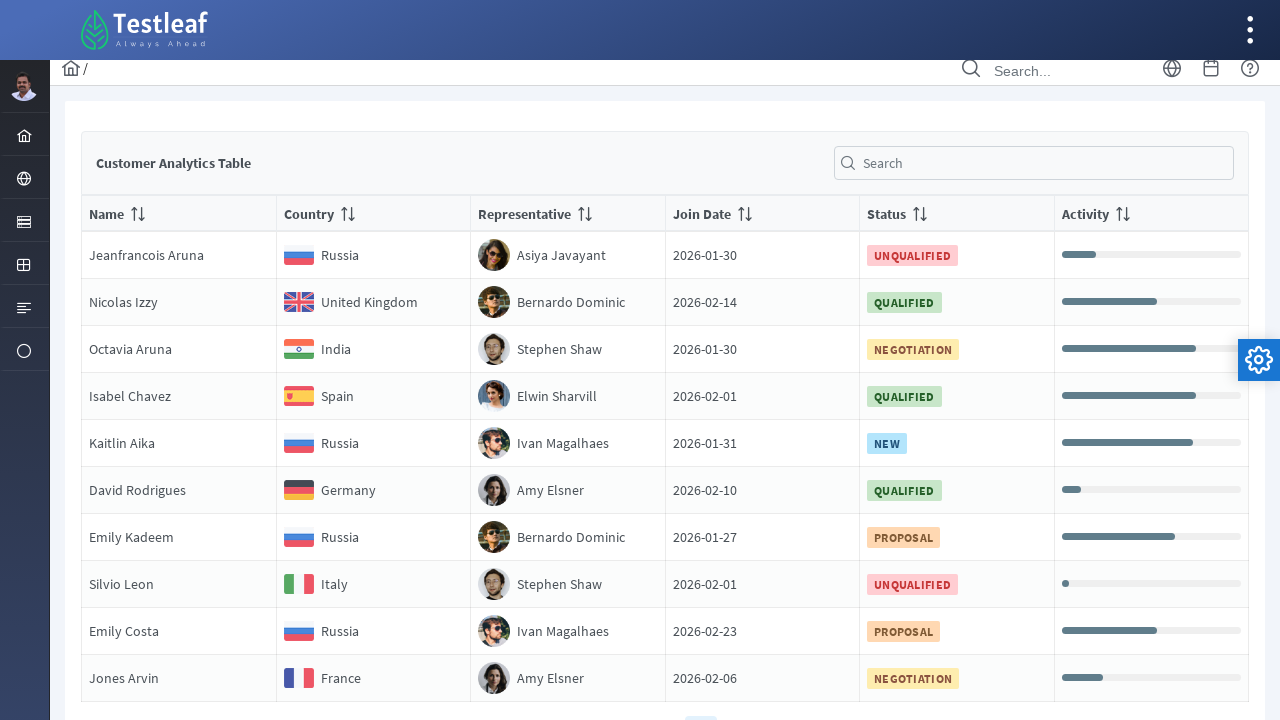

Located country element in row 2
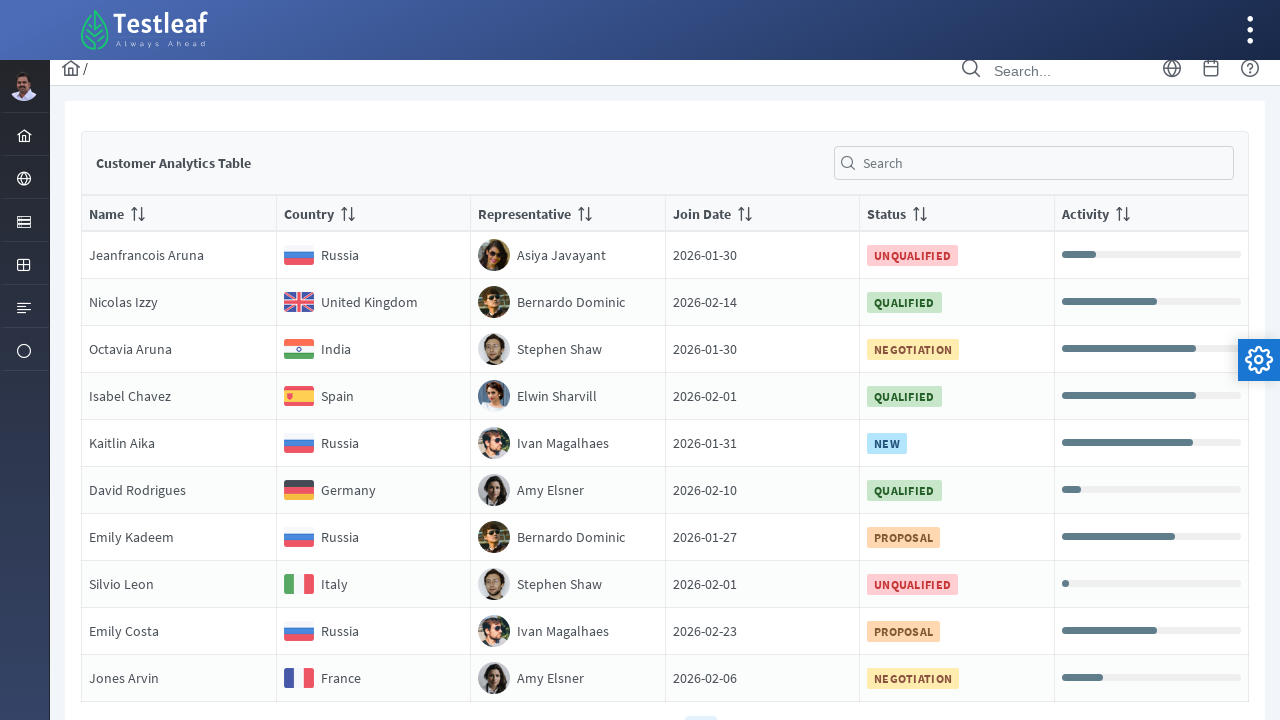

Retrieved country text 'United Kingdom' from row 2
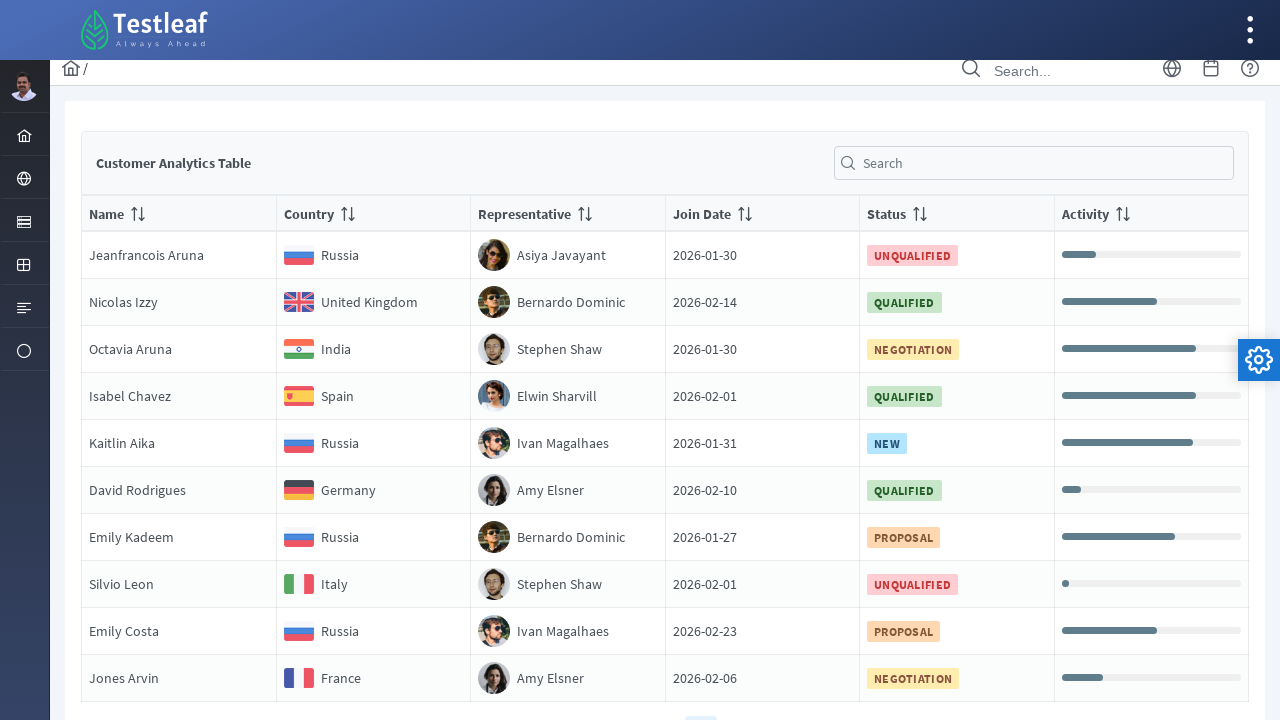

Located country element in row 3
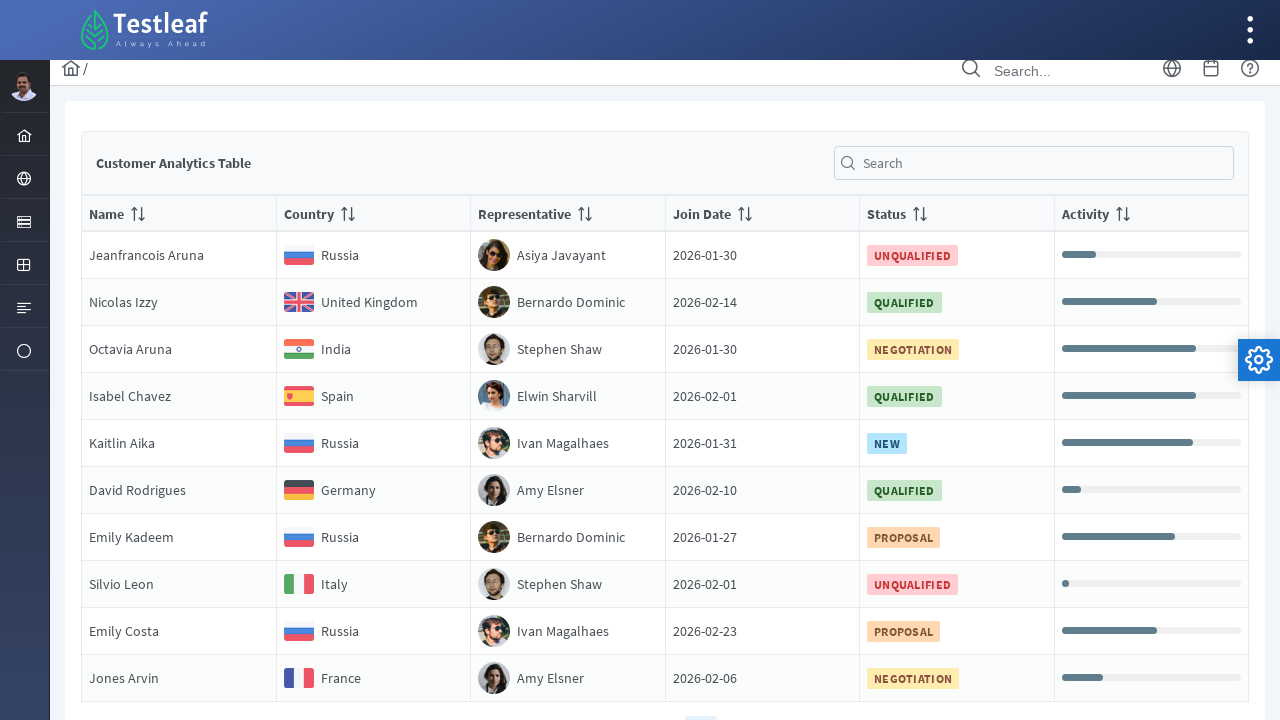

Retrieved country text 'India' from row 3
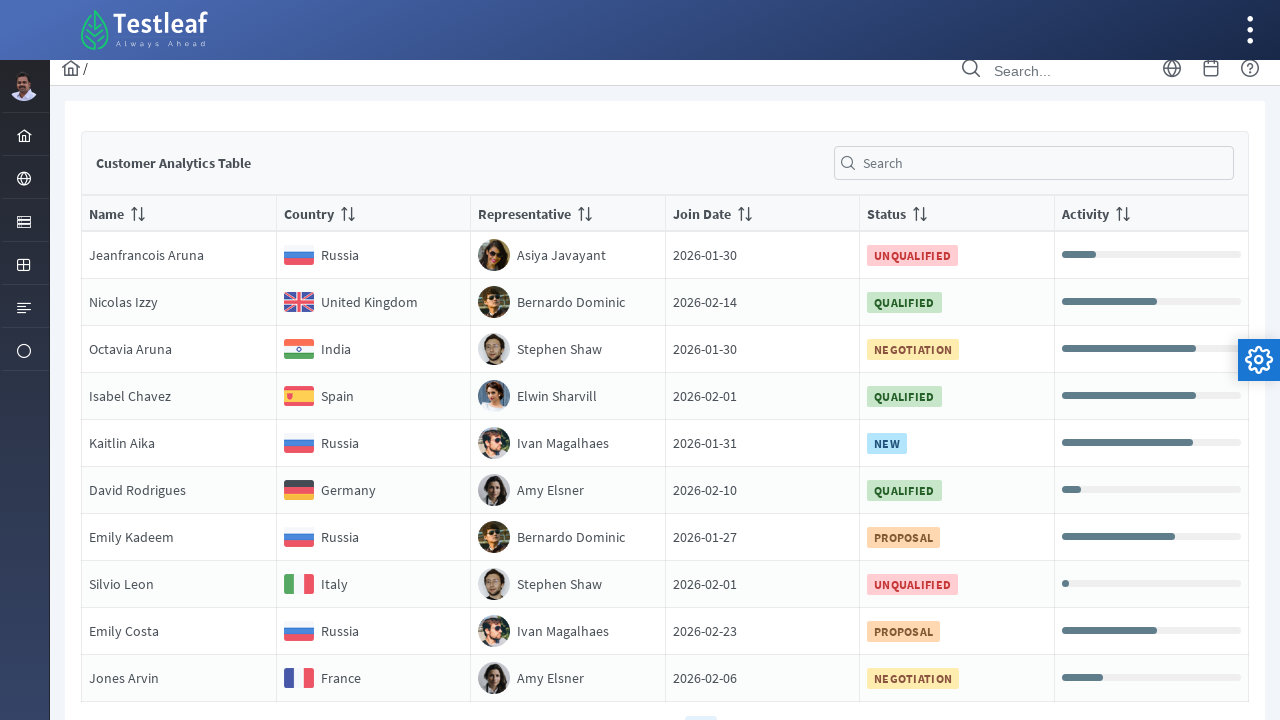

Located country element in row 4
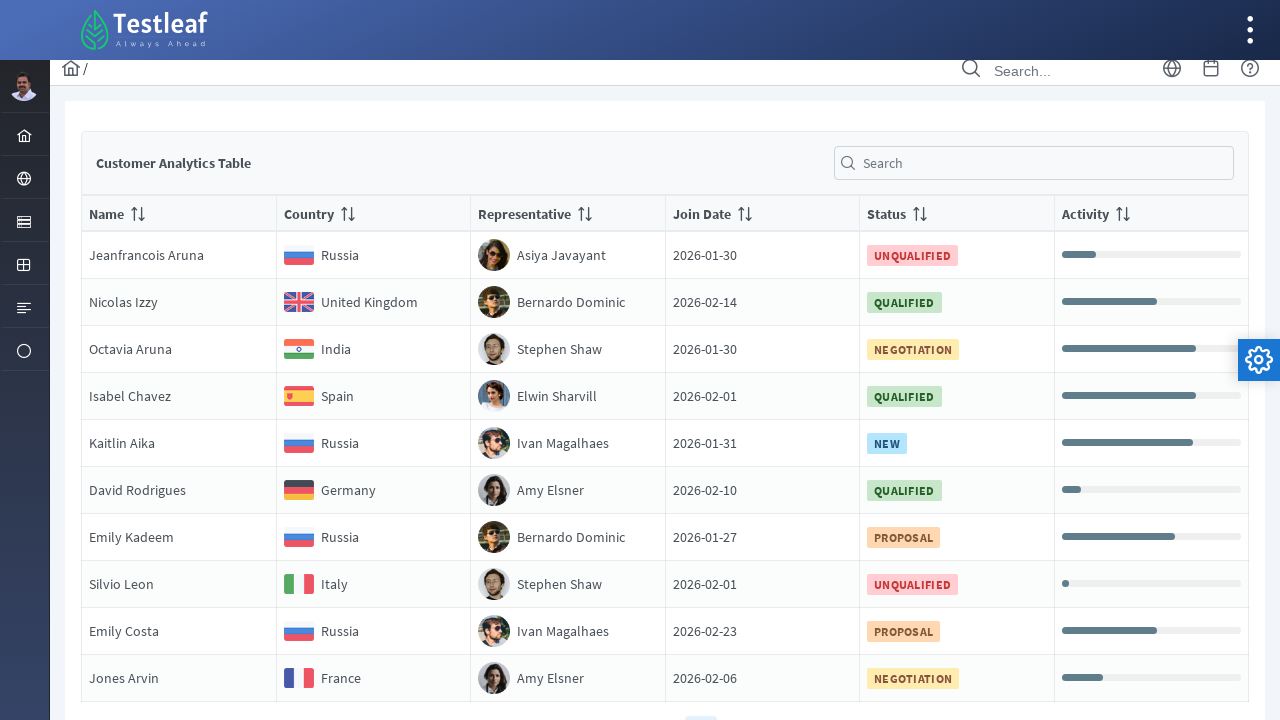

Retrieved country text 'Spain' from row 4
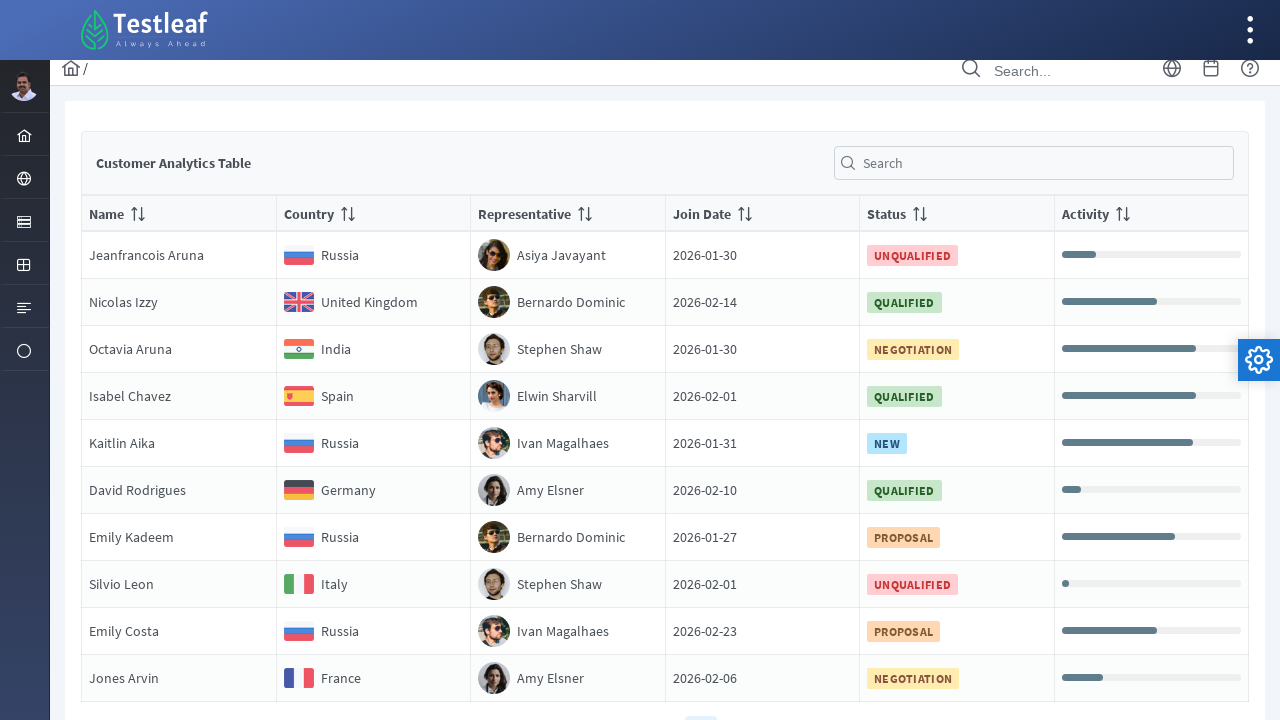

Located country element in row 5
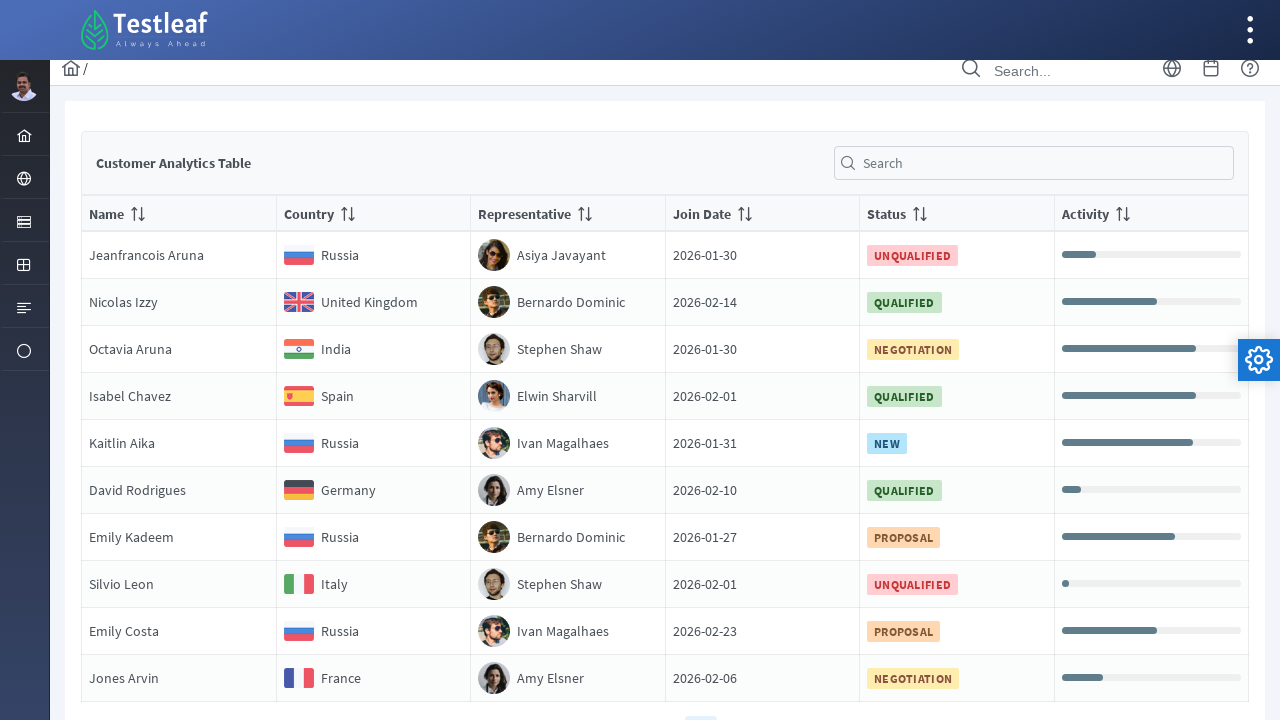

Retrieved country text 'Russia' from row 5
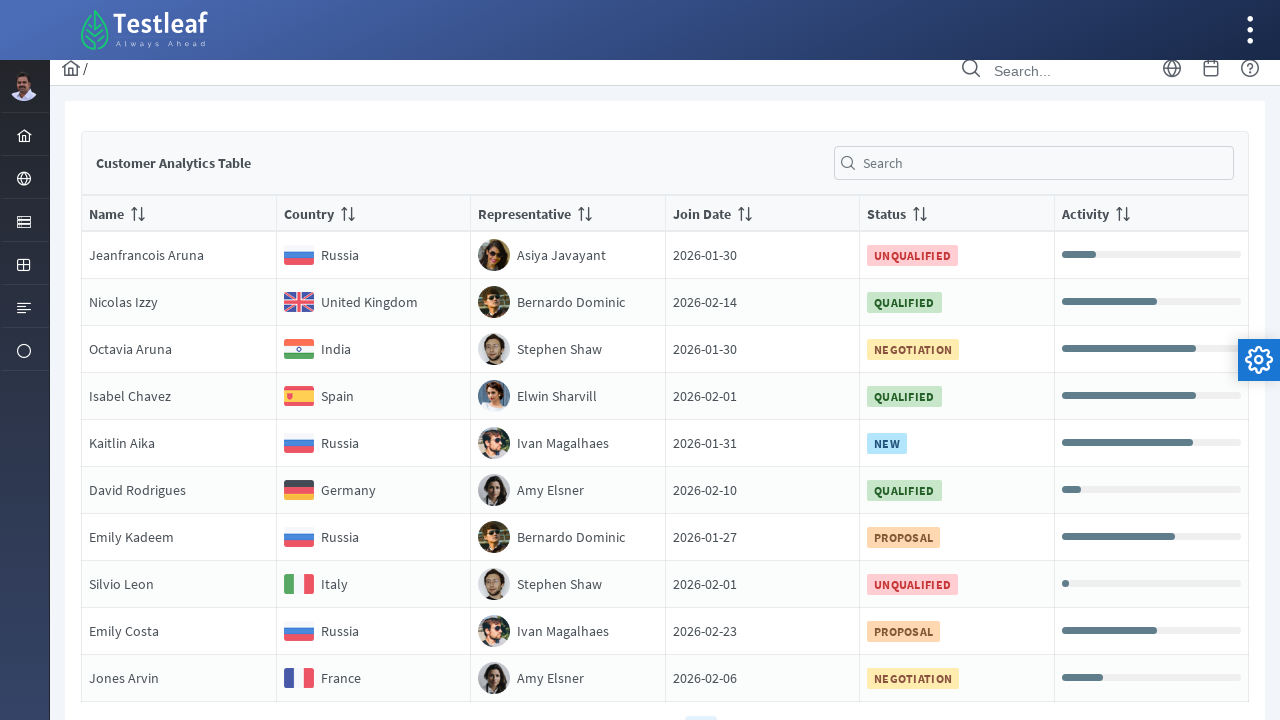

Located country element in row 6
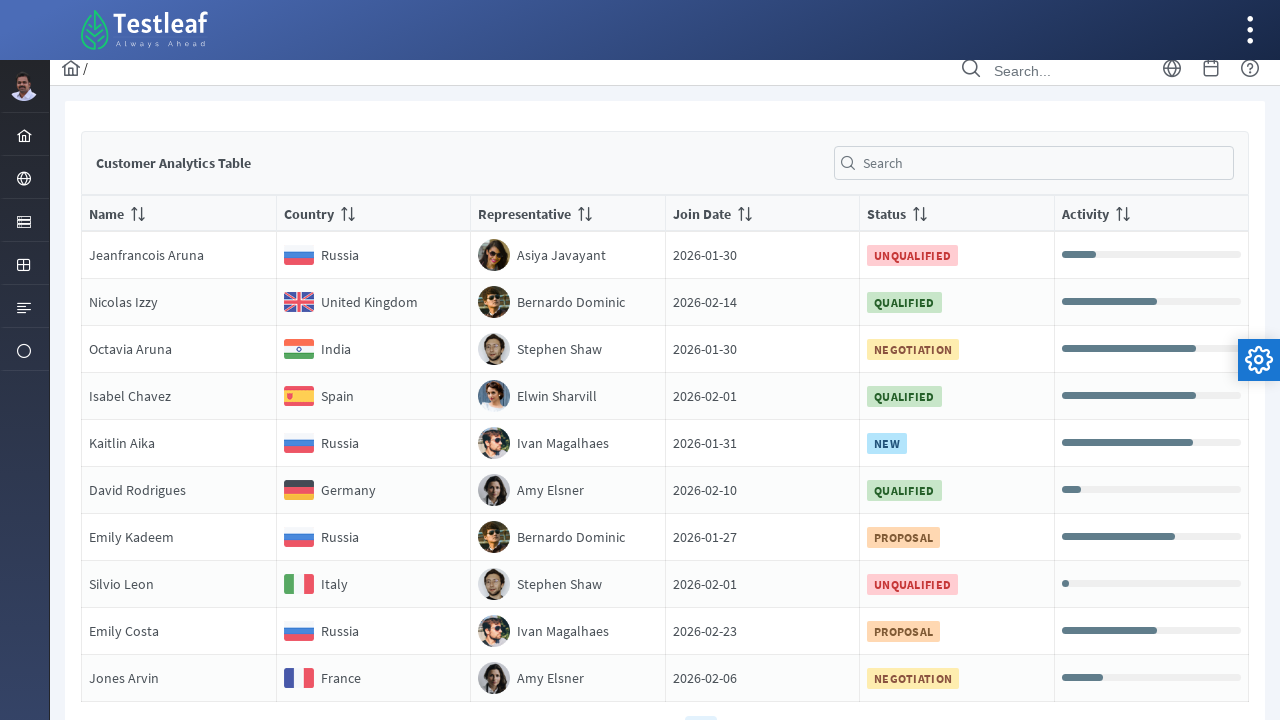

Retrieved country text 'Germany' from row 6
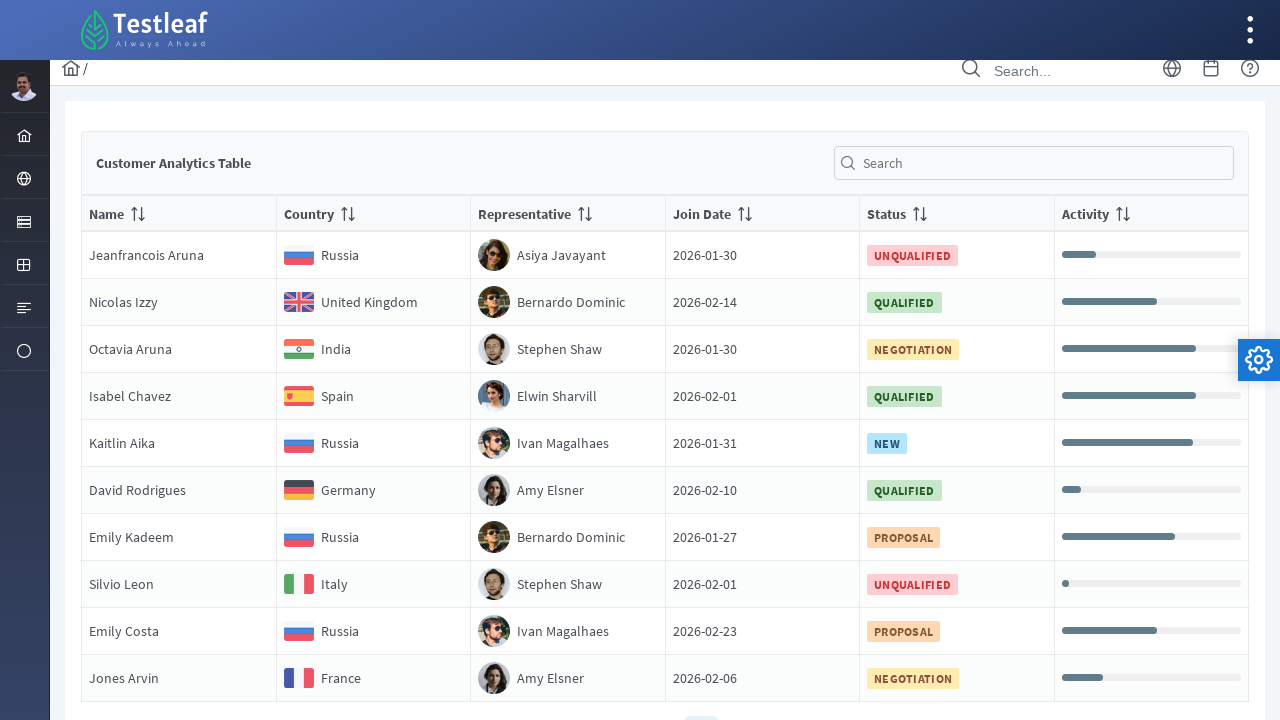

Located country element in row 7
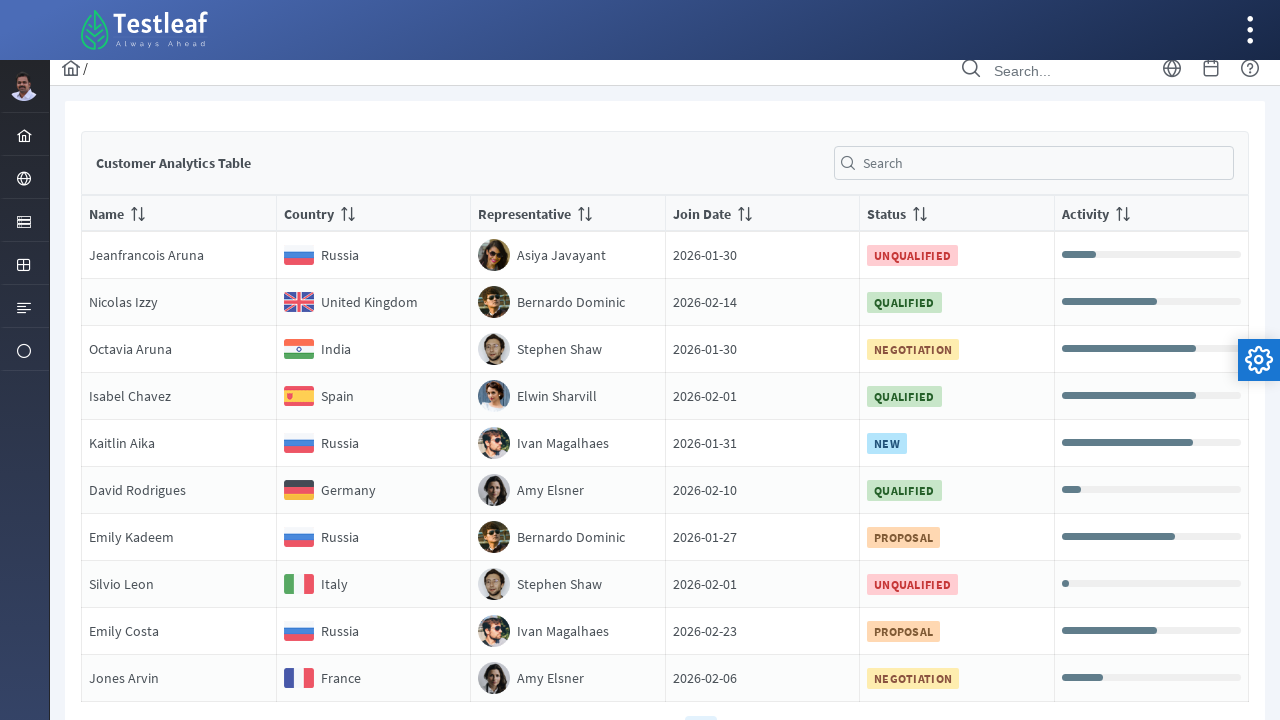

Retrieved country text 'Russia' from row 7
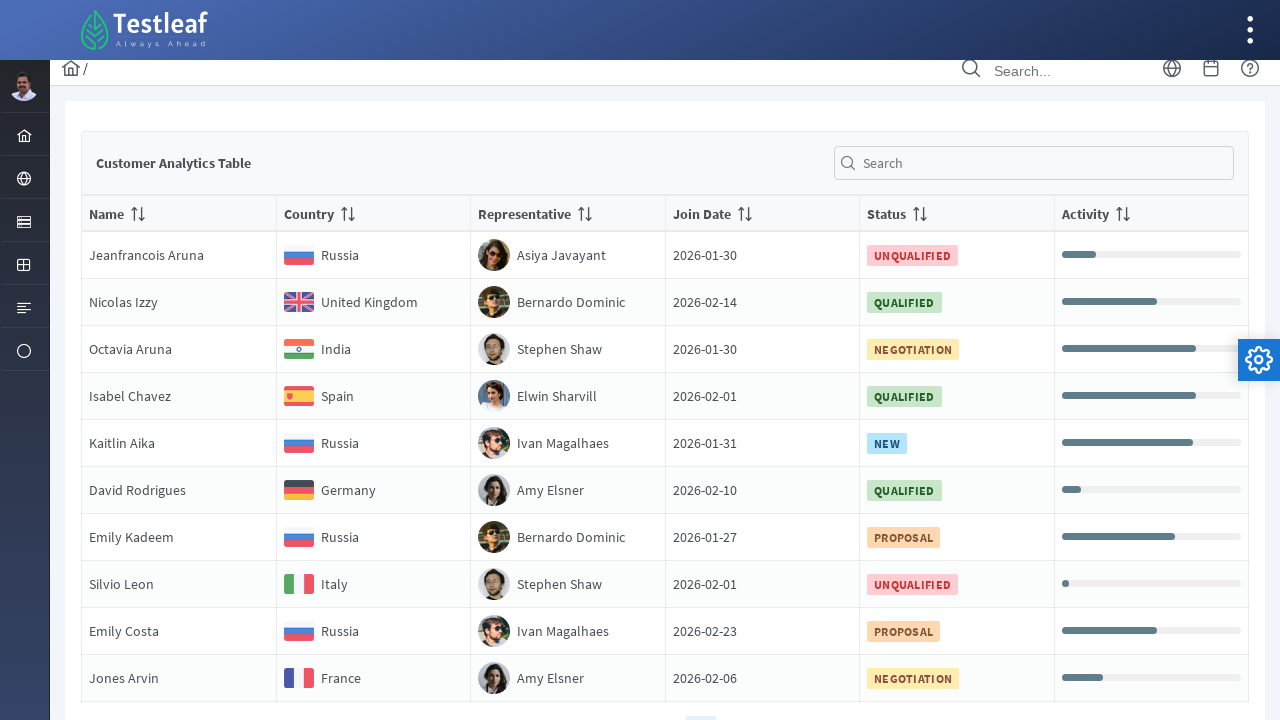

Located country element in row 8
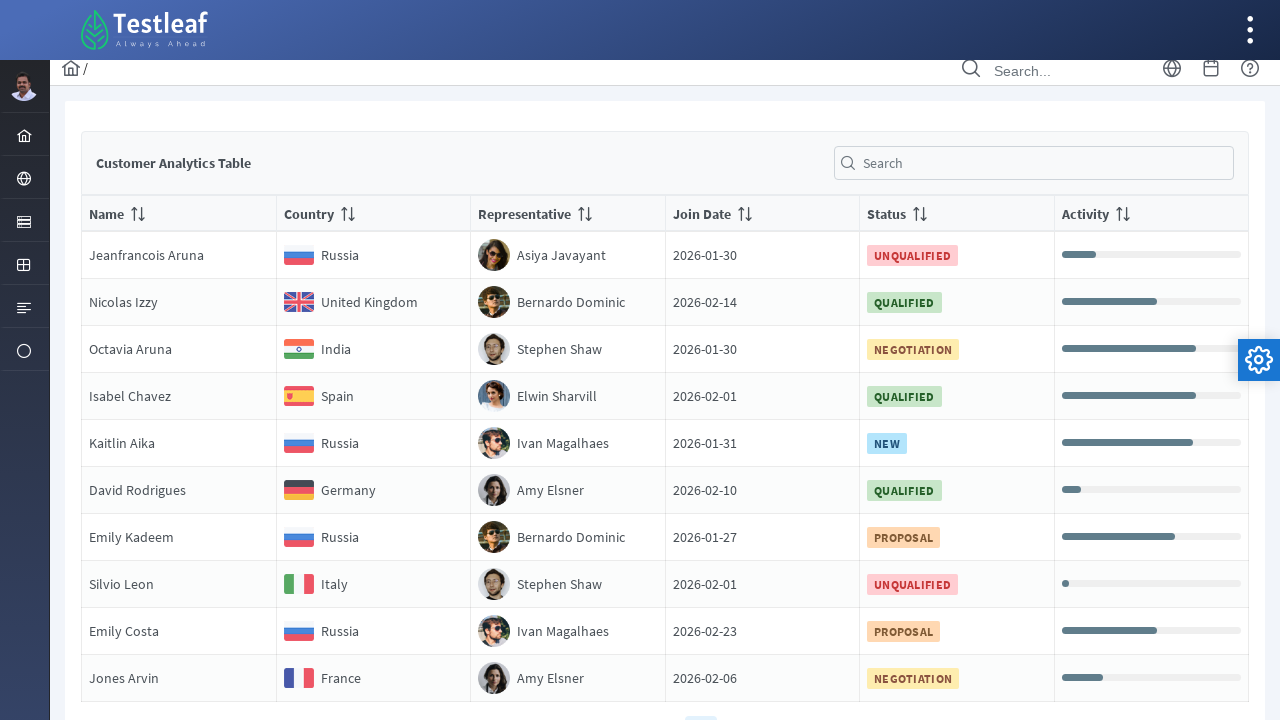

Retrieved country text 'Italy' from row 8
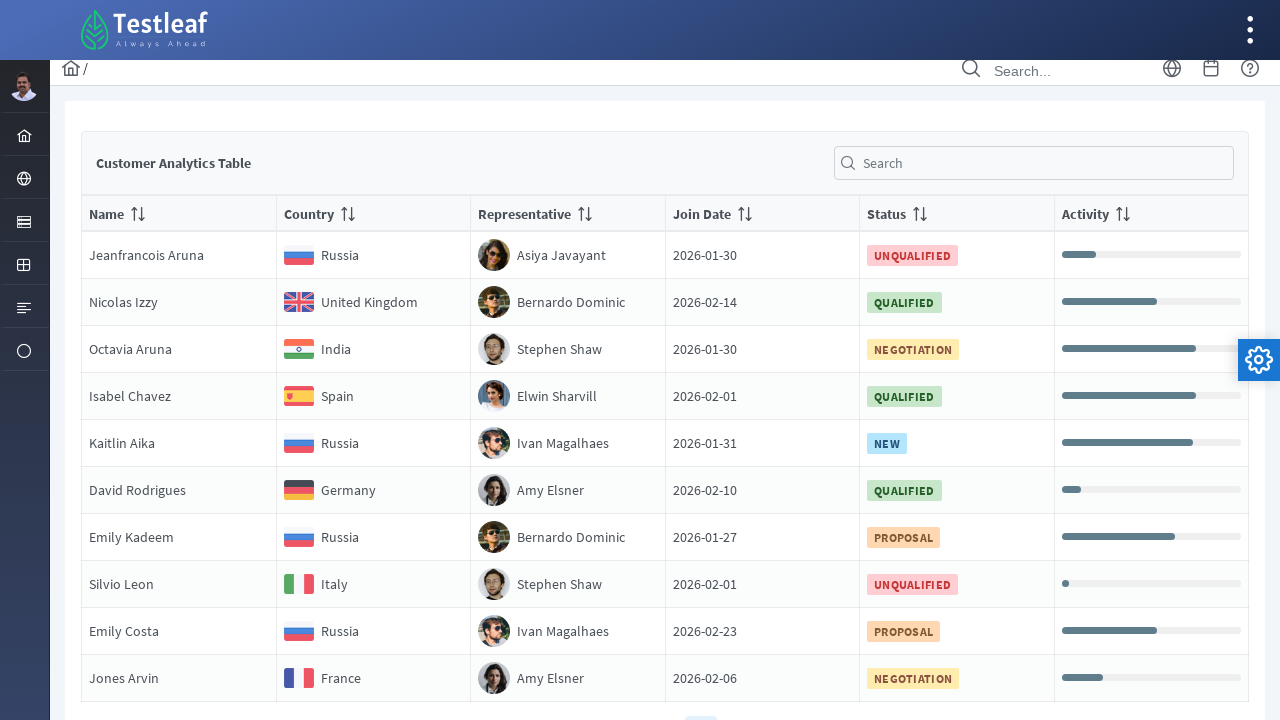

Located country element in row 9
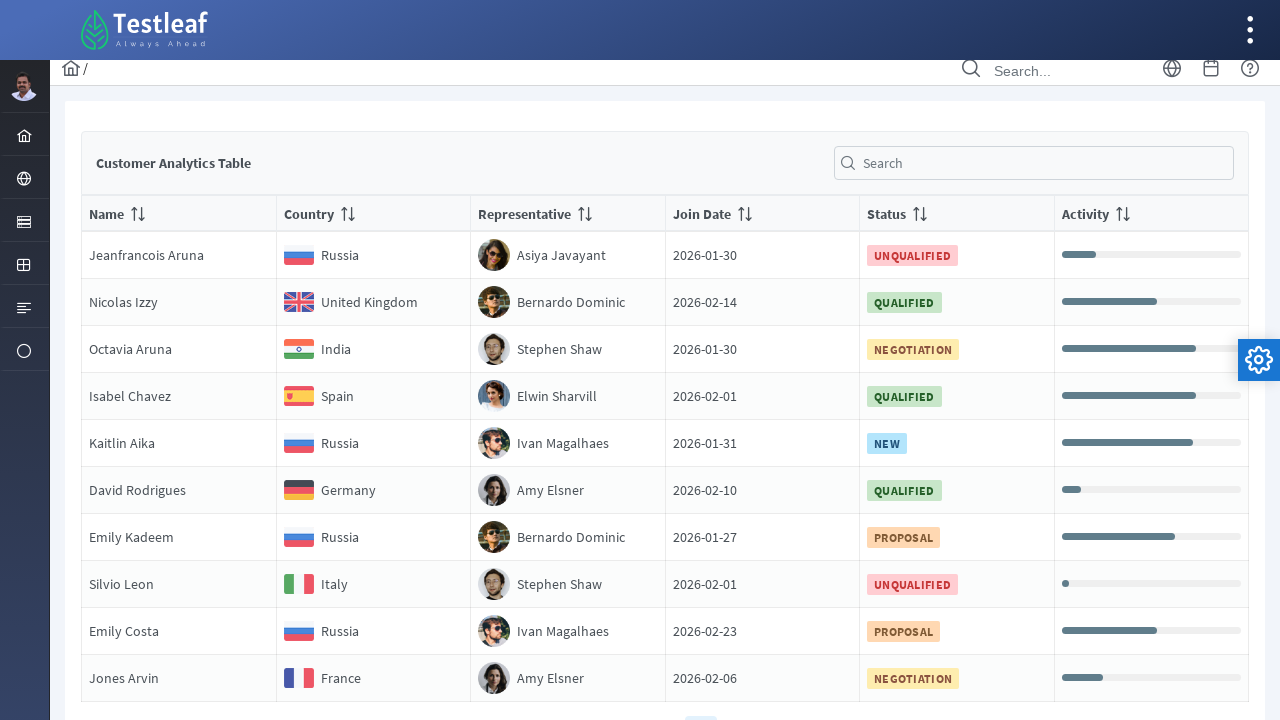

Retrieved country text 'Russia' from row 9
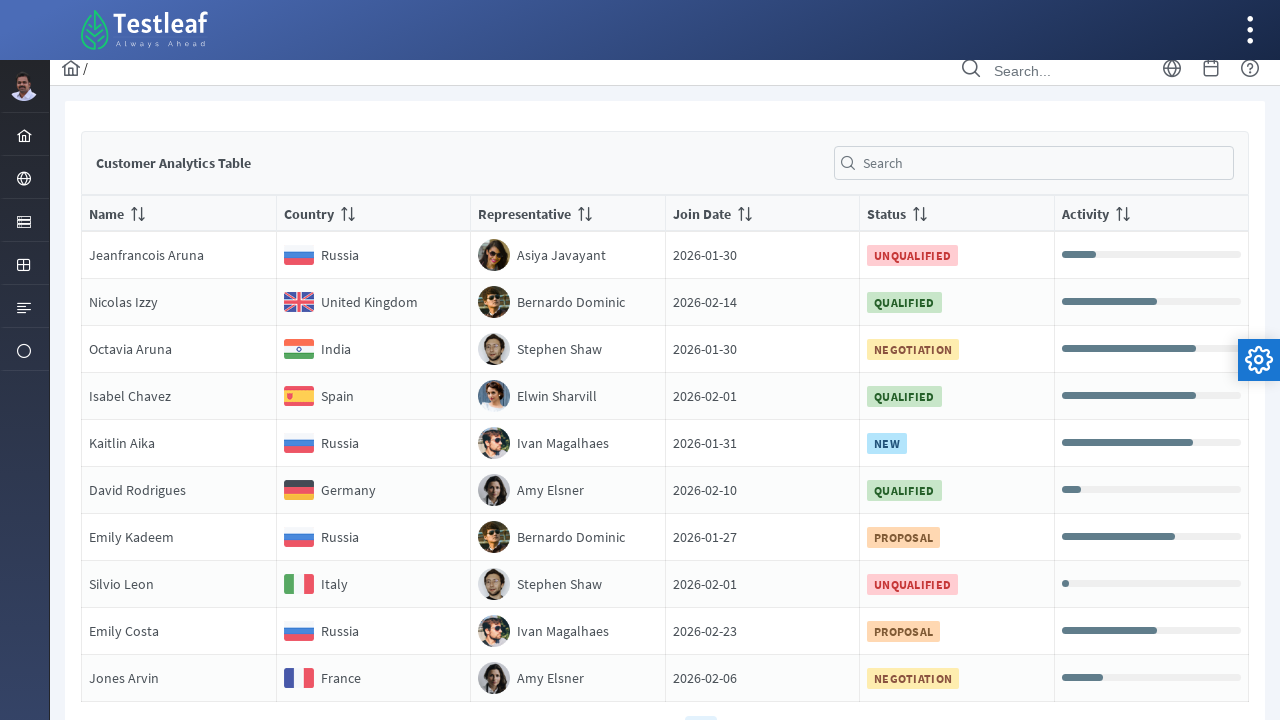

Located country element in row 10
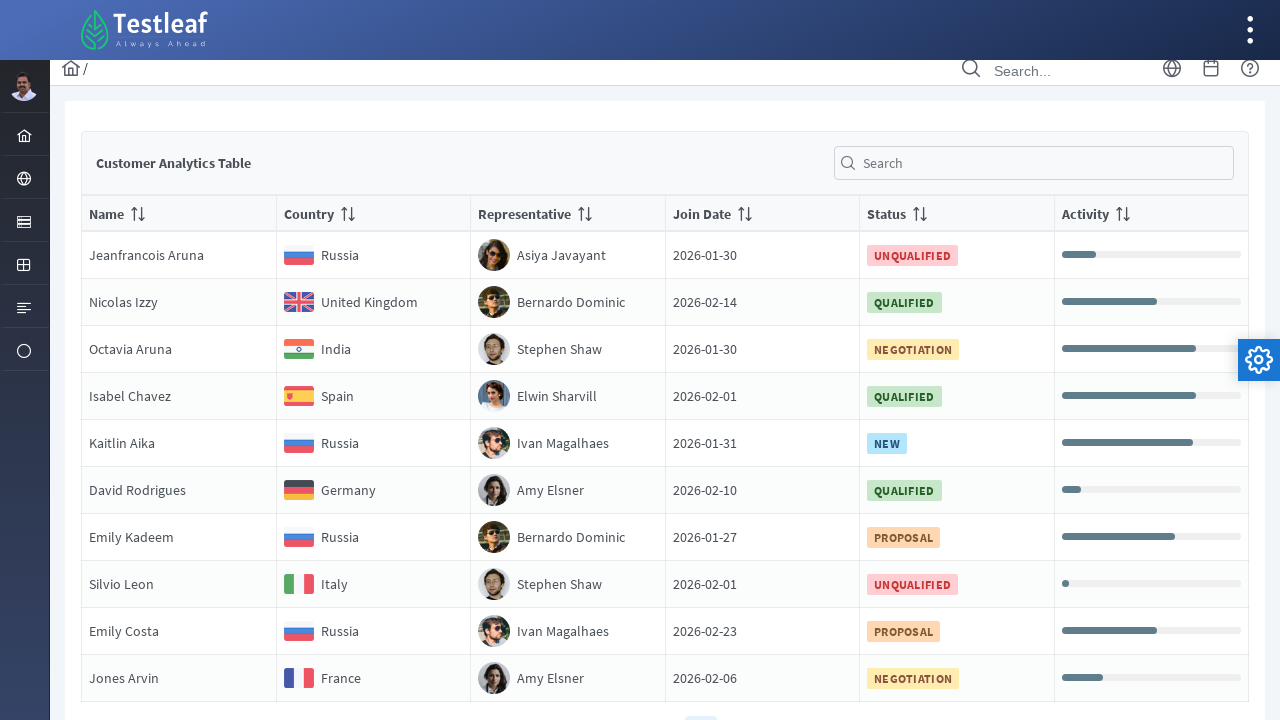

Retrieved country text 'France' from row 10
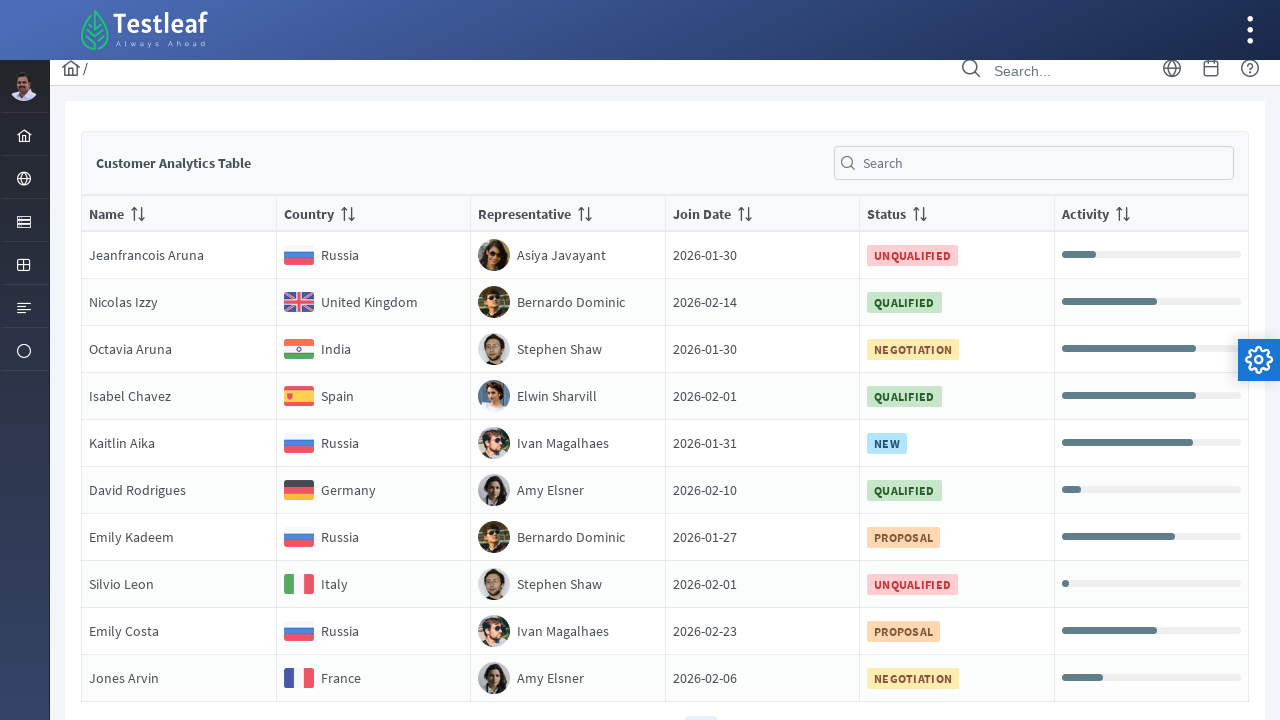

Found row 10 with country 'France'
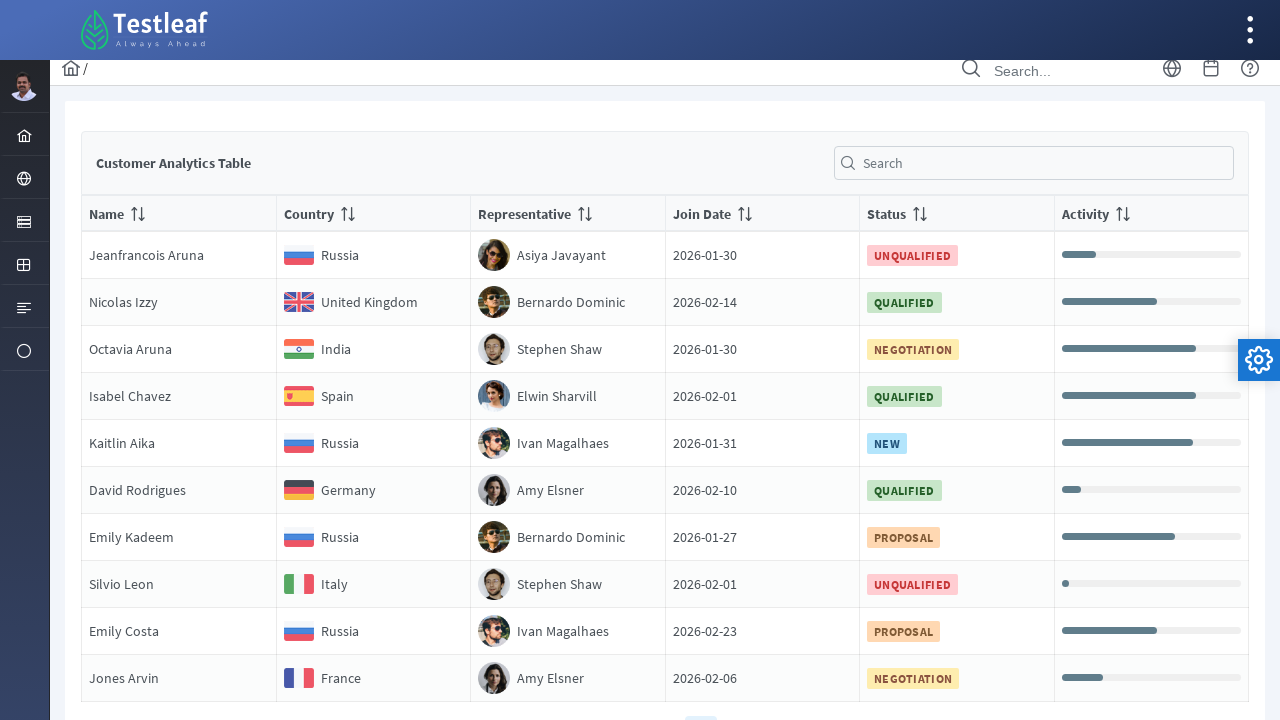

Located name element in row 10
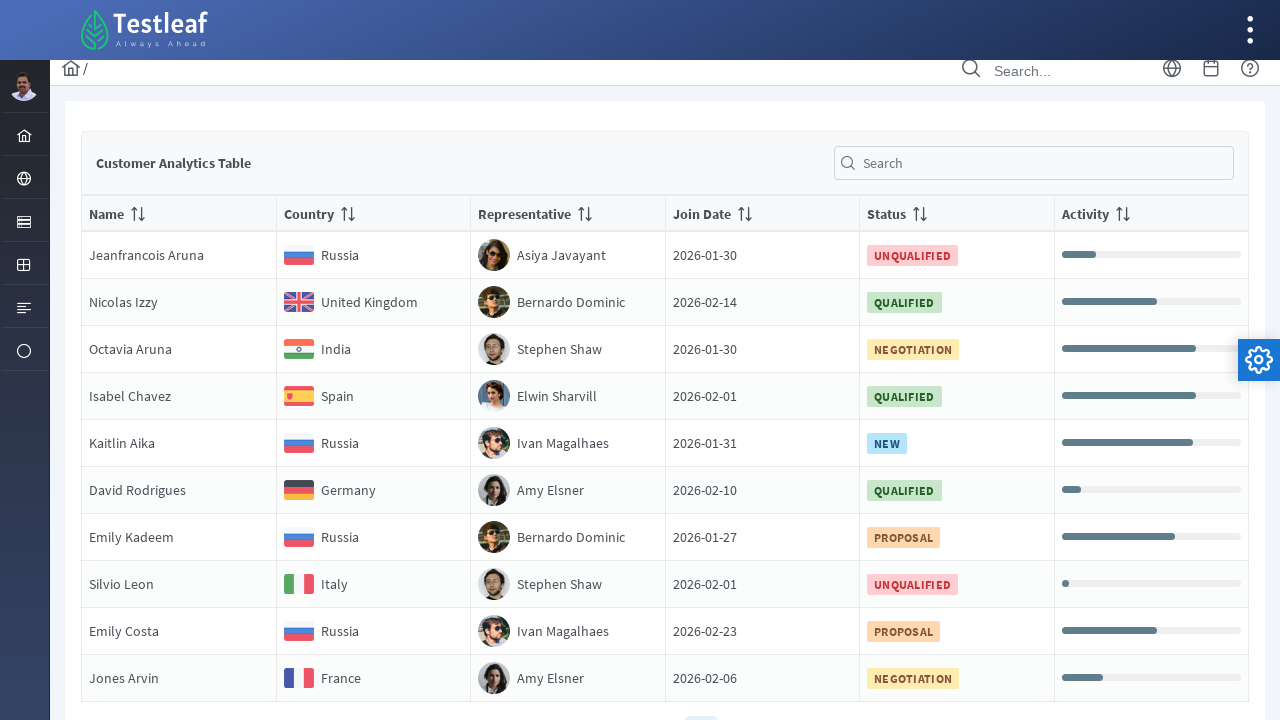

Extracted name 'NameJones Arvin' from France row
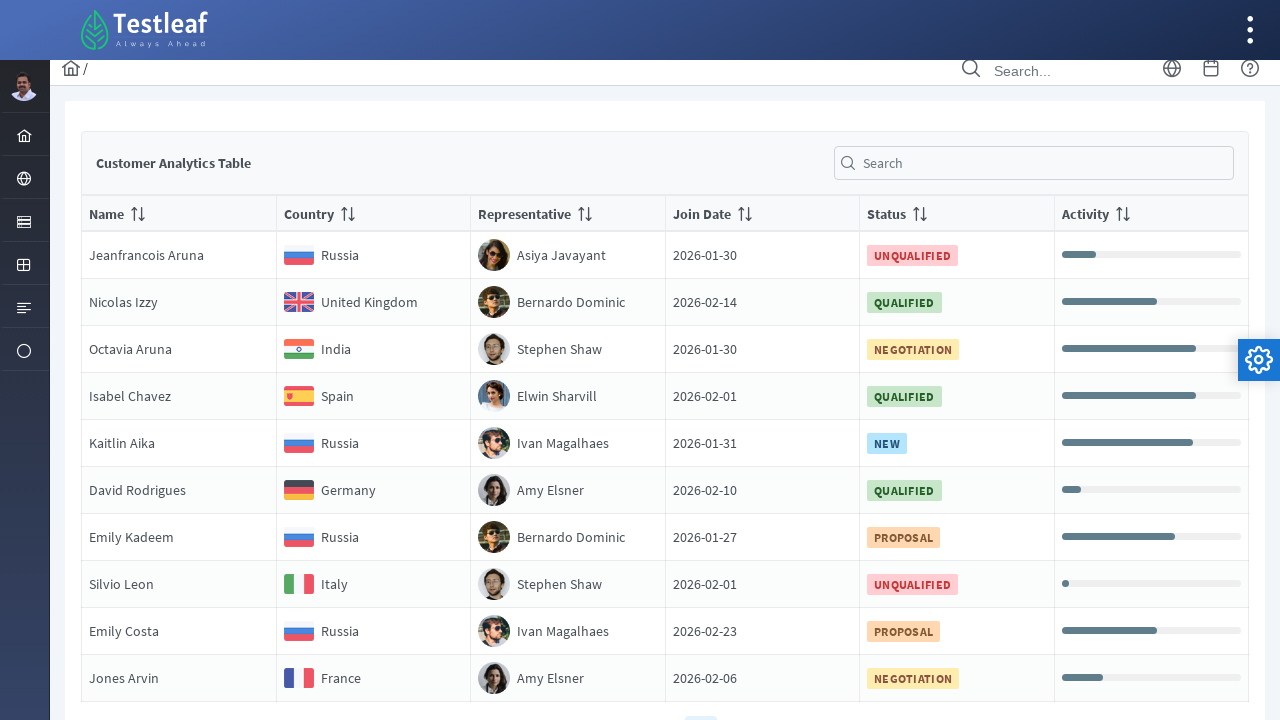

Clicked on pagination page 5 at (736, 704) on //*[@class='ui-paginator-pages']//a[5]
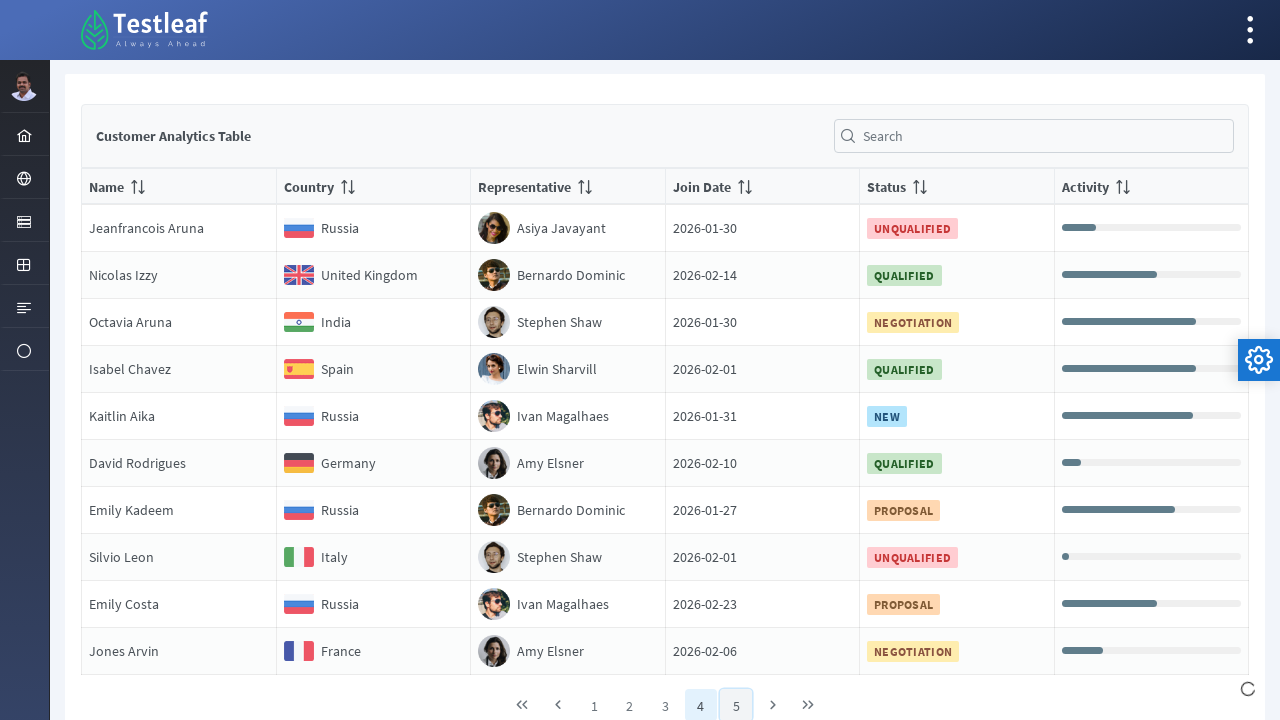

Waited 2 seconds for table to load
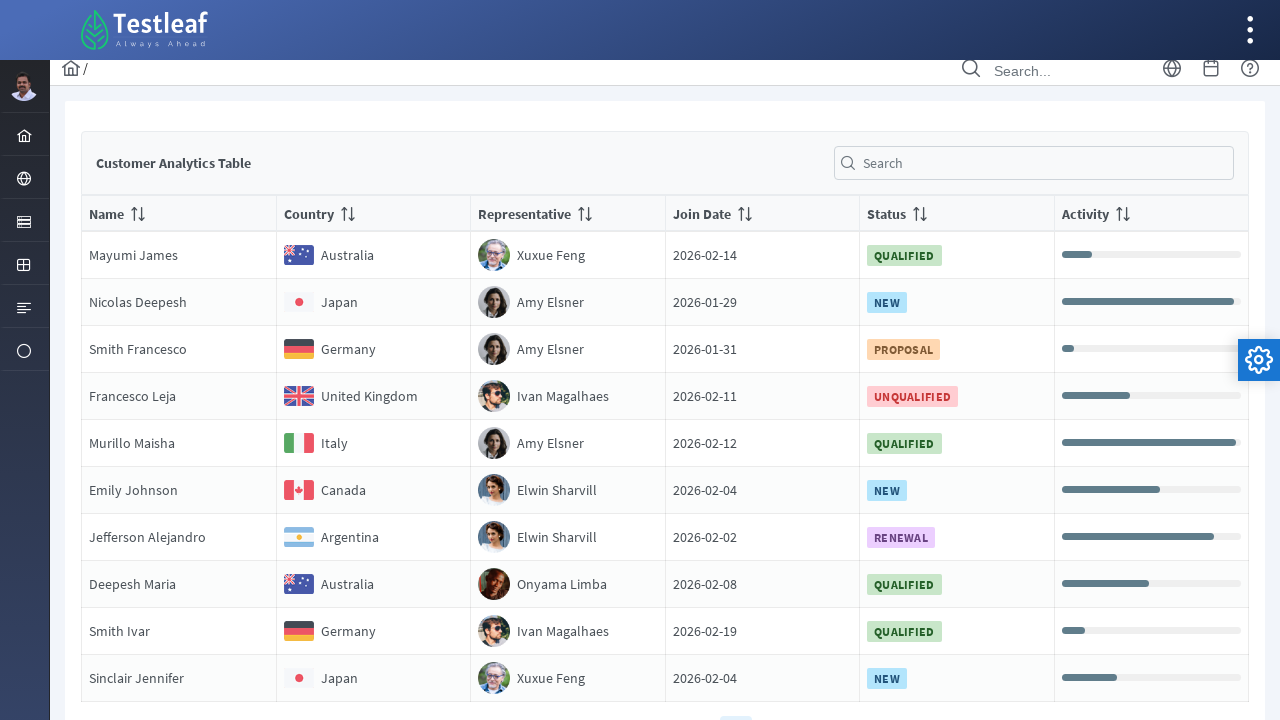

Retrieved 10 rows from current page table
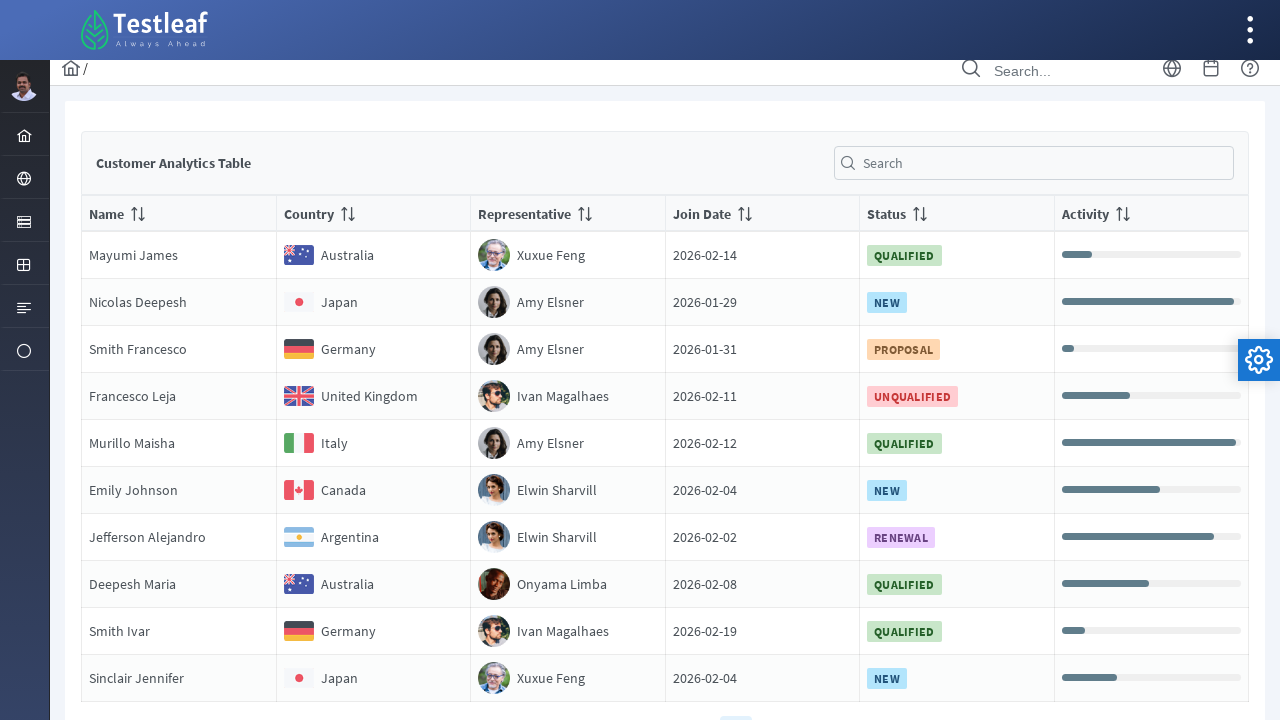

Located country element in row 1
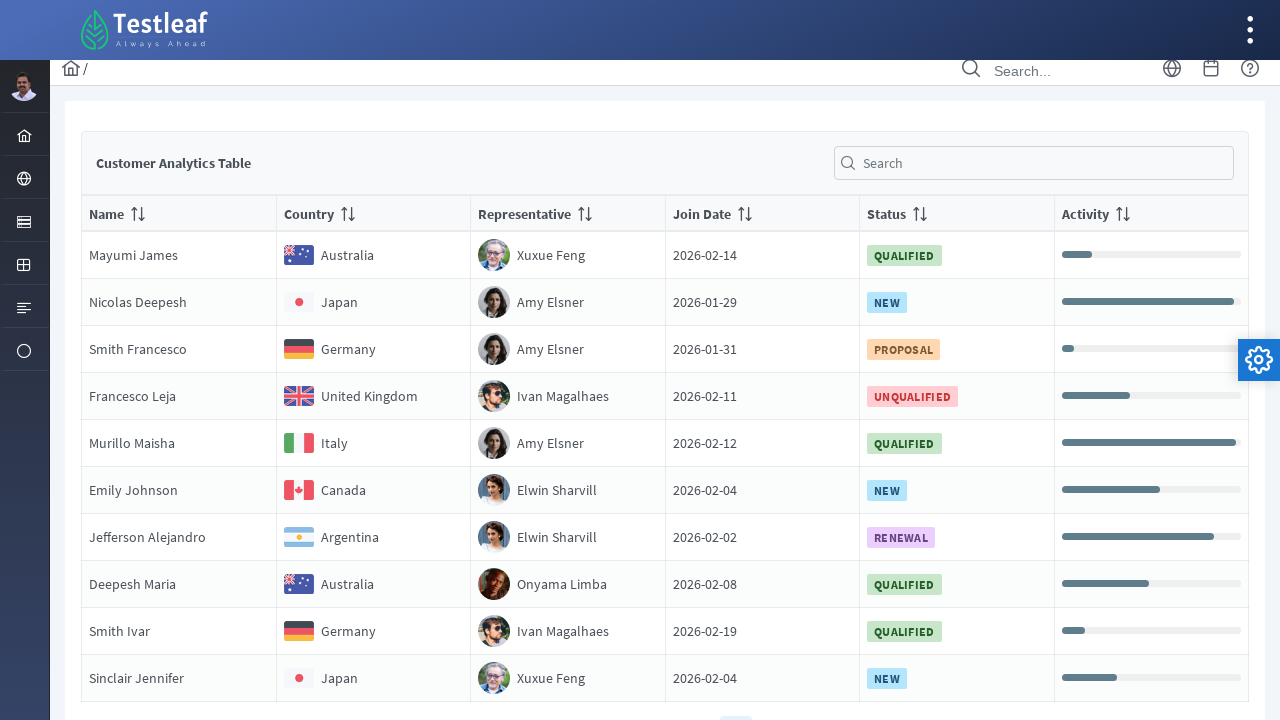

Retrieved country text 'Australia' from row 1
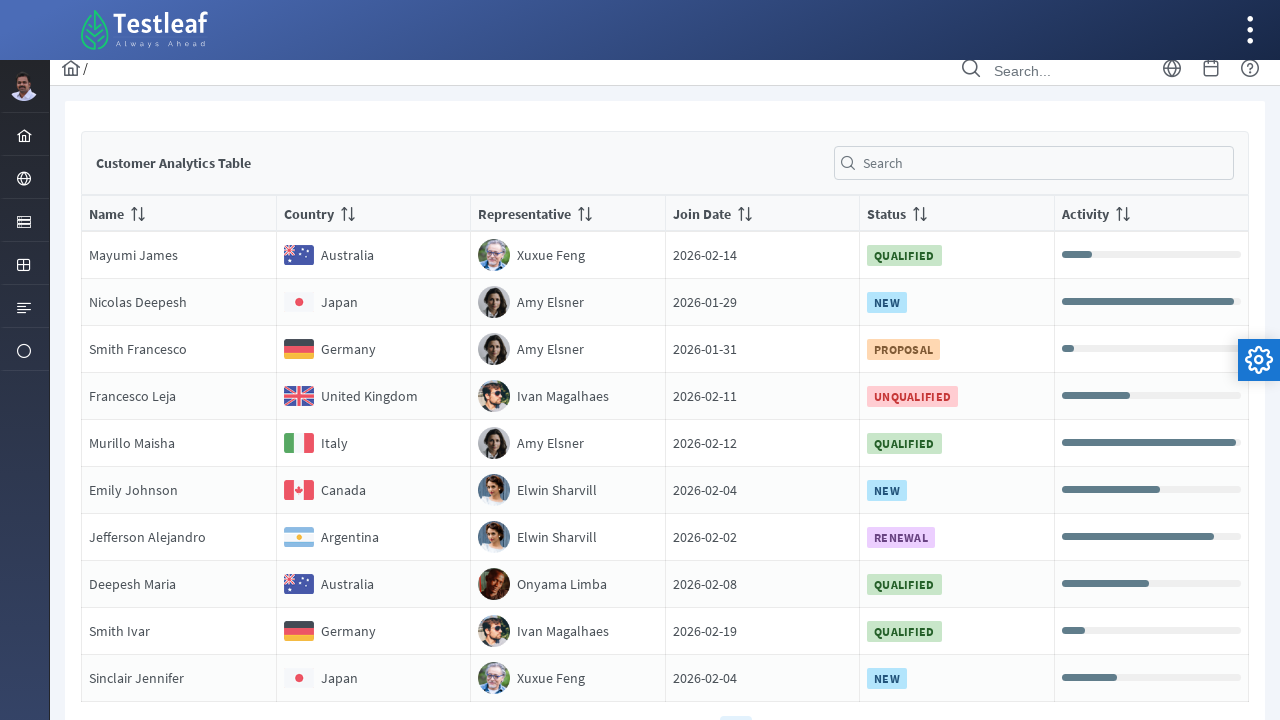

Located country element in row 2
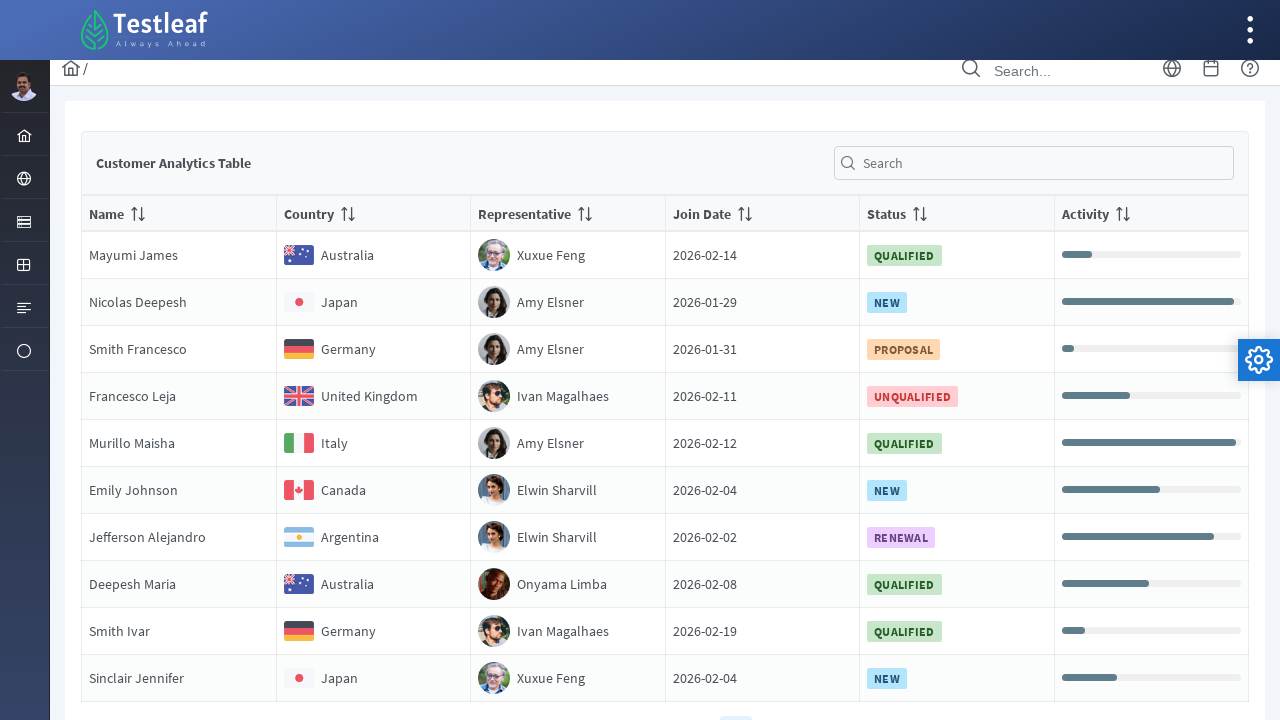

Retrieved country text 'Japan' from row 2
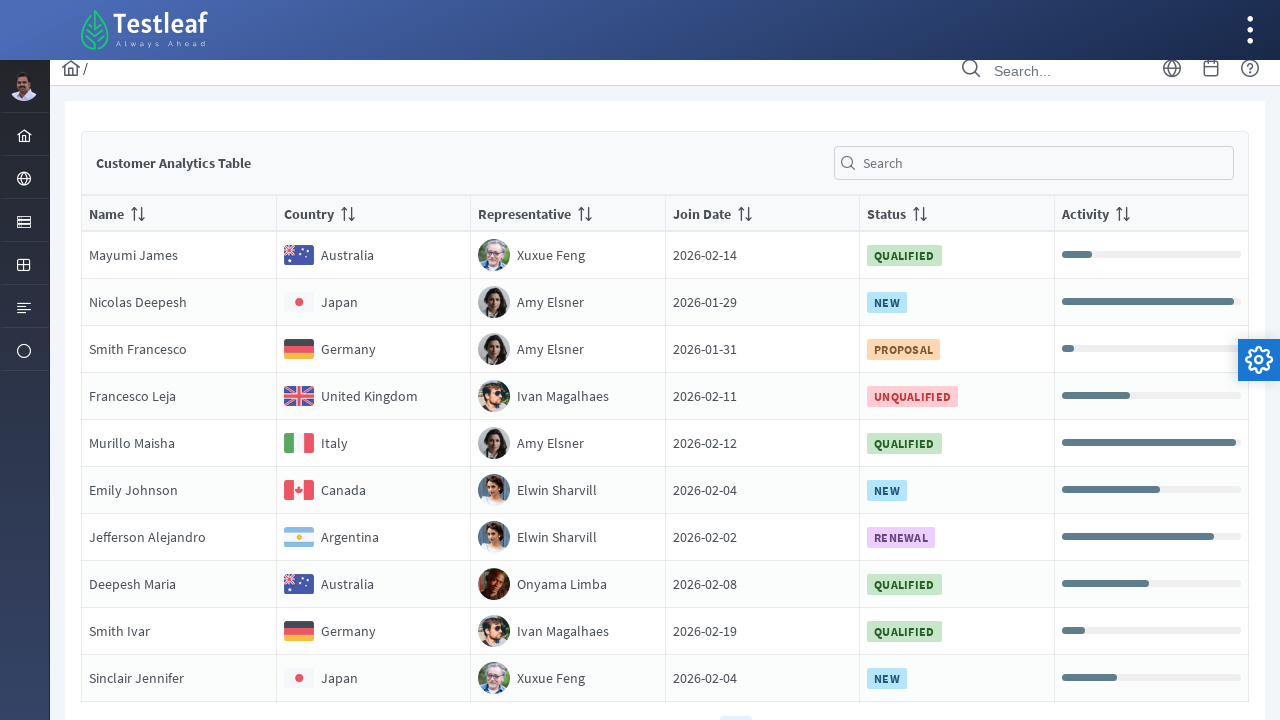

Located country element in row 3
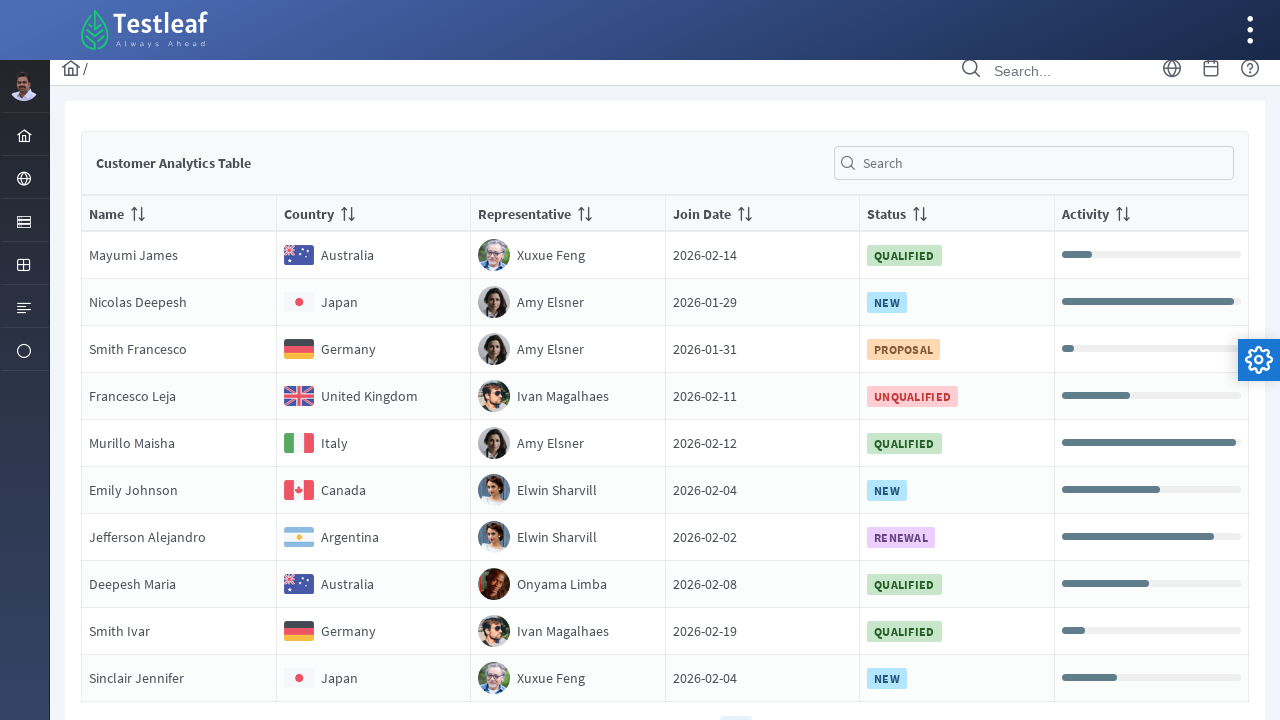

Retrieved country text 'Germany' from row 3
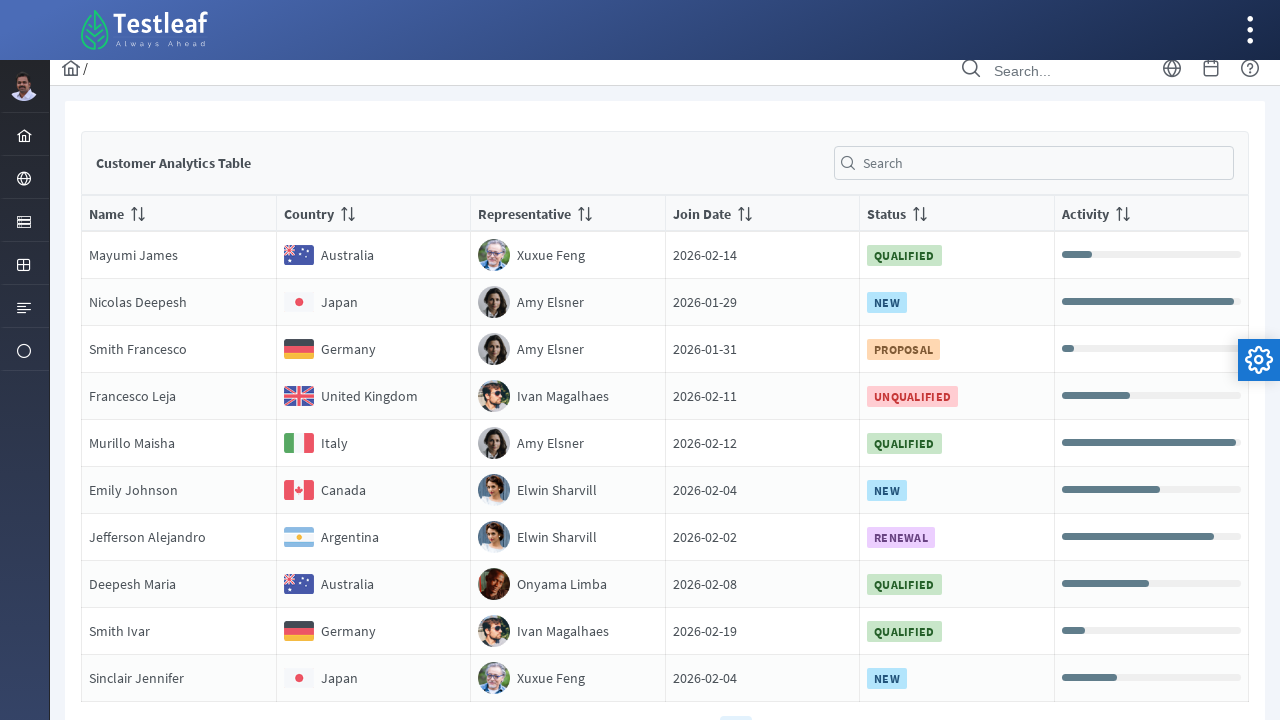

Located country element in row 4
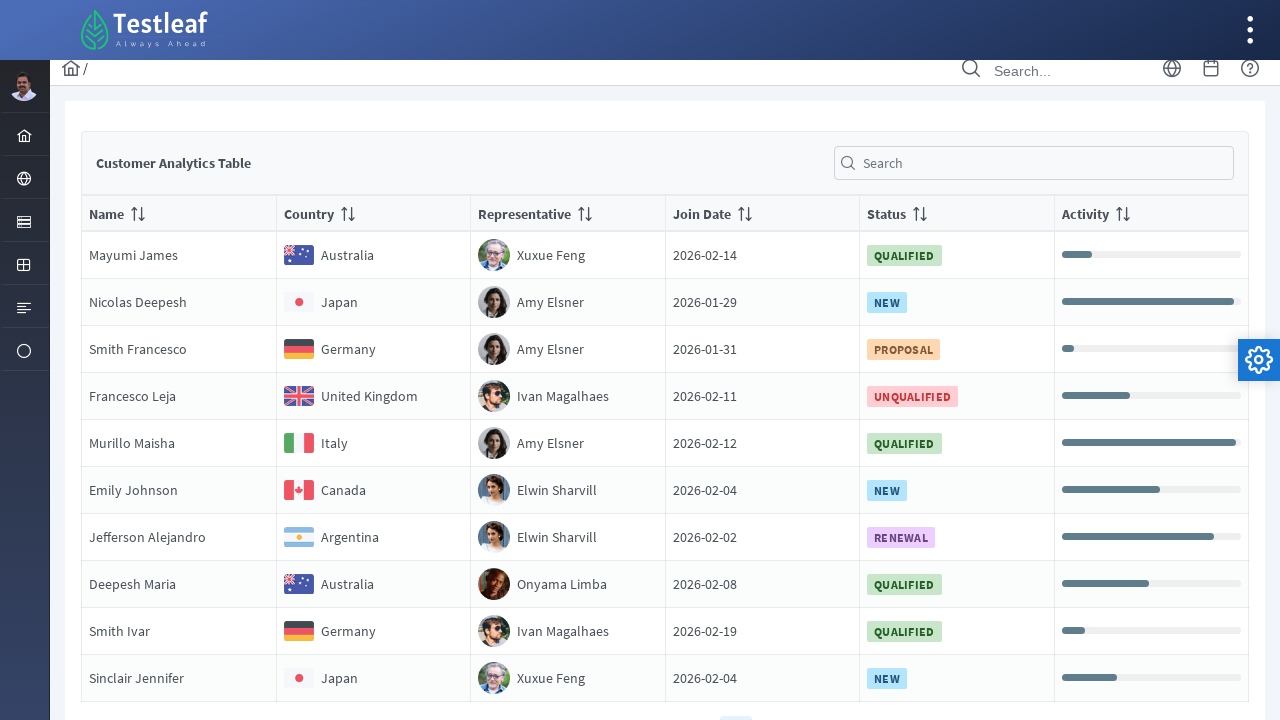

Retrieved country text 'United Kingdom' from row 4
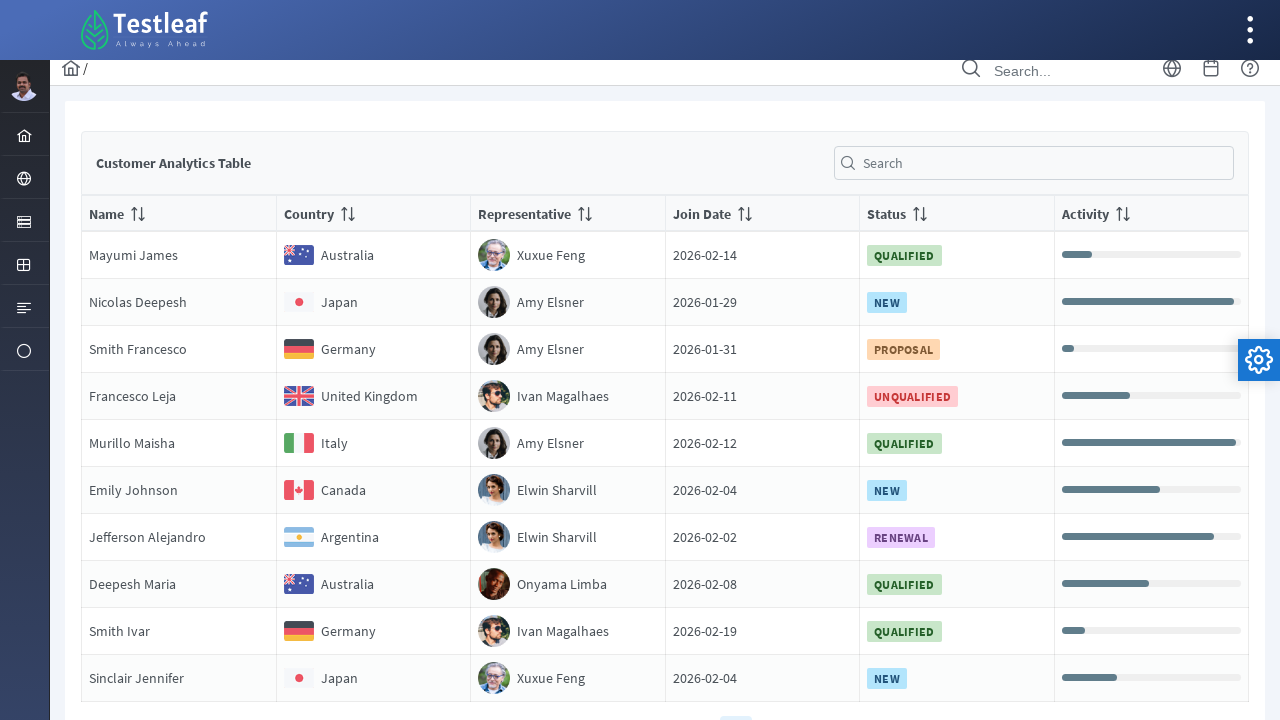

Located country element in row 5
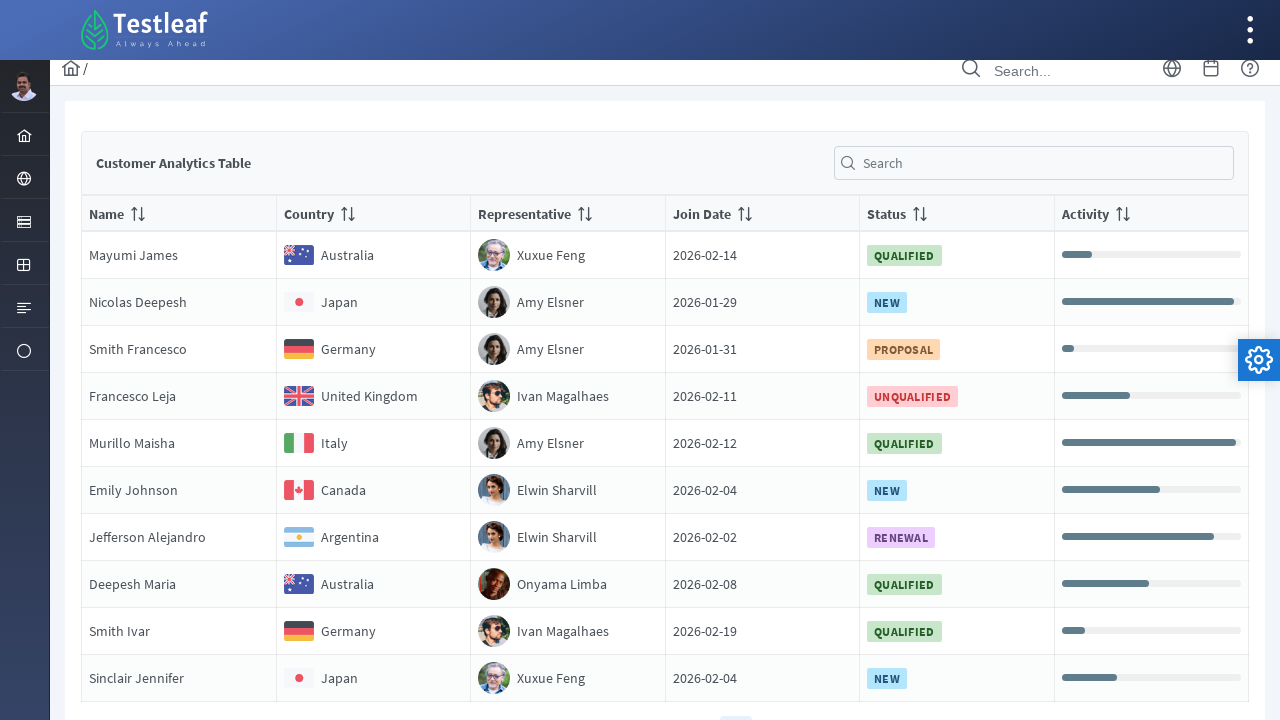

Retrieved country text 'Italy' from row 5
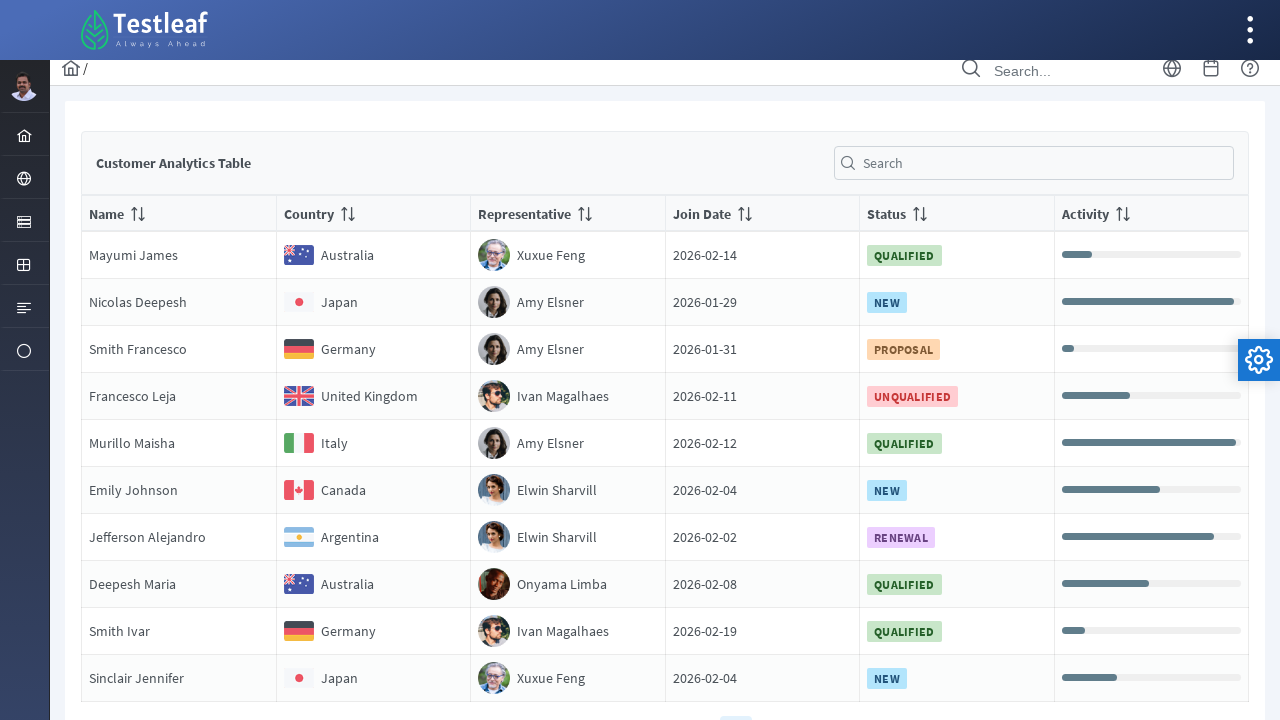

Located country element in row 6
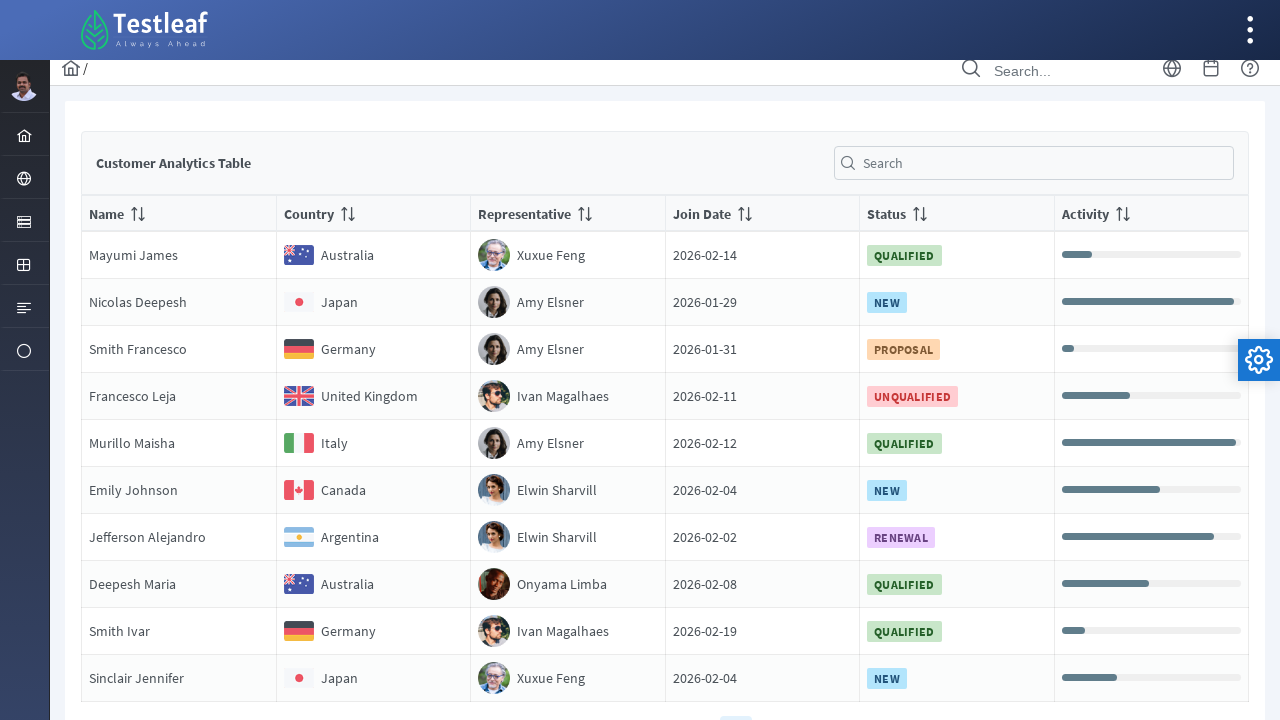

Retrieved country text 'Canada' from row 6
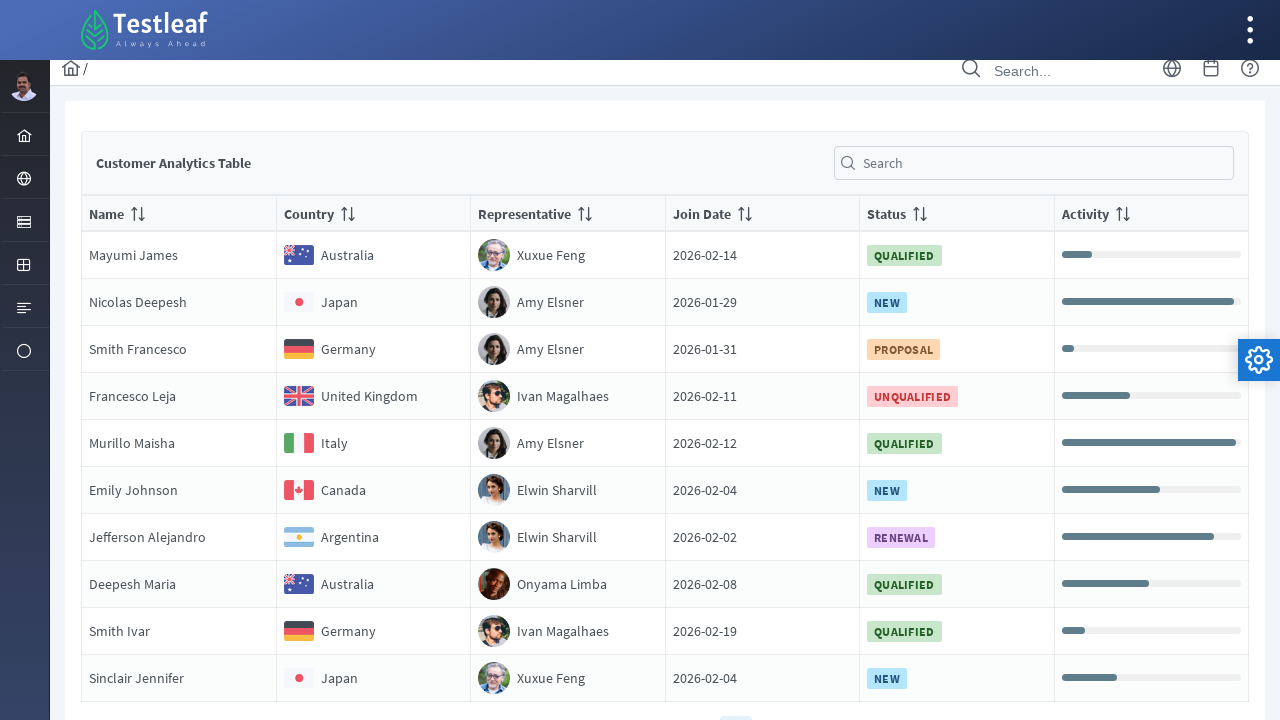

Located country element in row 7
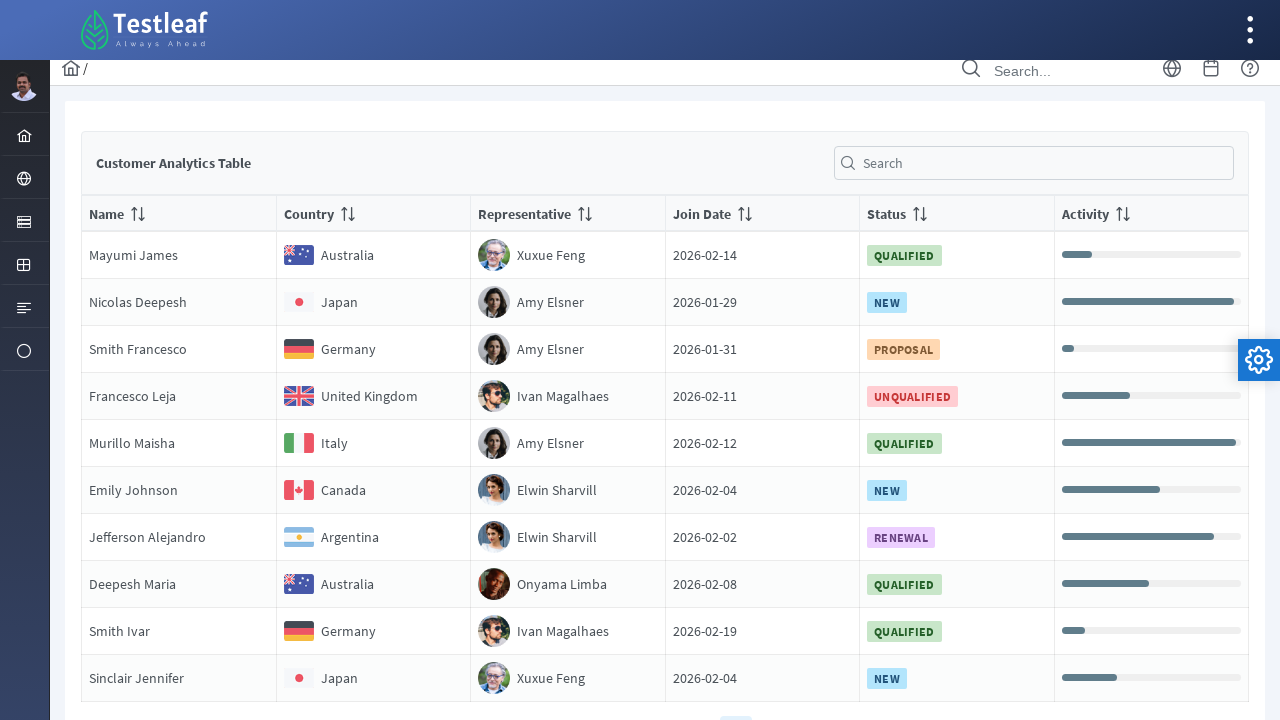

Retrieved country text 'Argentina' from row 7
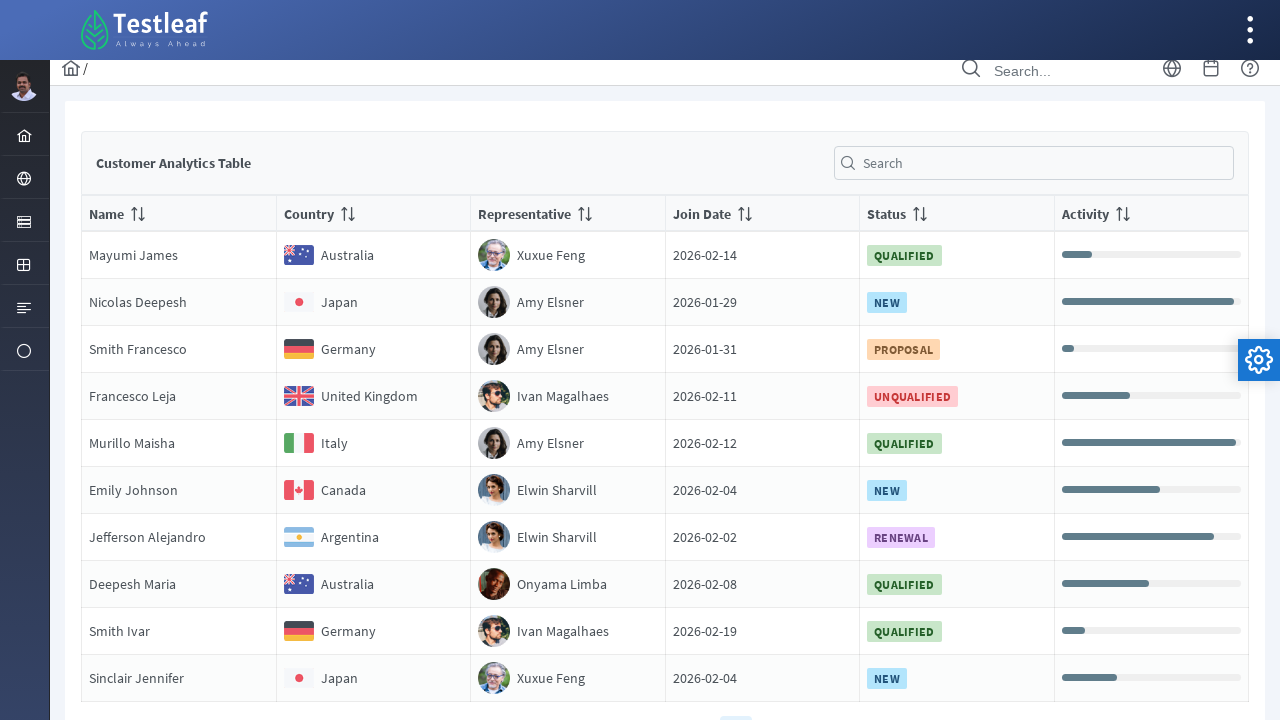

Located country element in row 8
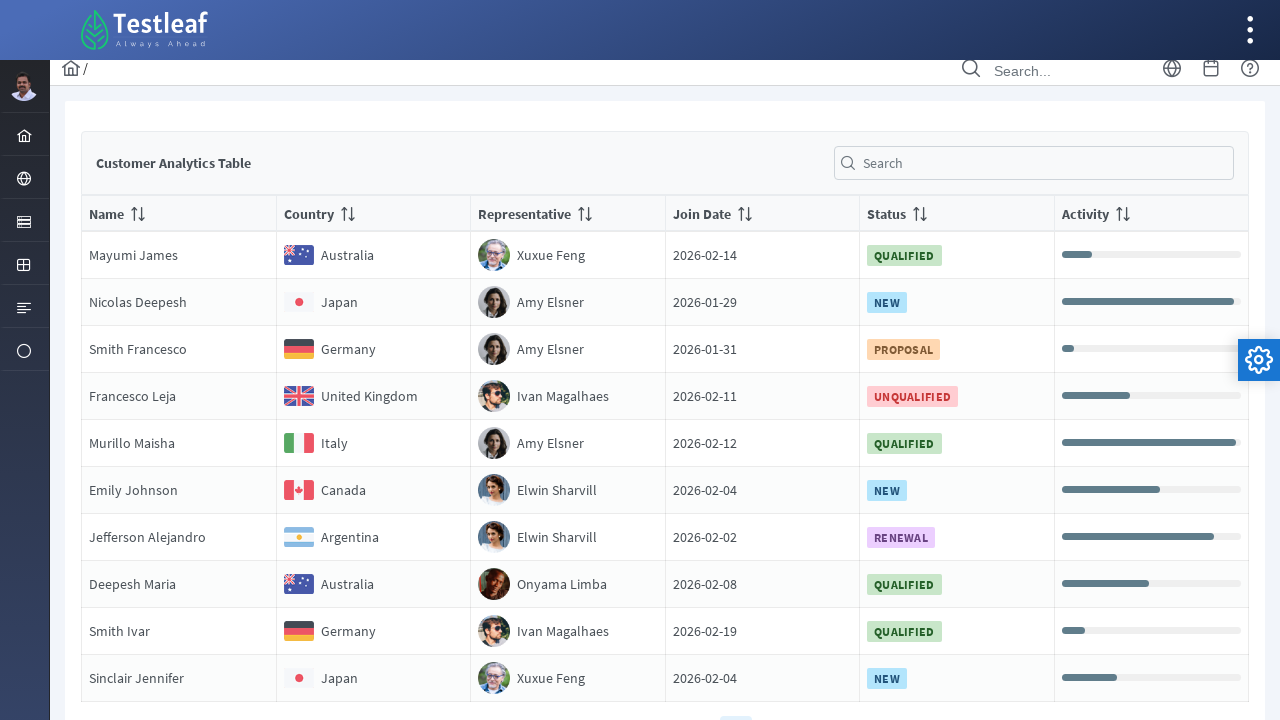

Retrieved country text 'Australia' from row 8
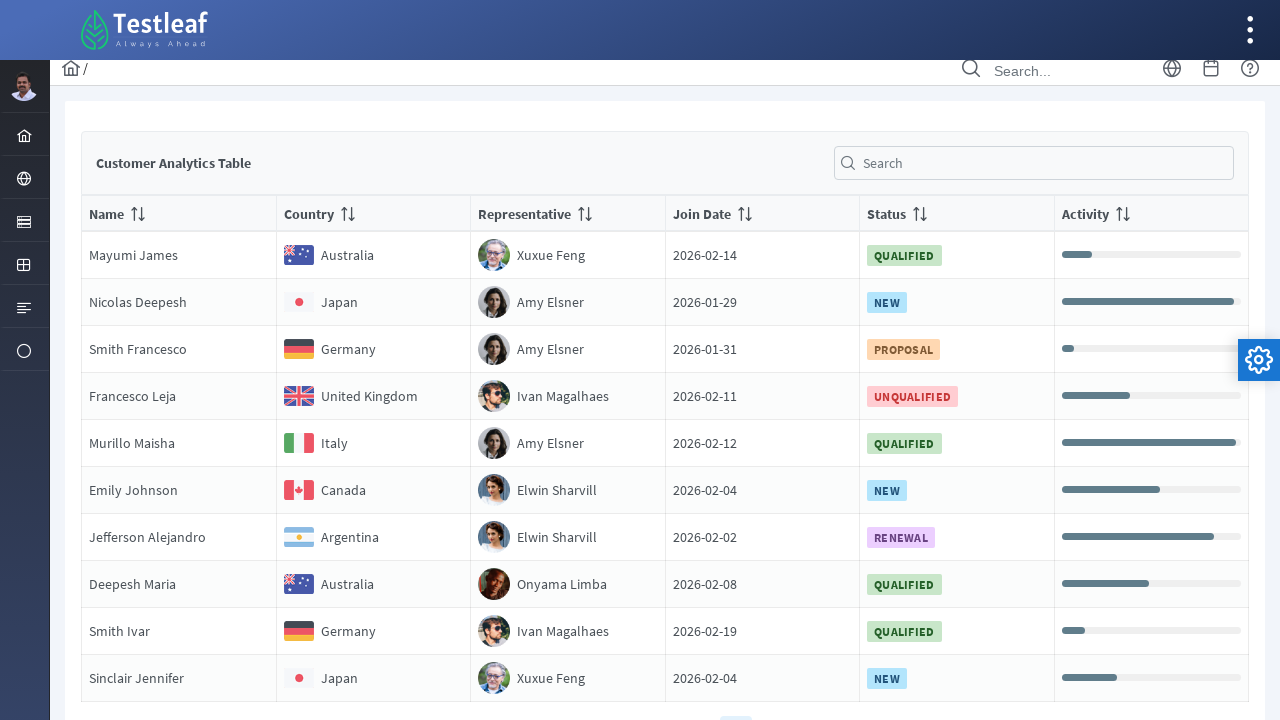

Located country element in row 9
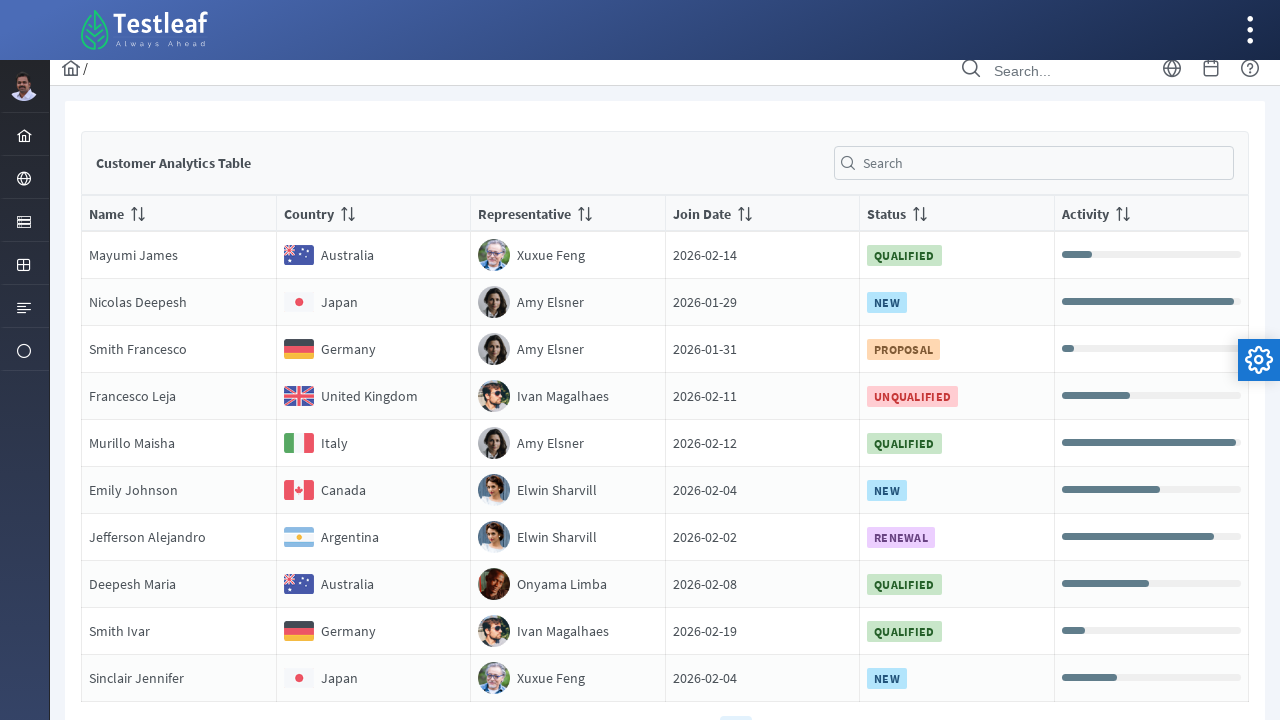

Retrieved country text 'Germany' from row 9
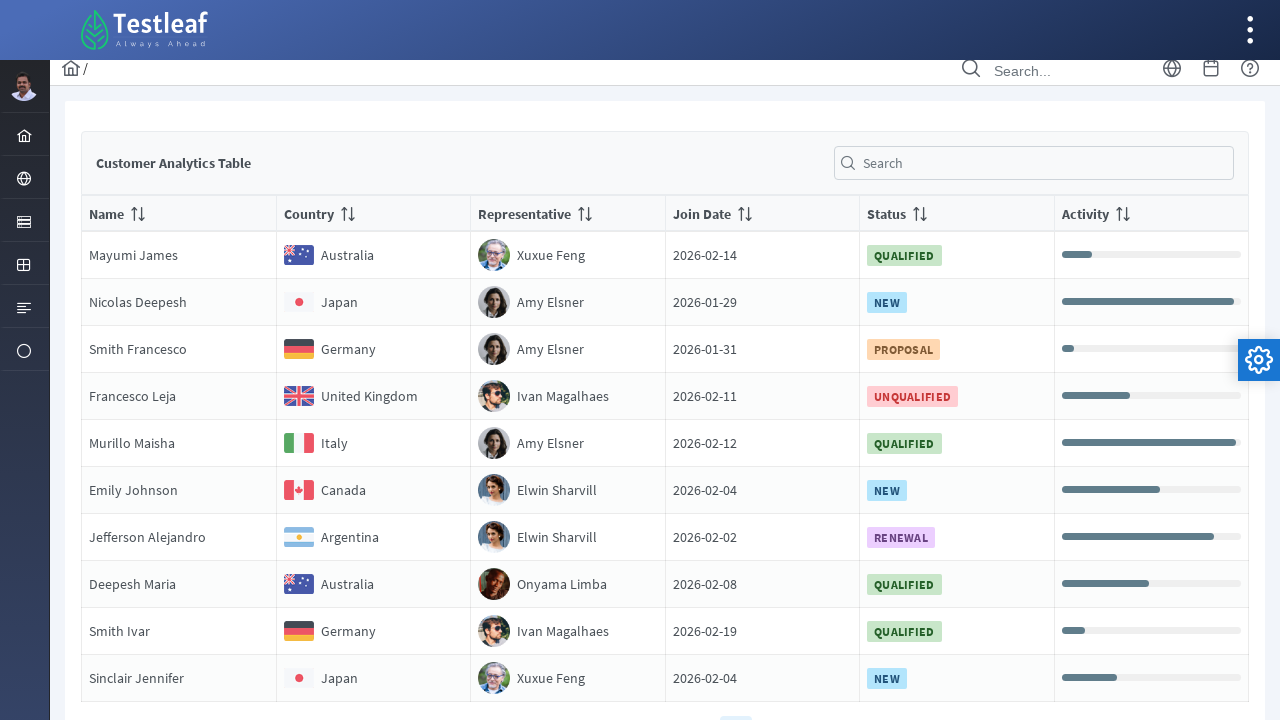

Located country element in row 10
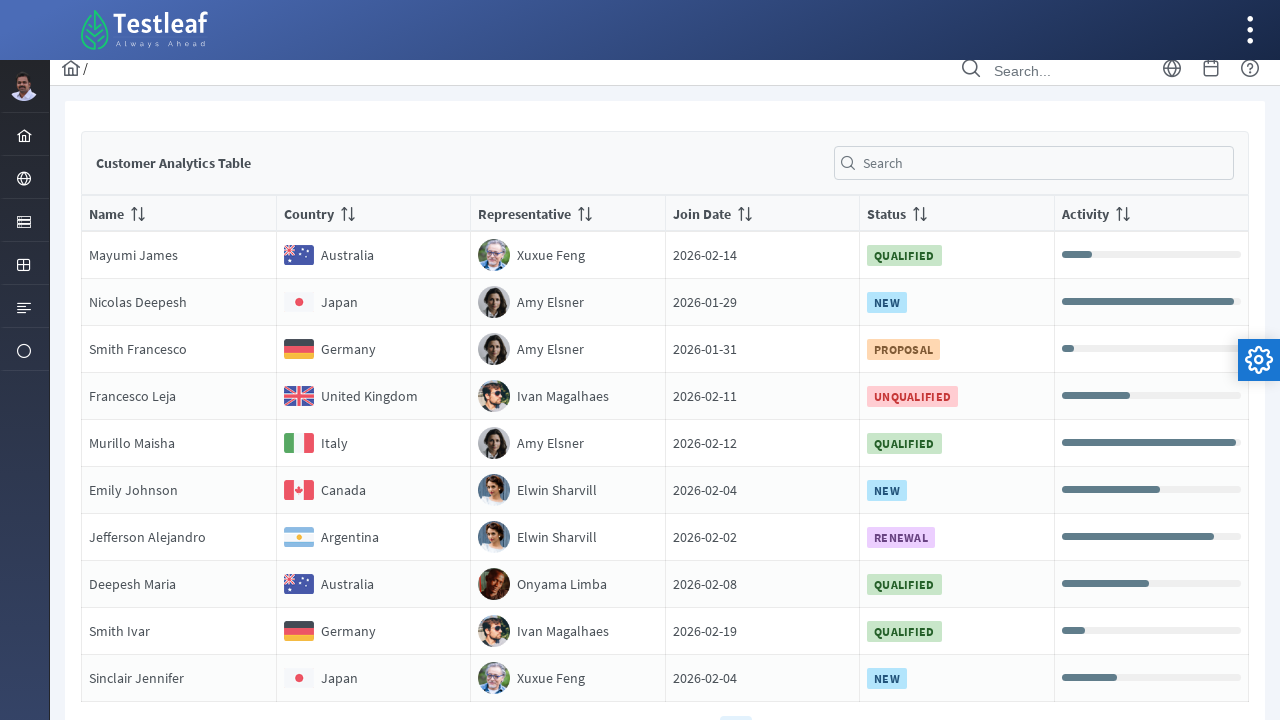

Retrieved country text 'Japan' from row 10
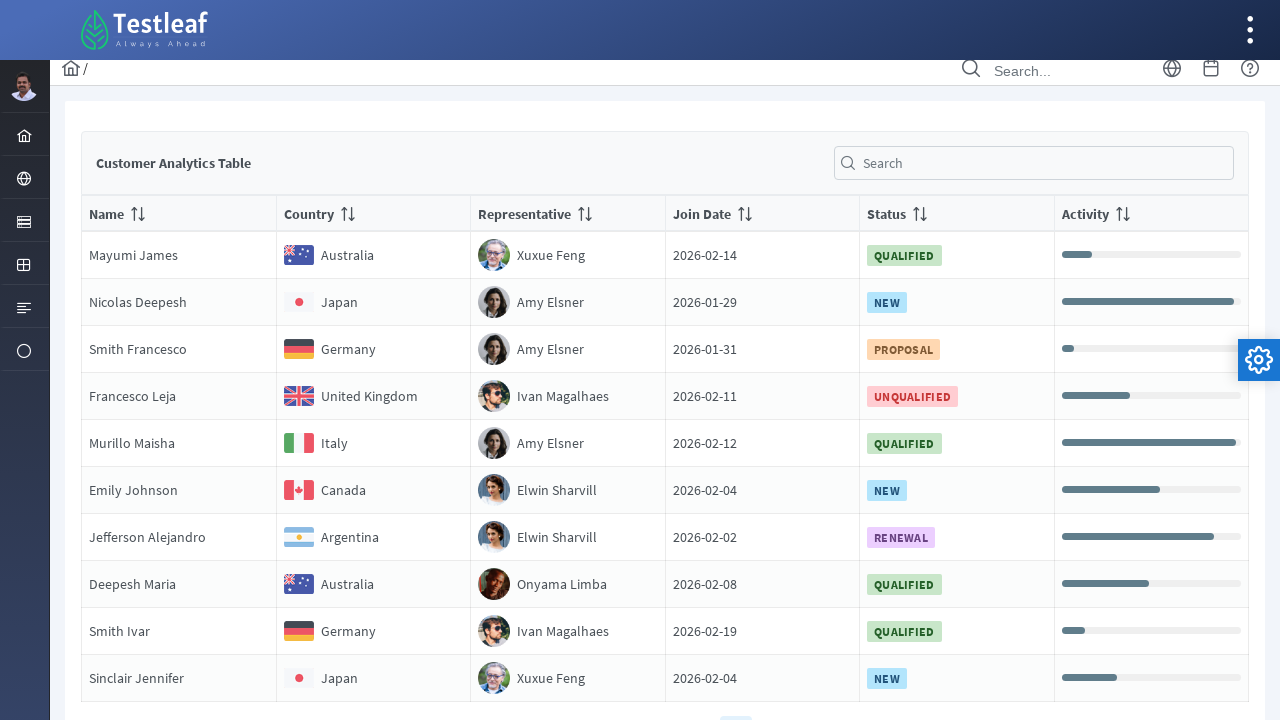

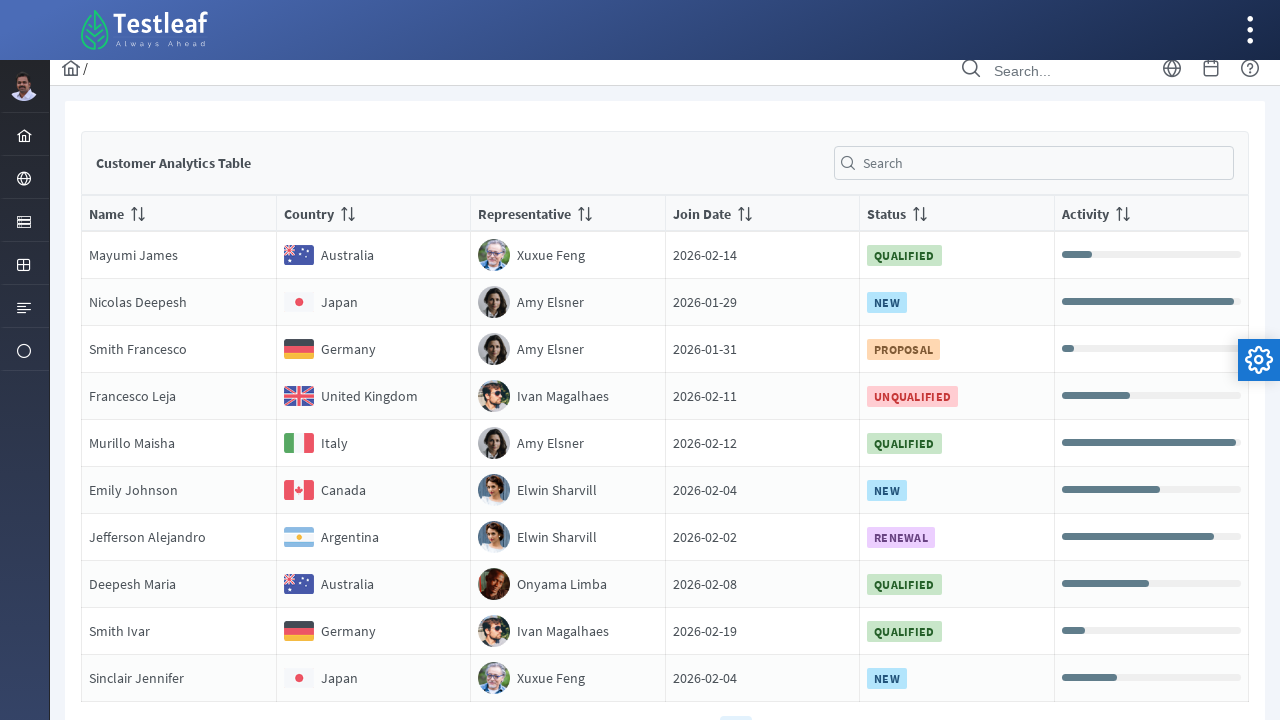